Tests a state selector dropdown by iterating through all state options and verifying the corresponding IBGE code is displayed

Starting URL: https://artdsl.github.io/LocaliZAZ.js/

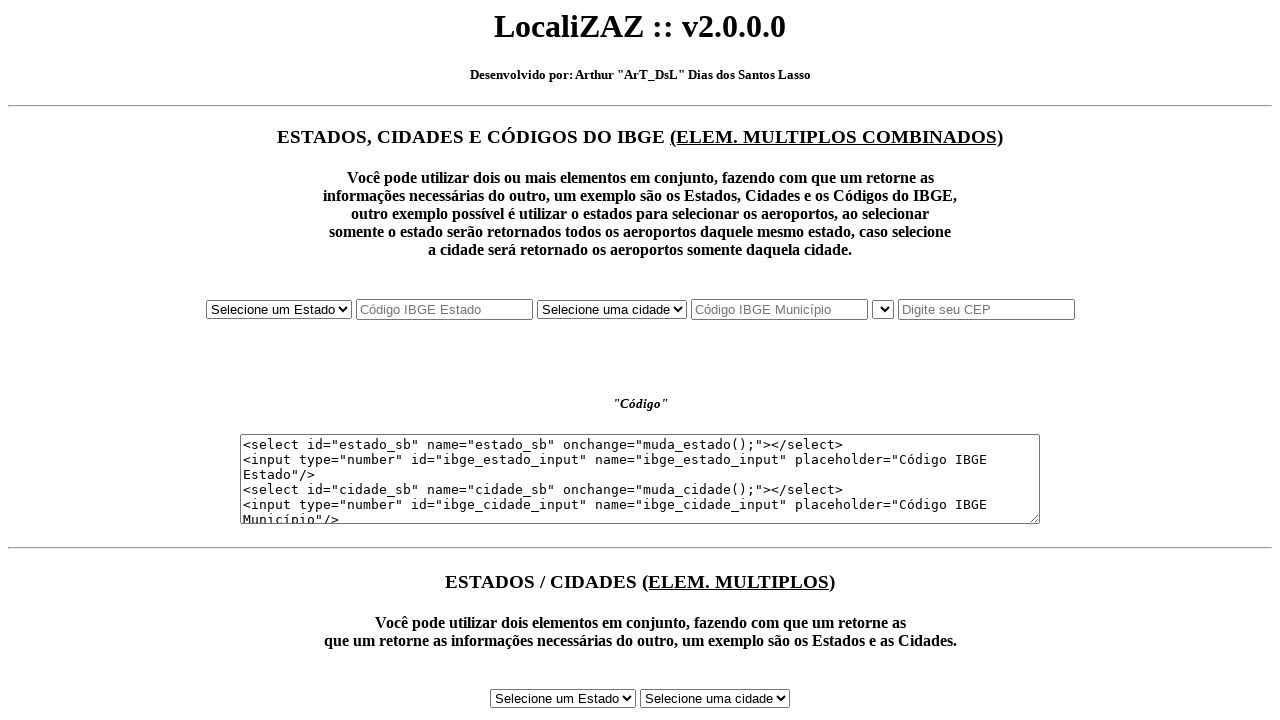

Located state selector dropdown element
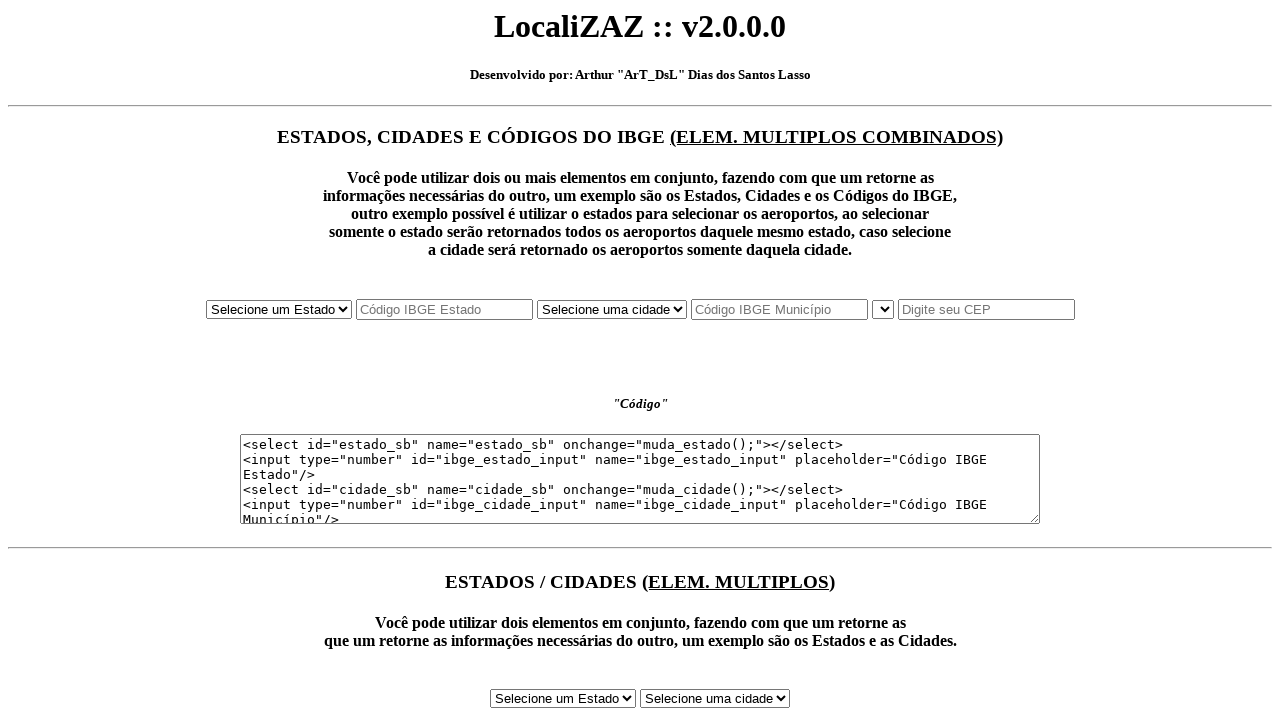

Clicked state selector dropdown to open at (278, 309) on #estado_sb
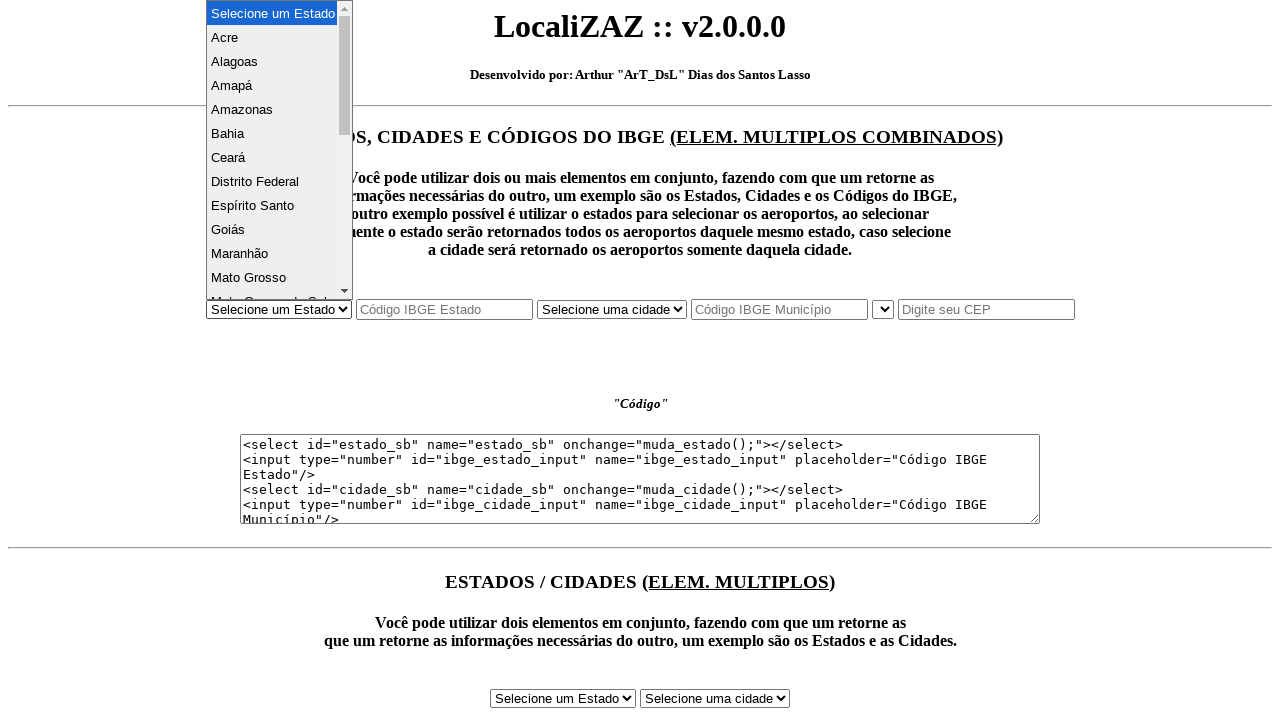

Selected state at index 1 on #estado_sb
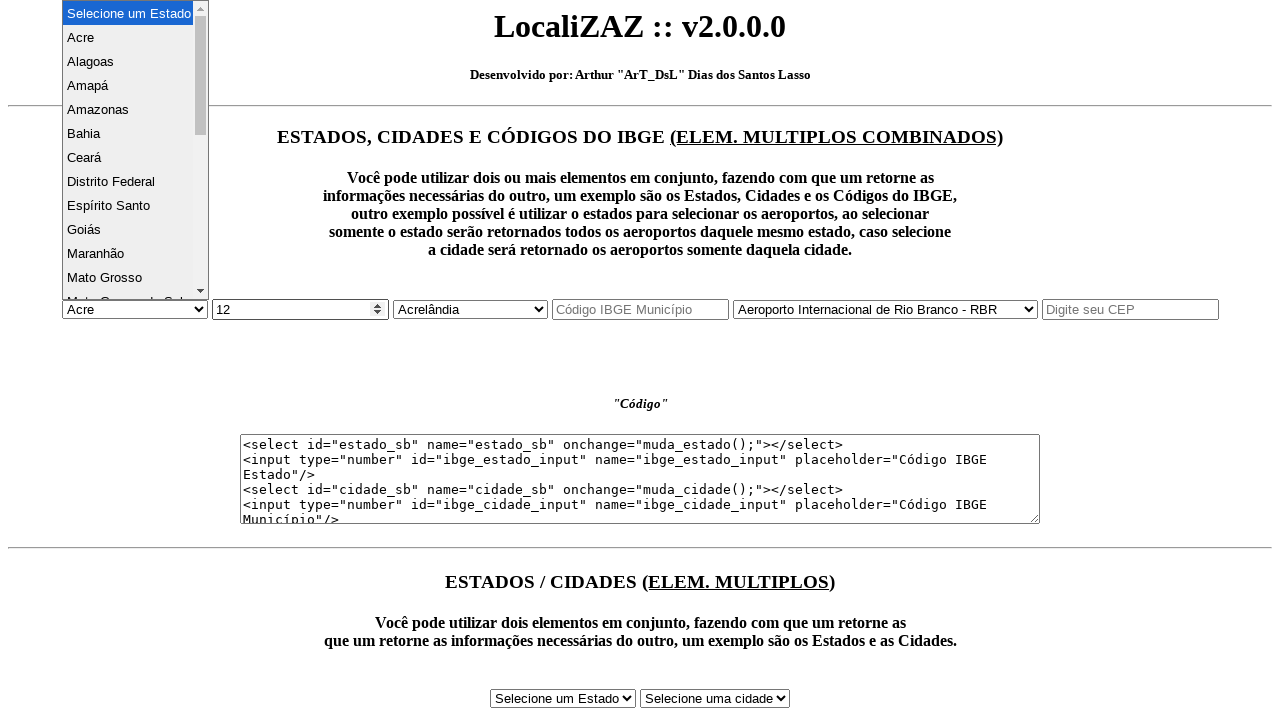

Waited for IBGE code to update for state at index 1
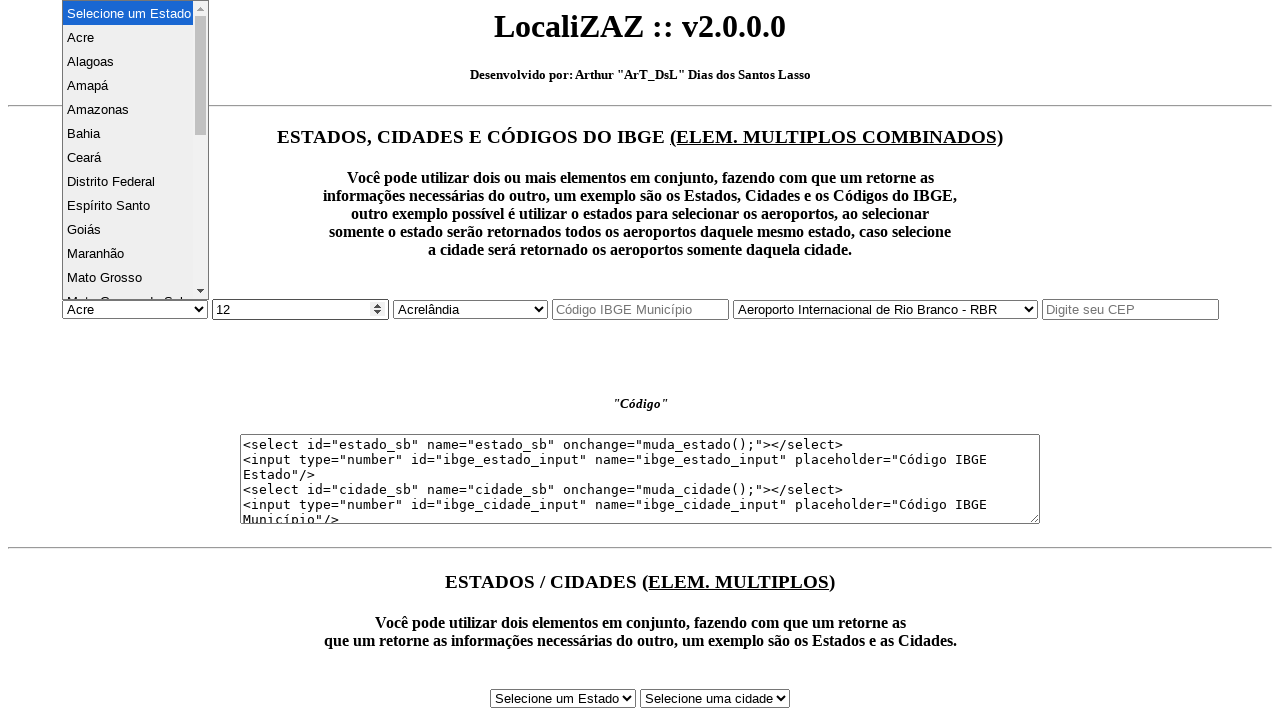

Retrieved IBGE code for state at index 1: 
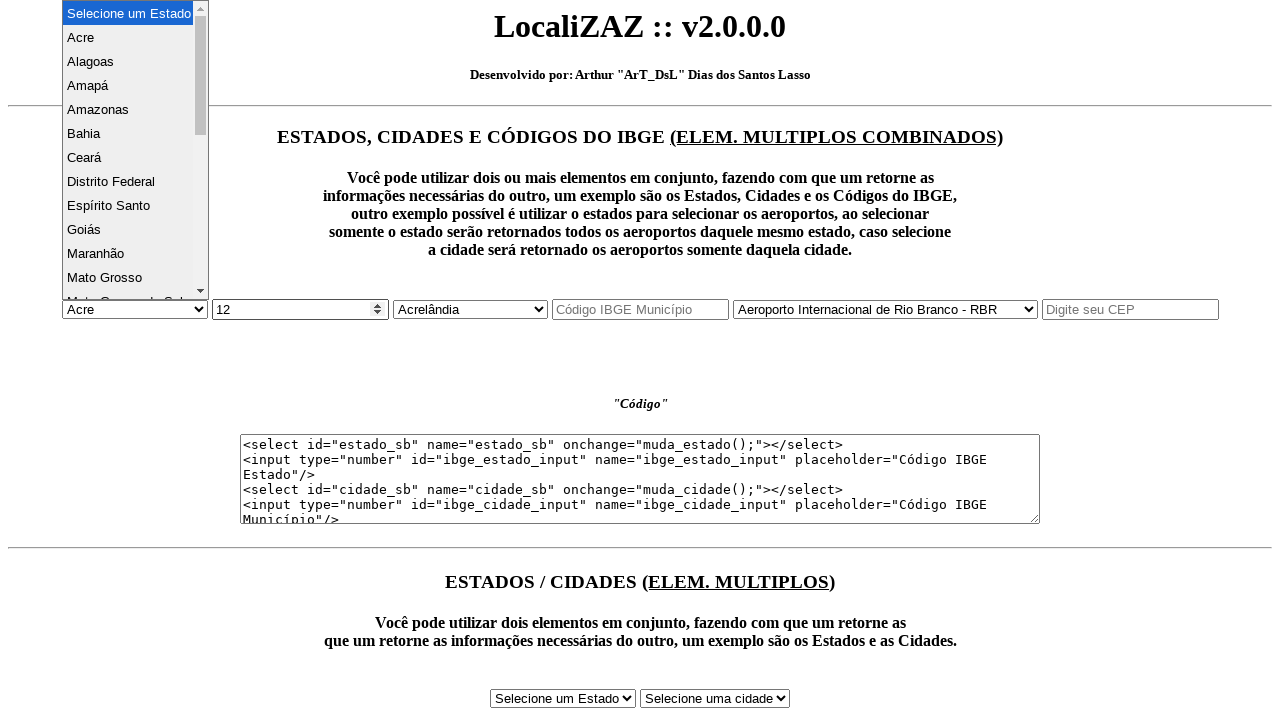

Selected state at index 2 on #estado_sb
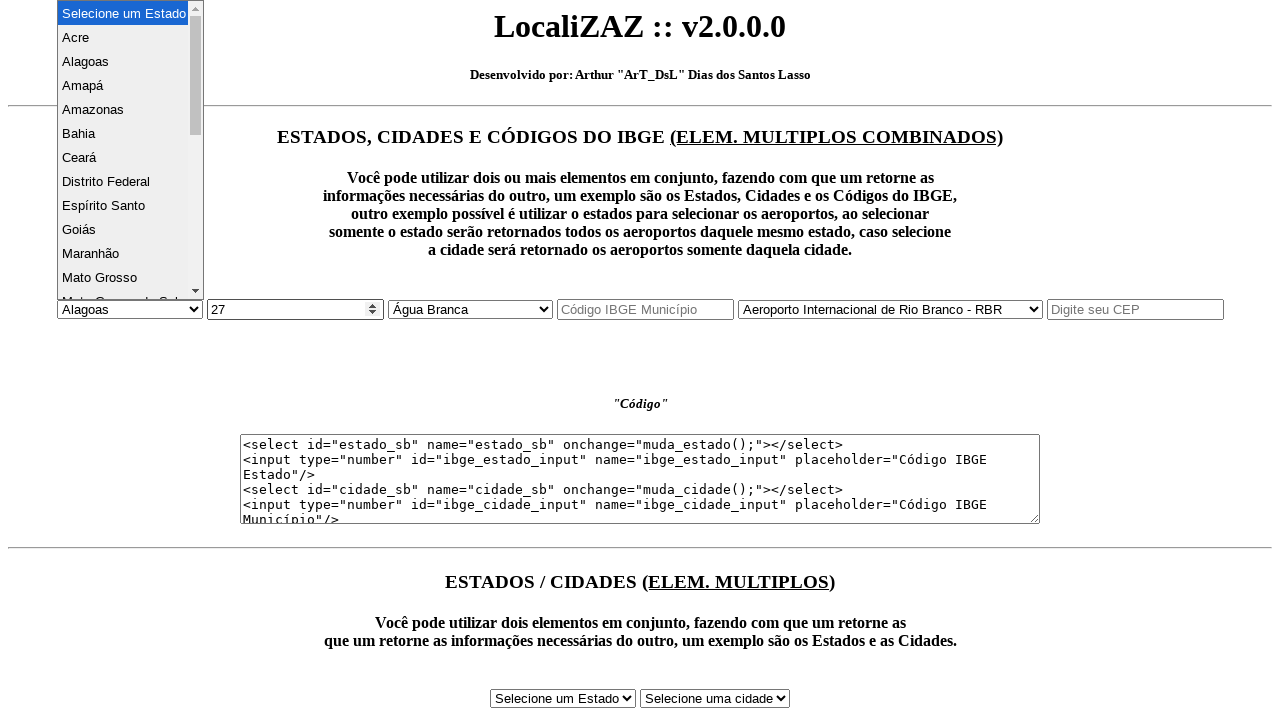

Waited for IBGE code to update for state at index 2
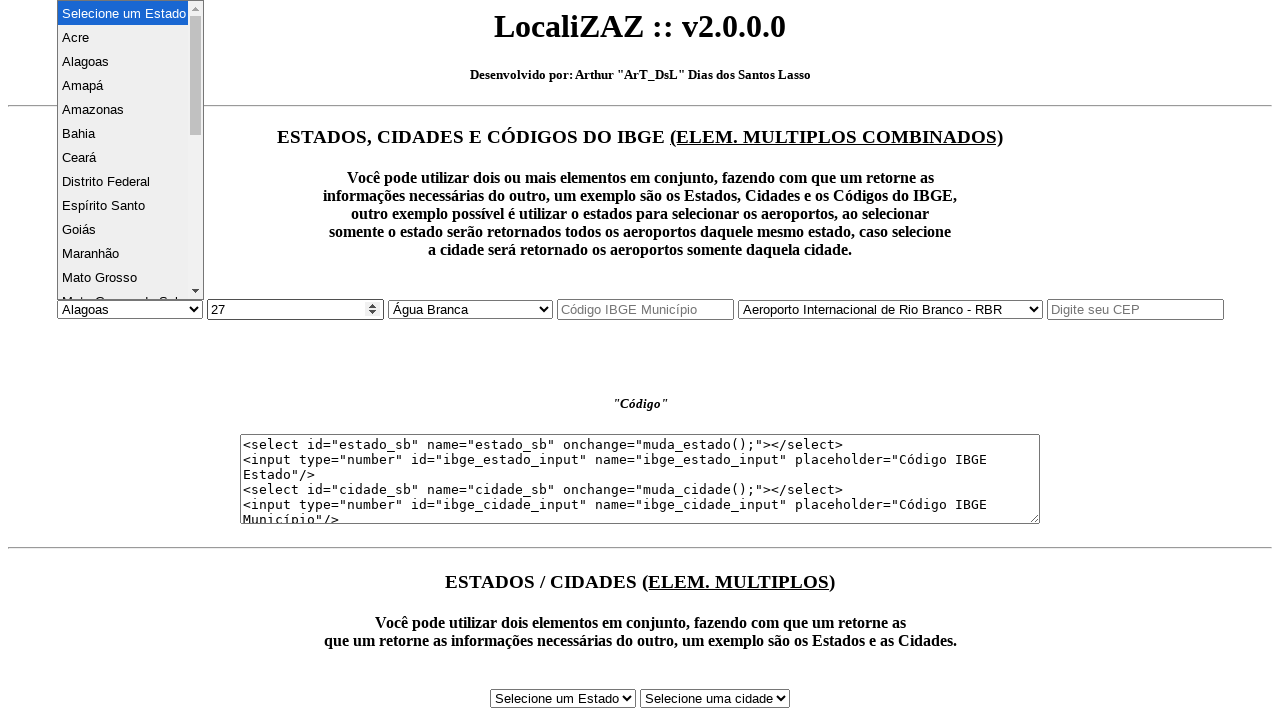

Retrieved IBGE code for state at index 2: 
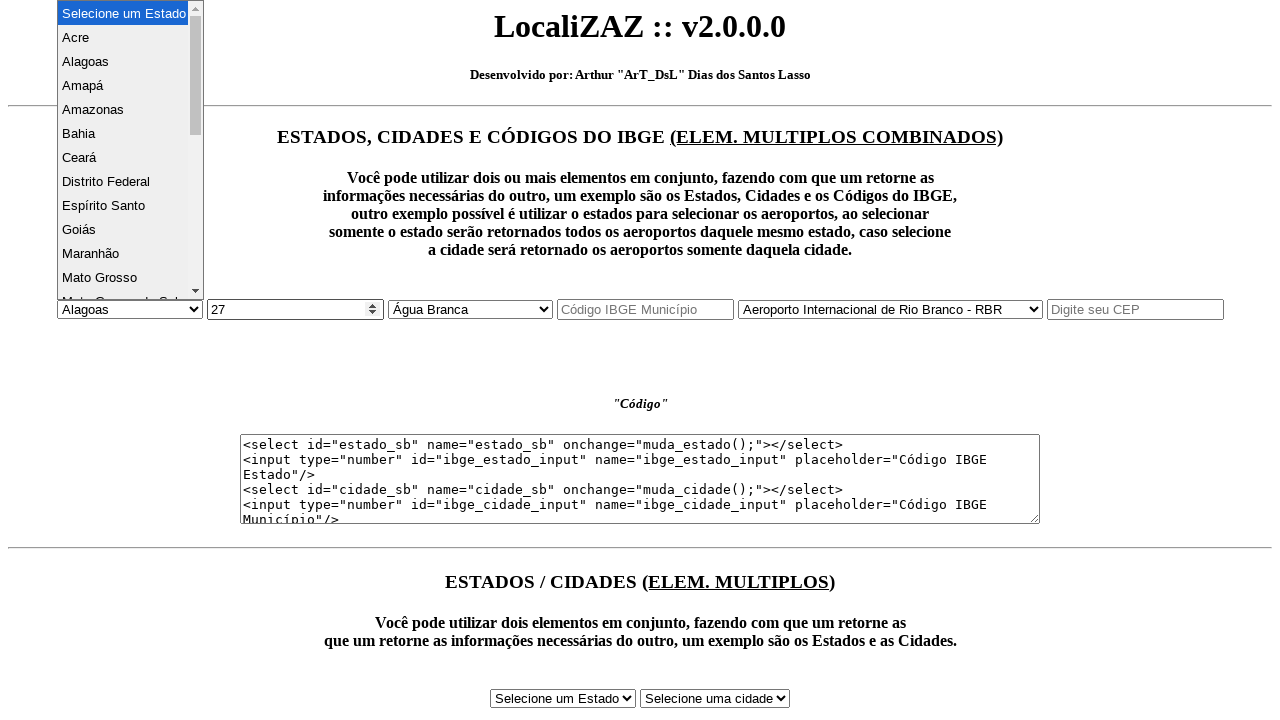

Selected state at index 3 on #estado_sb
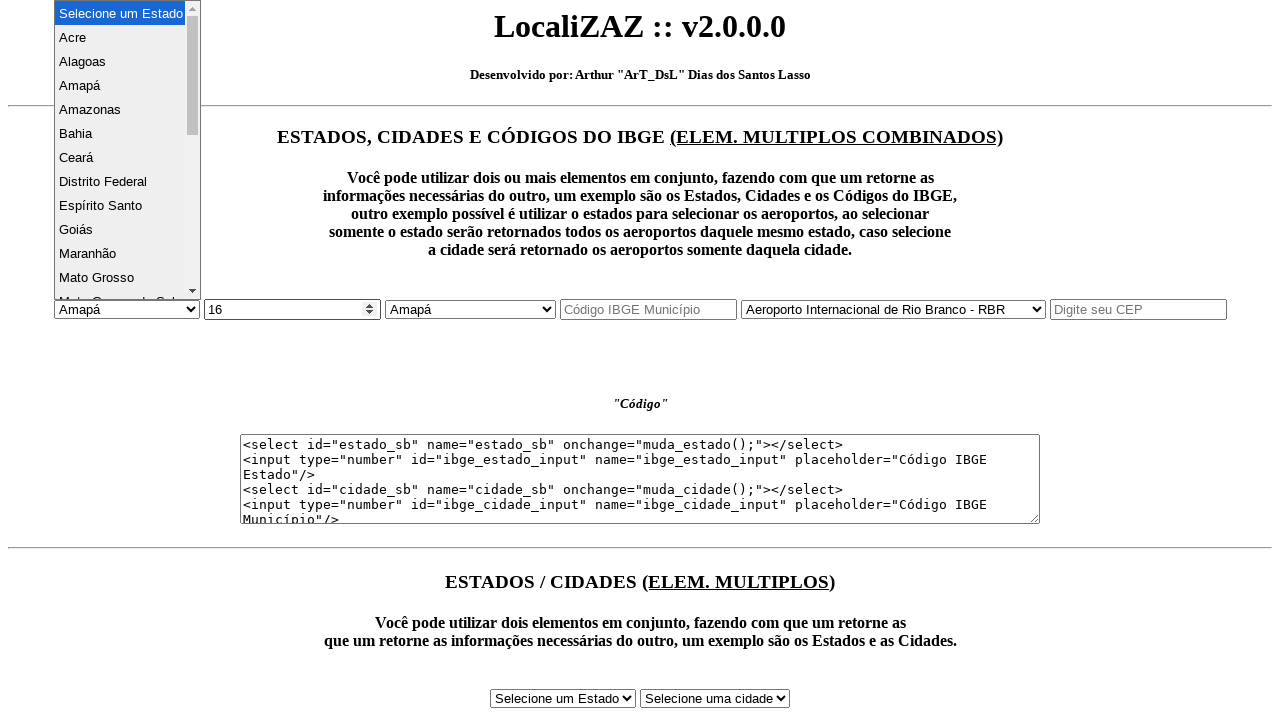

Waited for IBGE code to update for state at index 3
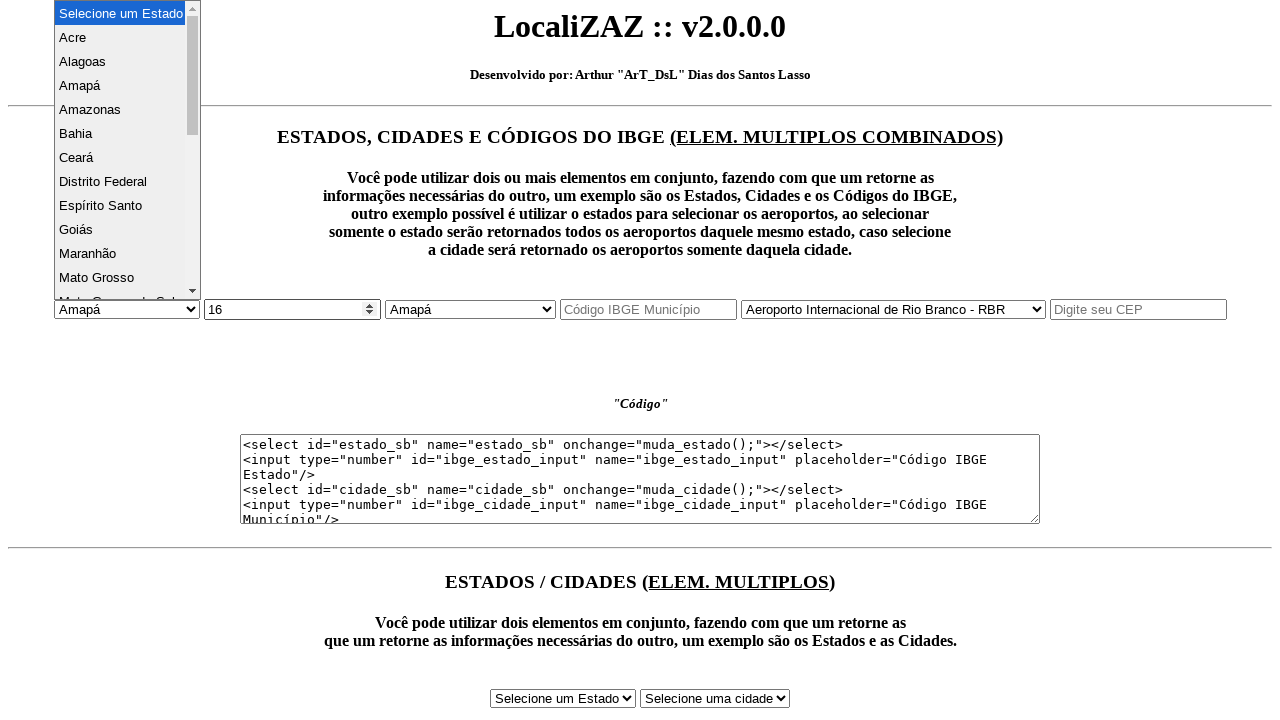

Retrieved IBGE code for state at index 3: 
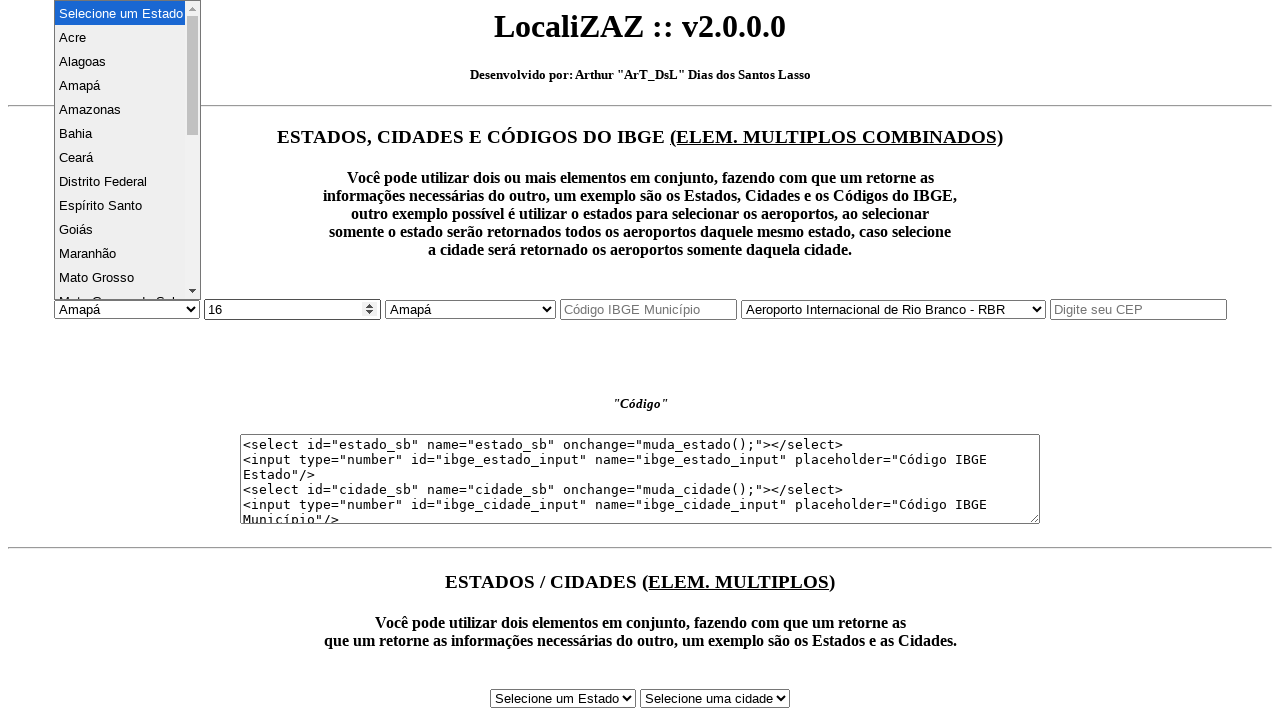

Selected state at index 4 on #estado_sb
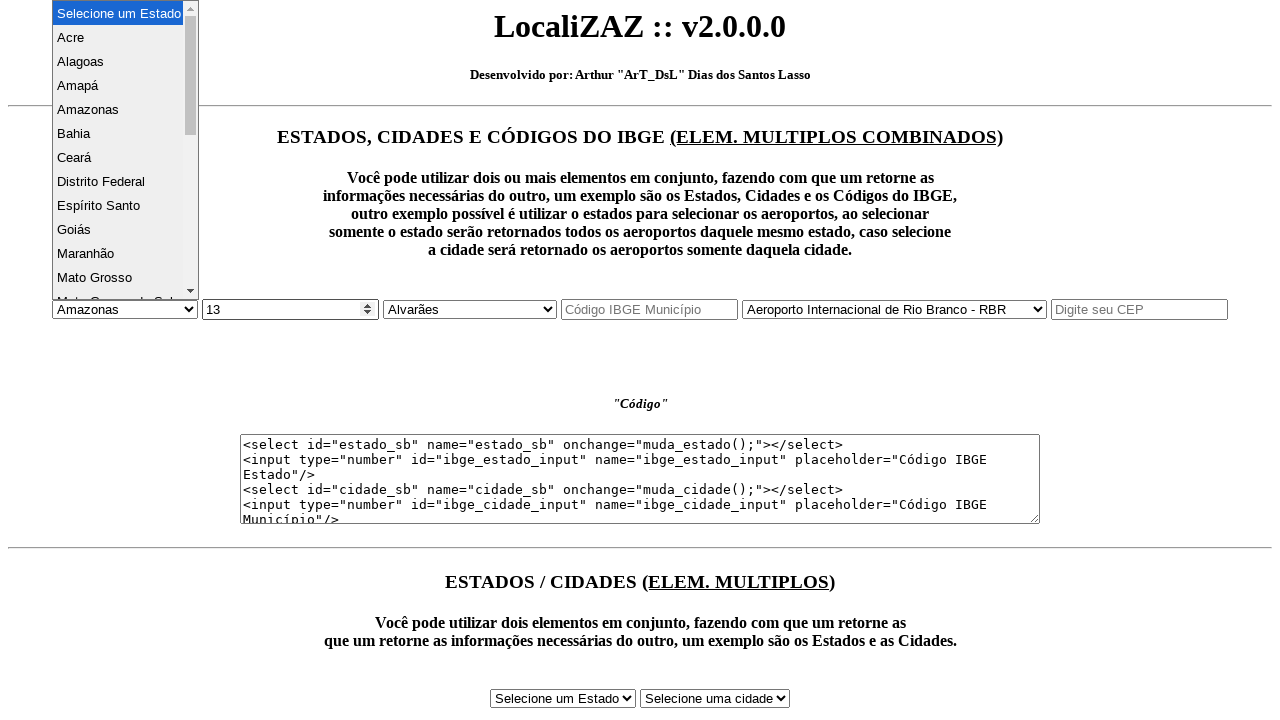

Waited for IBGE code to update for state at index 4
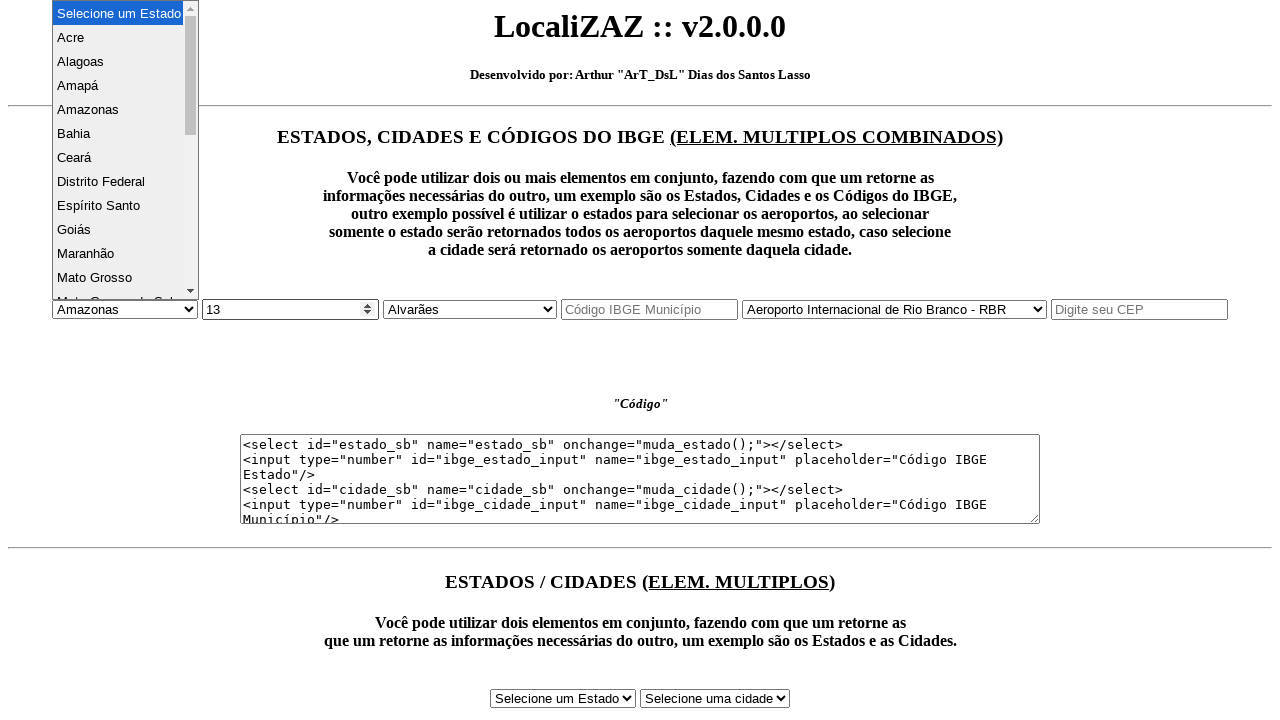

Retrieved IBGE code for state at index 4: 
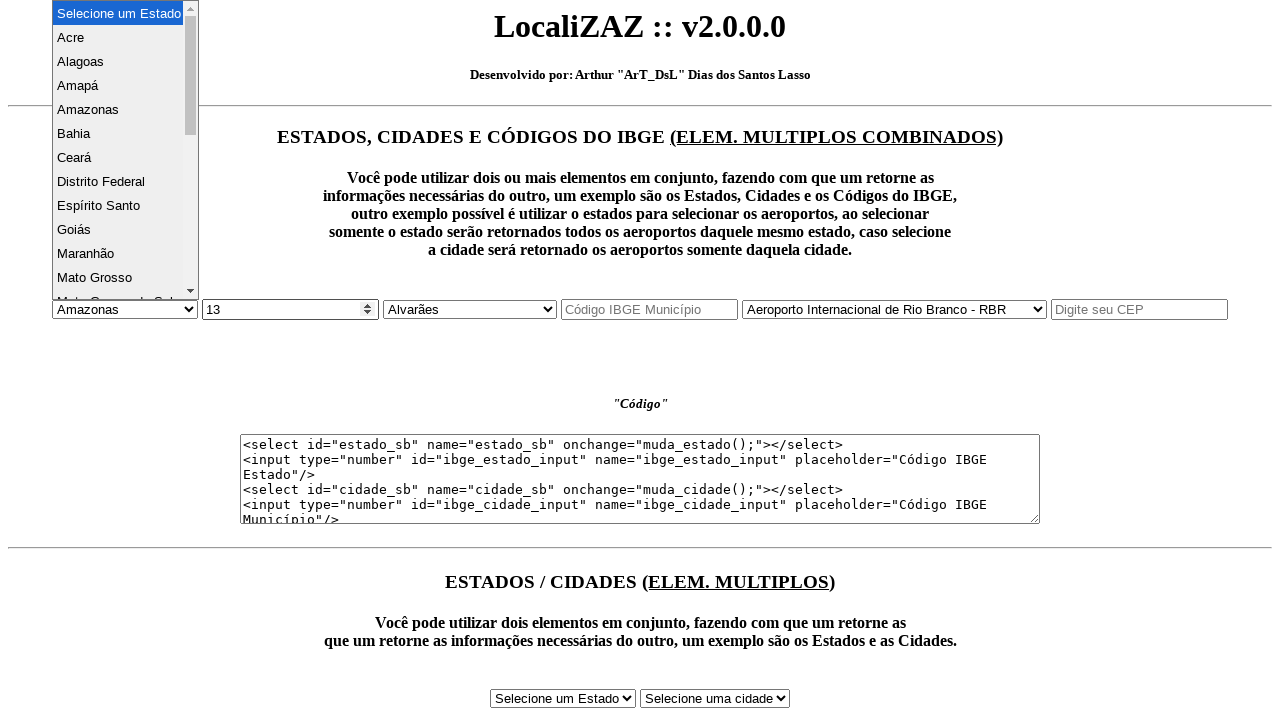

Selected state at index 5 on #estado_sb
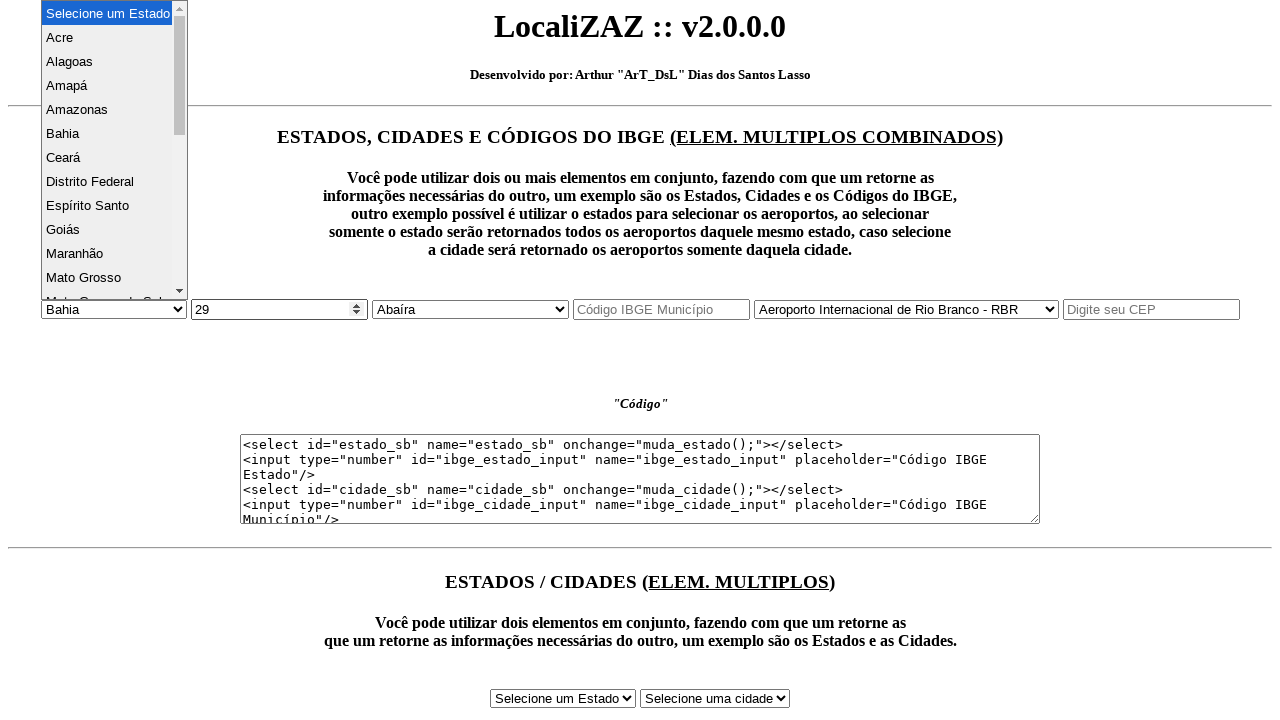

Waited for IBGE code to update for state at index 5
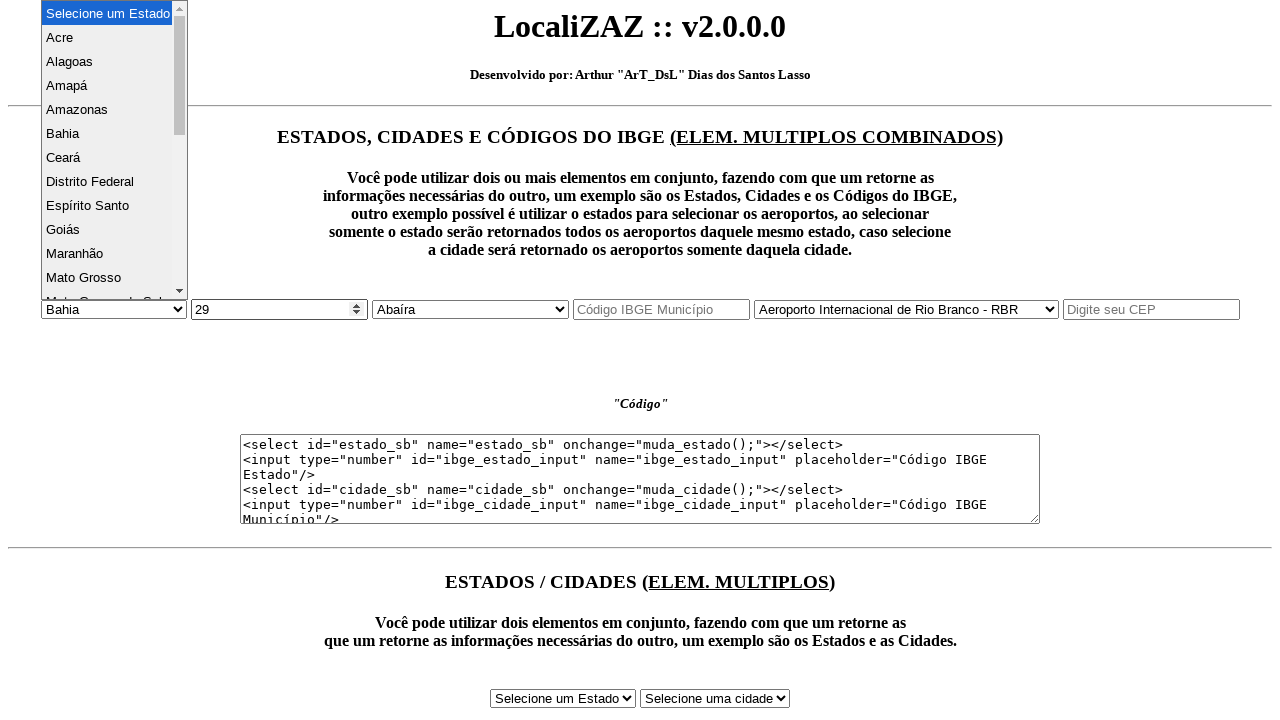

Retrieved IBGE code for state at index 5: 
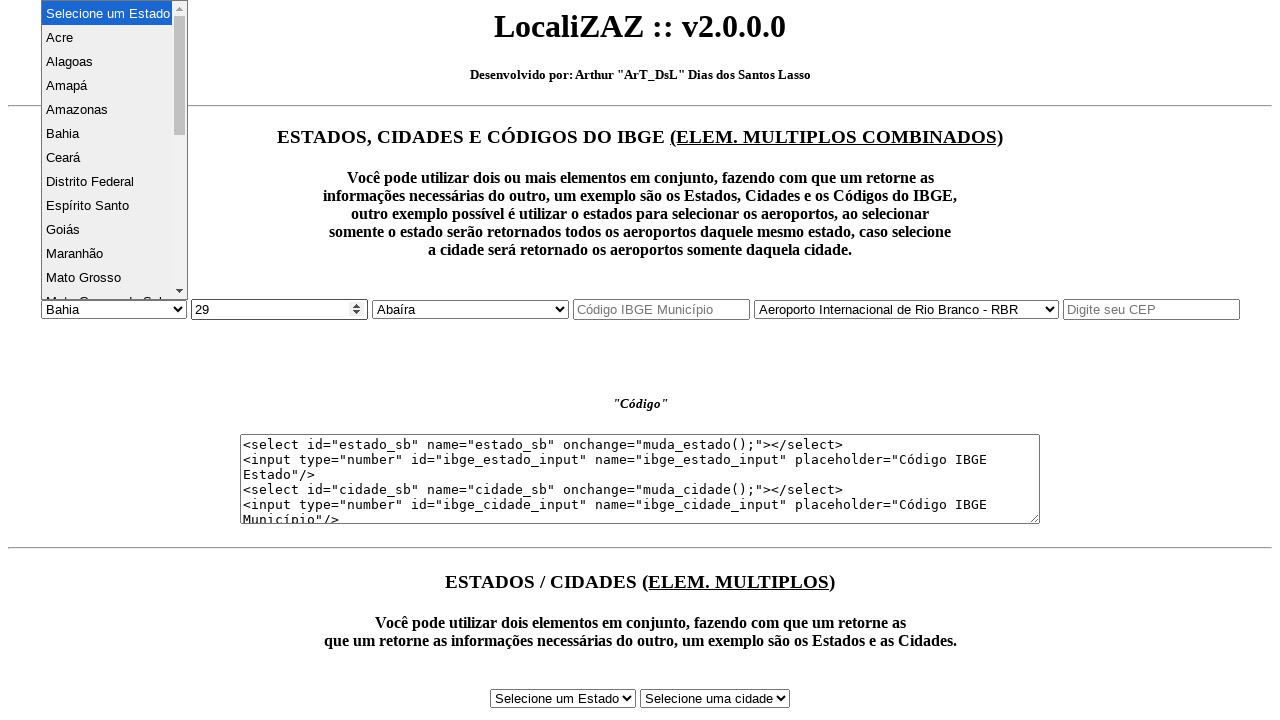

Selected state at index 6 on #estado_sb
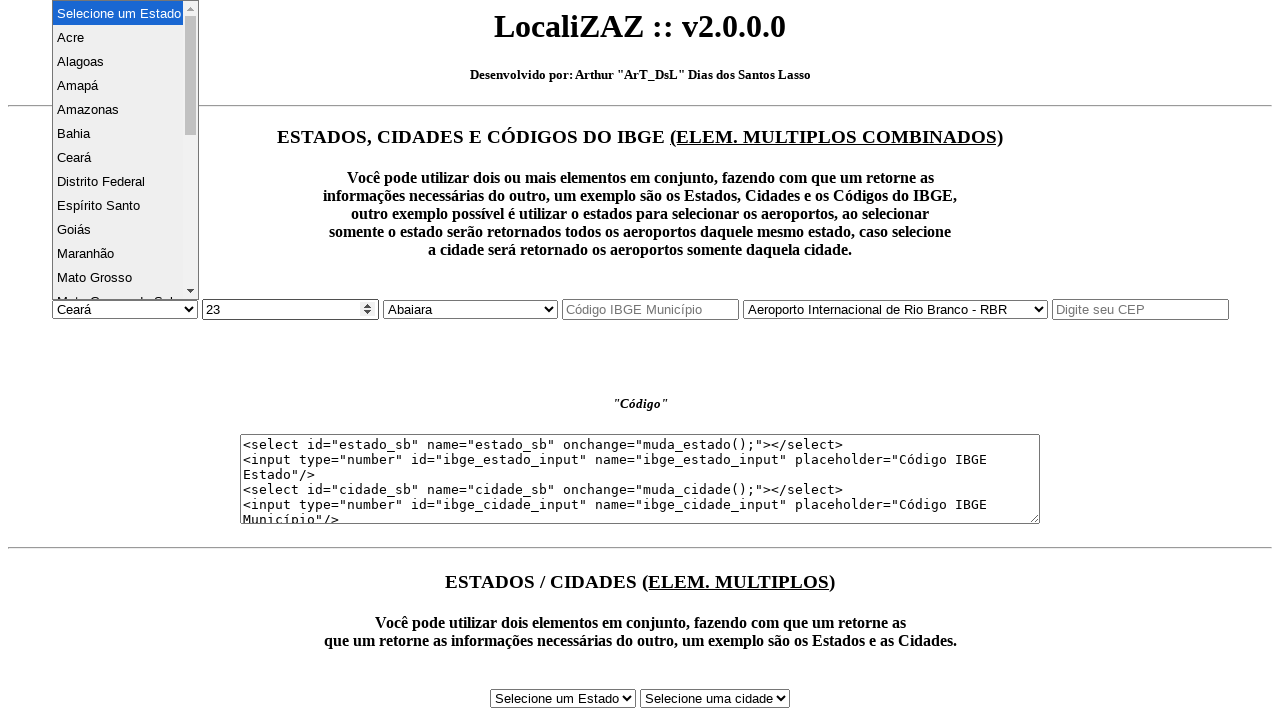

Waited for IBGE code to update for state at index 6
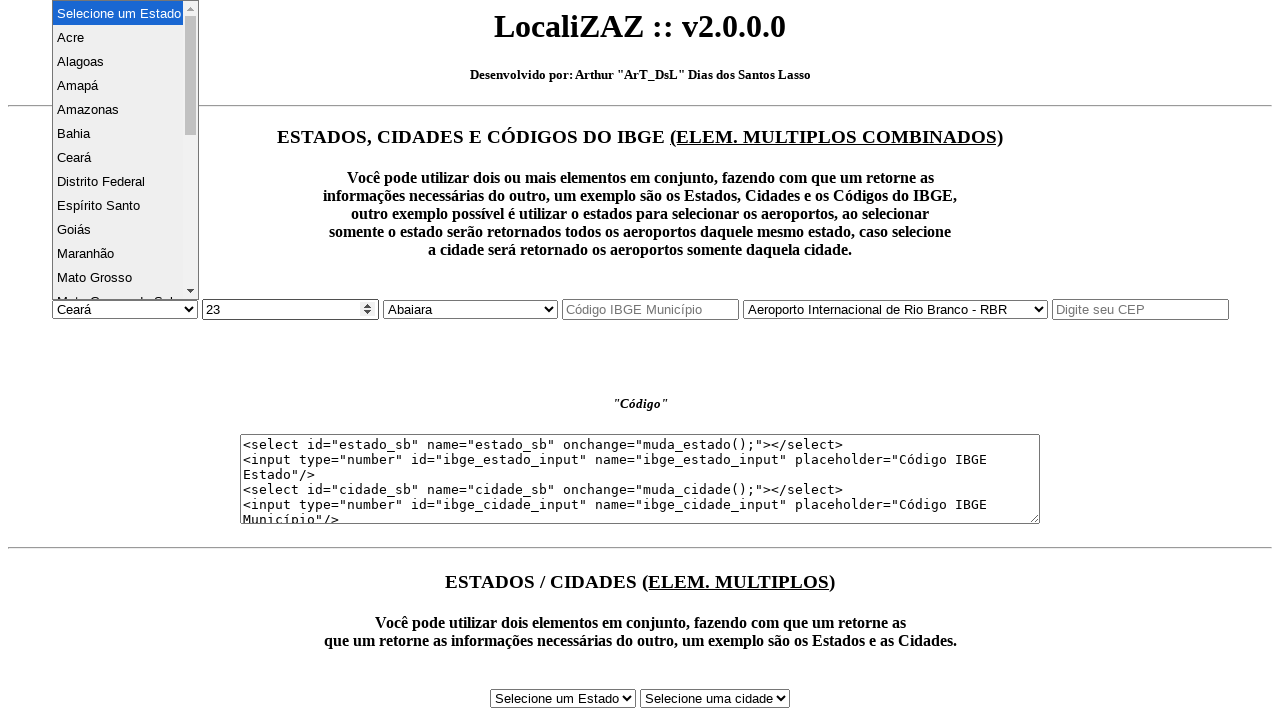

Retrieved IBGE code for state at index 6: 
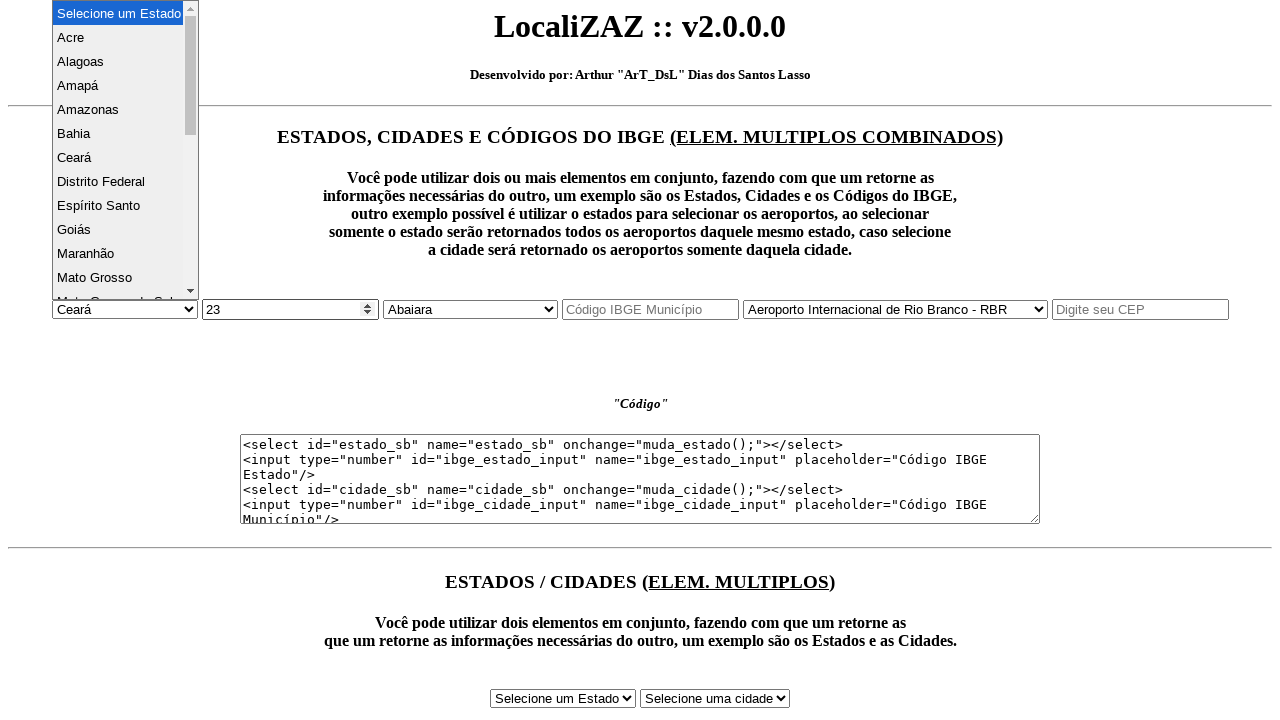

Selected state at index 7 on #estado_sb
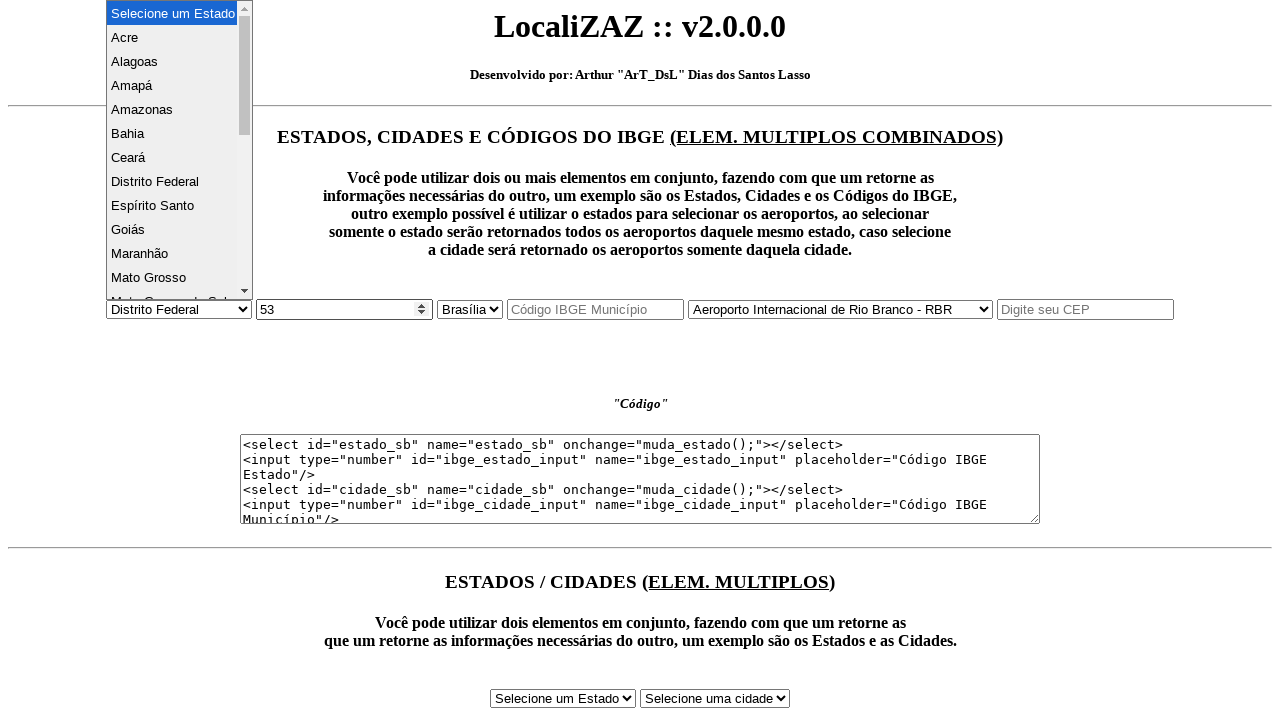

Waited for IBGE code to update for state at index 7
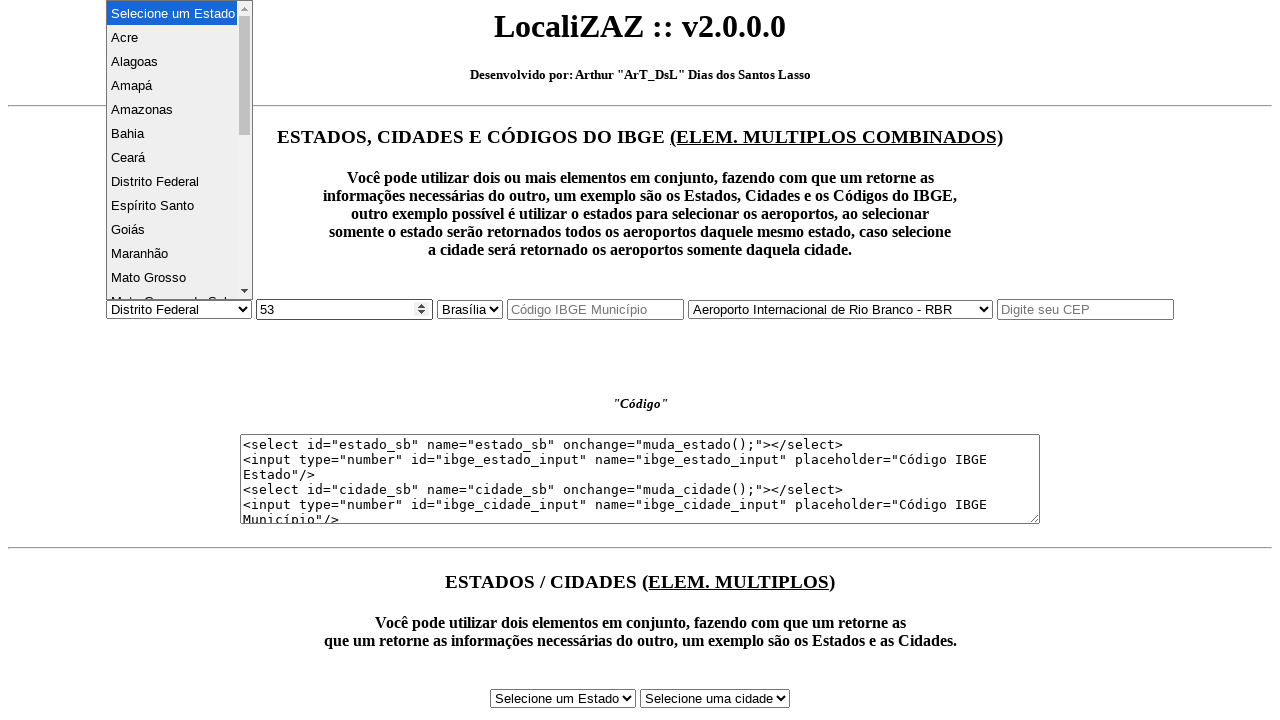

Retrieved IBGE code for state at index 7: 
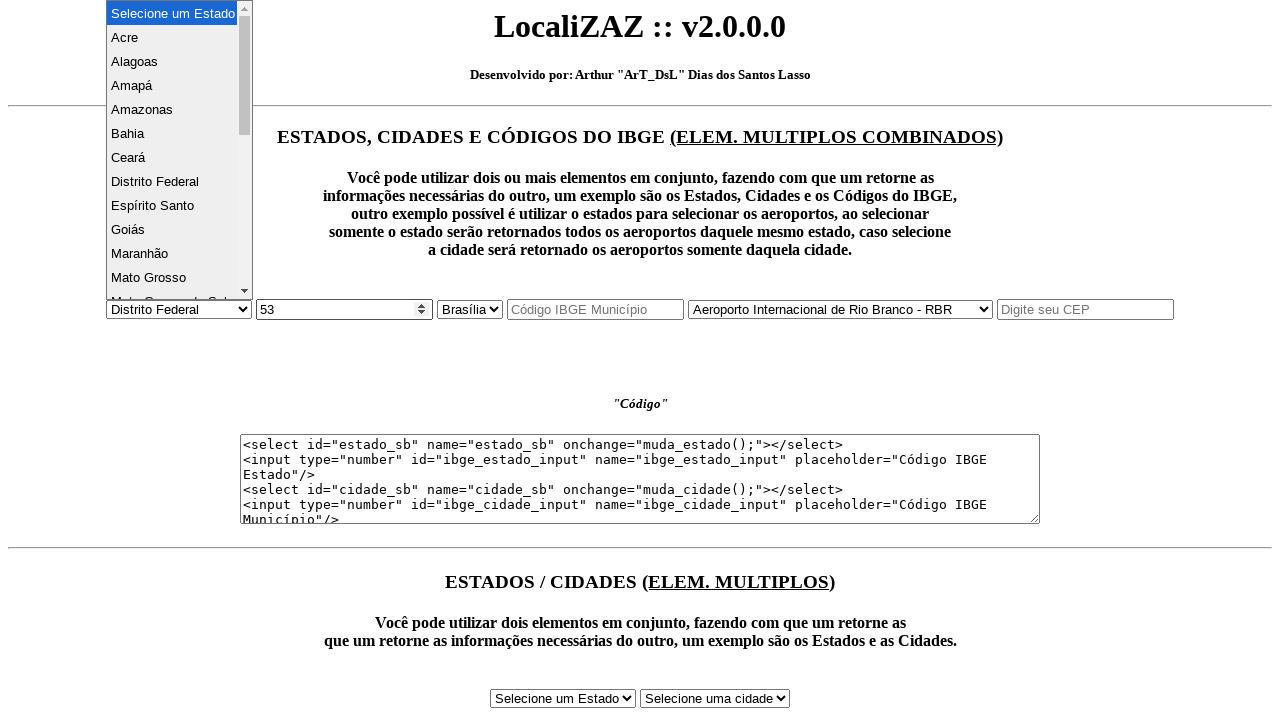

Selected state at index 8 on #estado_sb
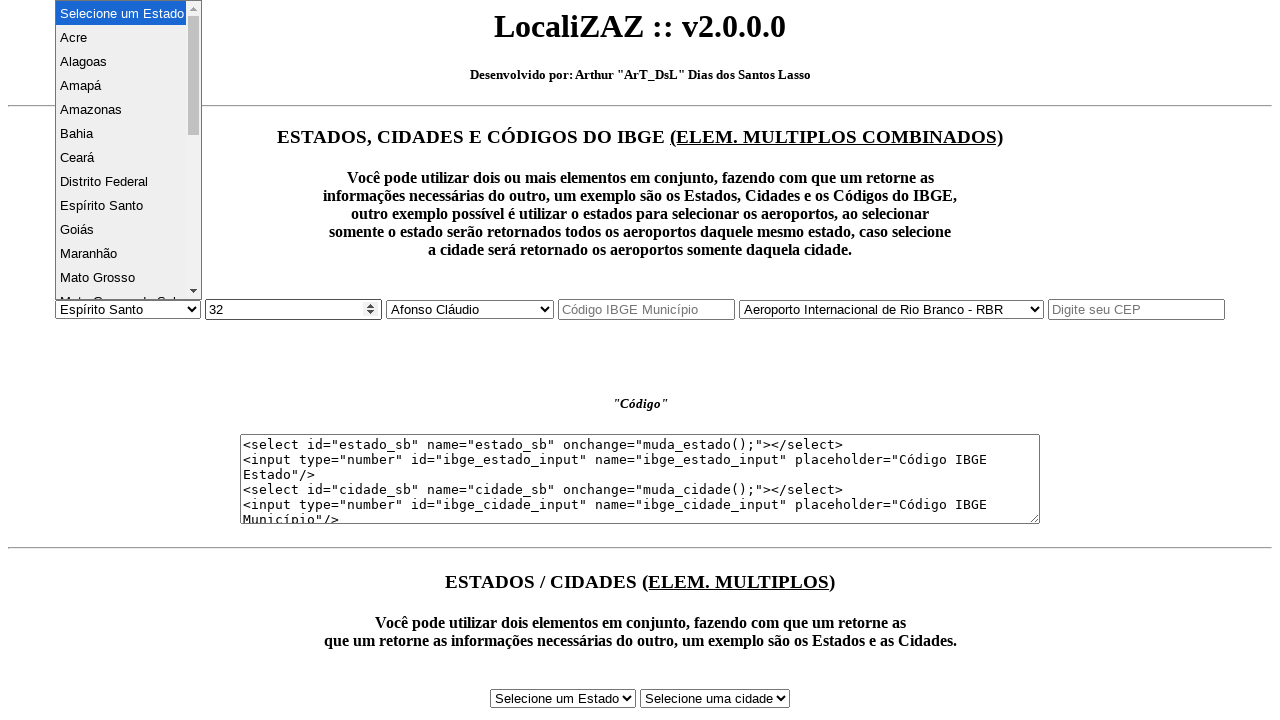

Waited for IBGE code to update for state at index 8
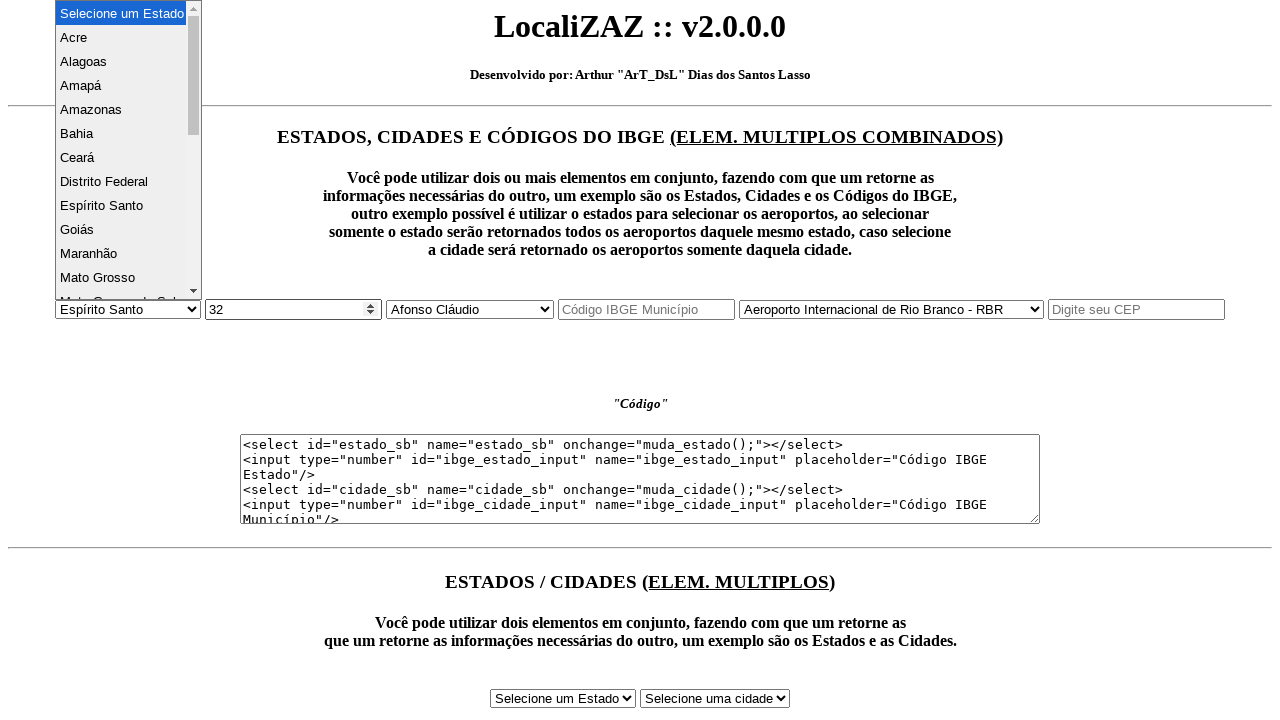

Retrieved IBGE code for state at index 8: 
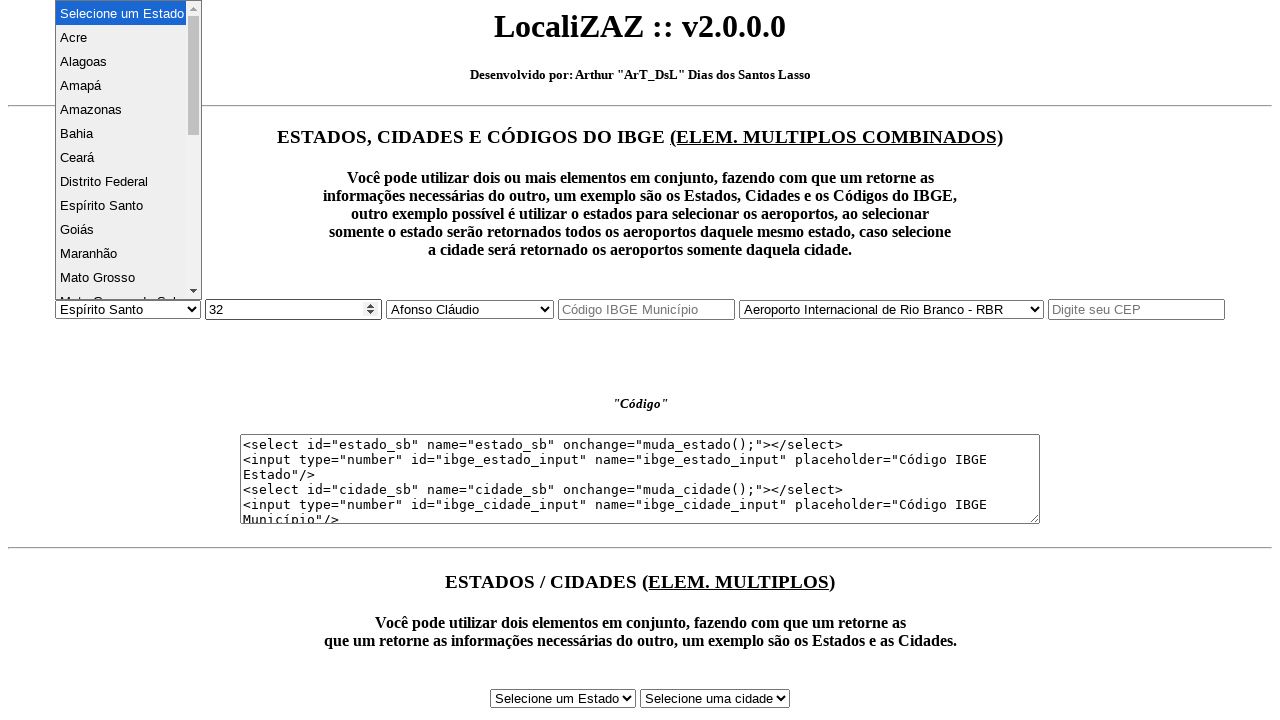

Selected state at index 9 on #estado_sb
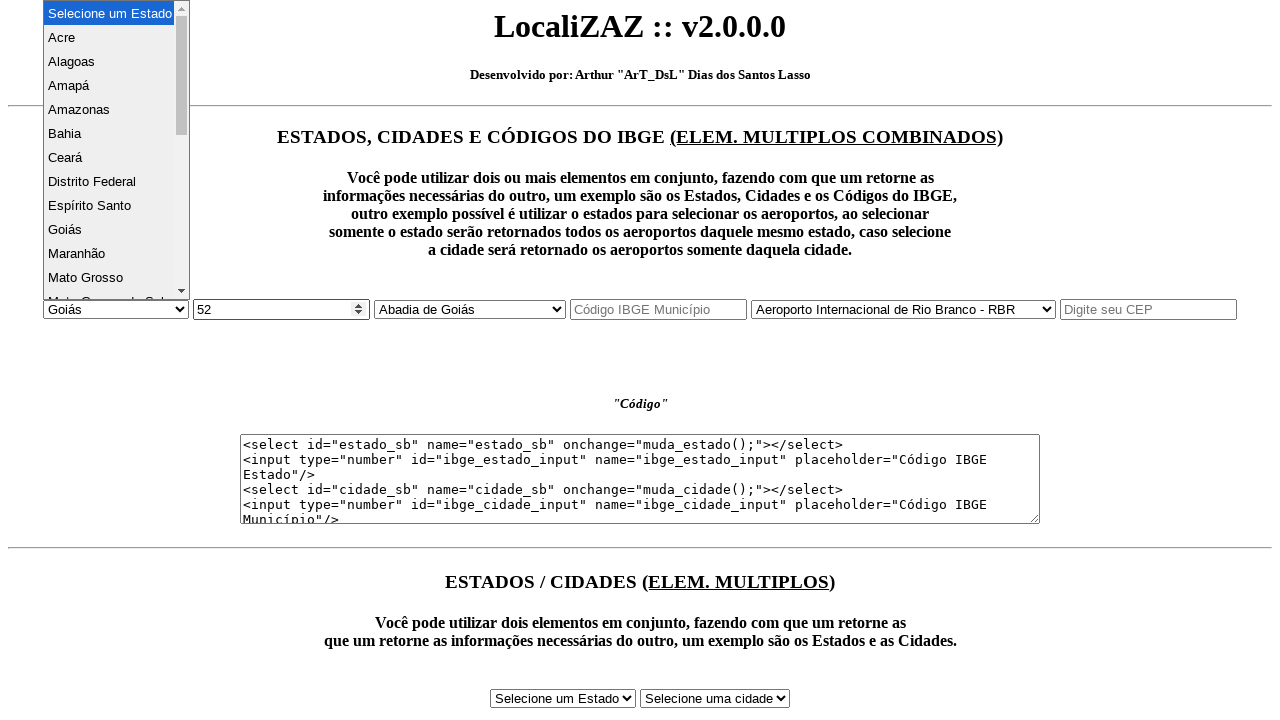

Waited for IBGE code to update for state at index 9
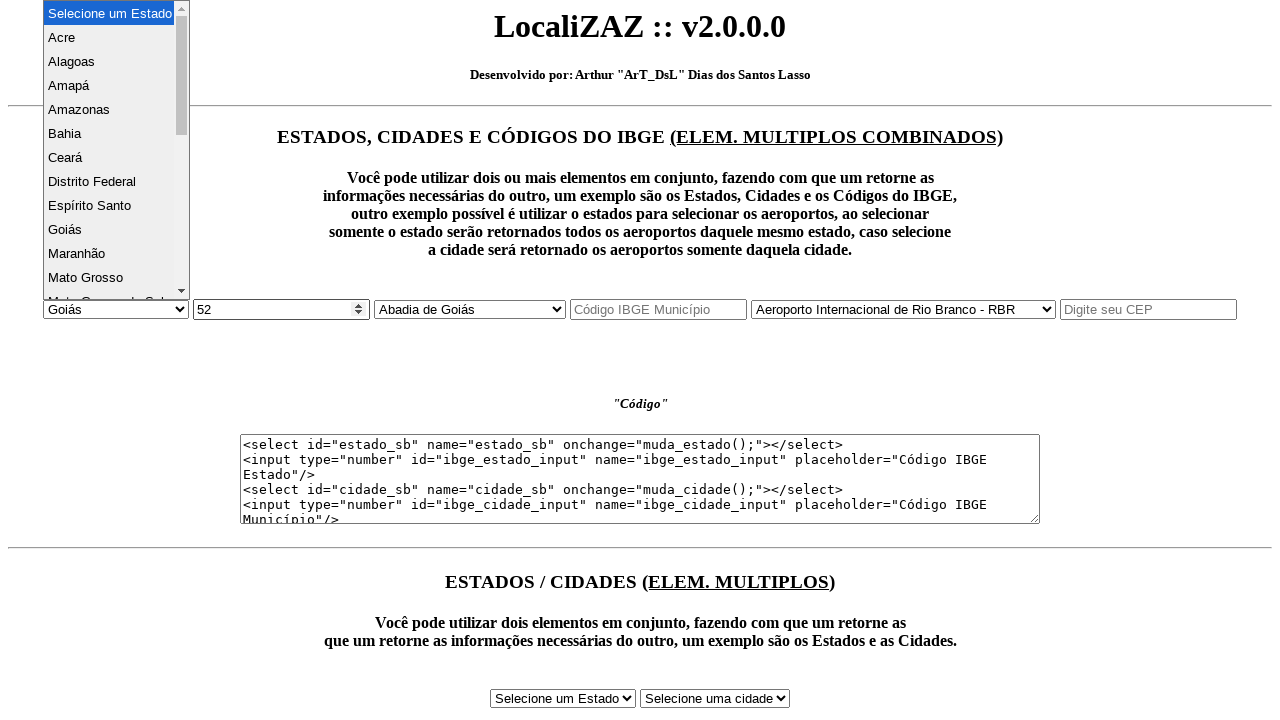

Retrieved IBGE code for state at index 9: 
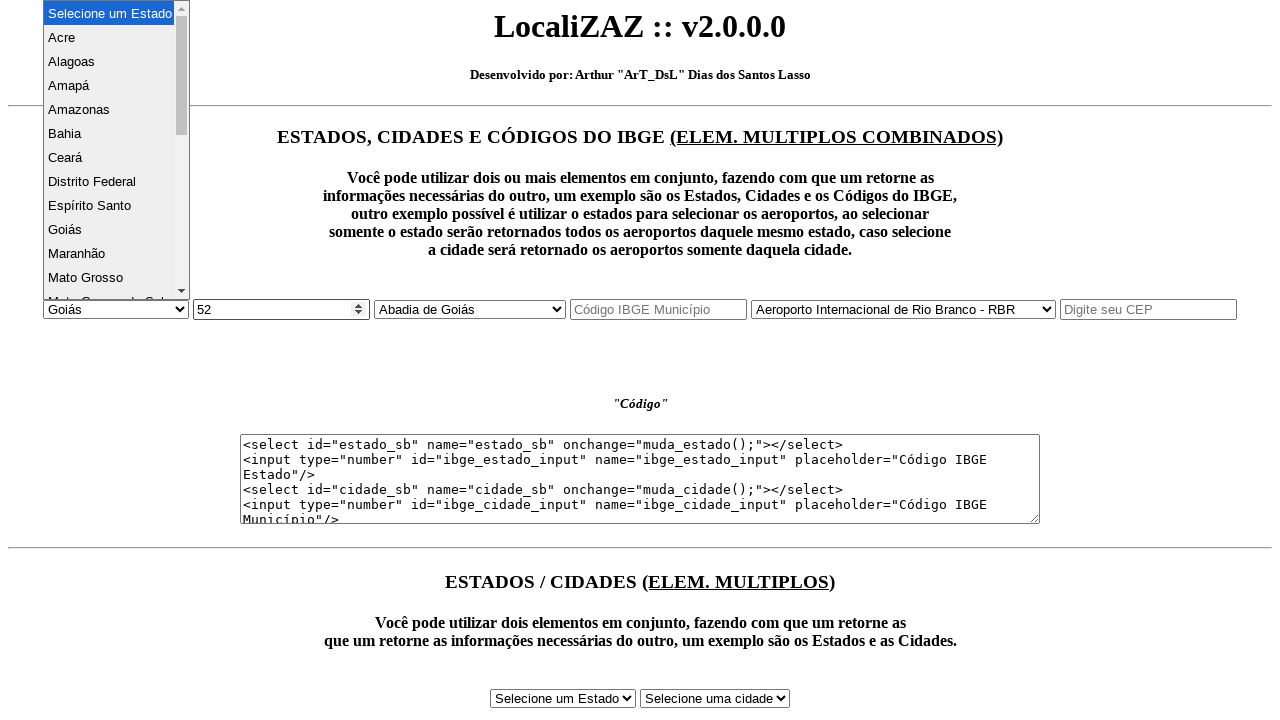

Selected state at index 10 on #estado_sb
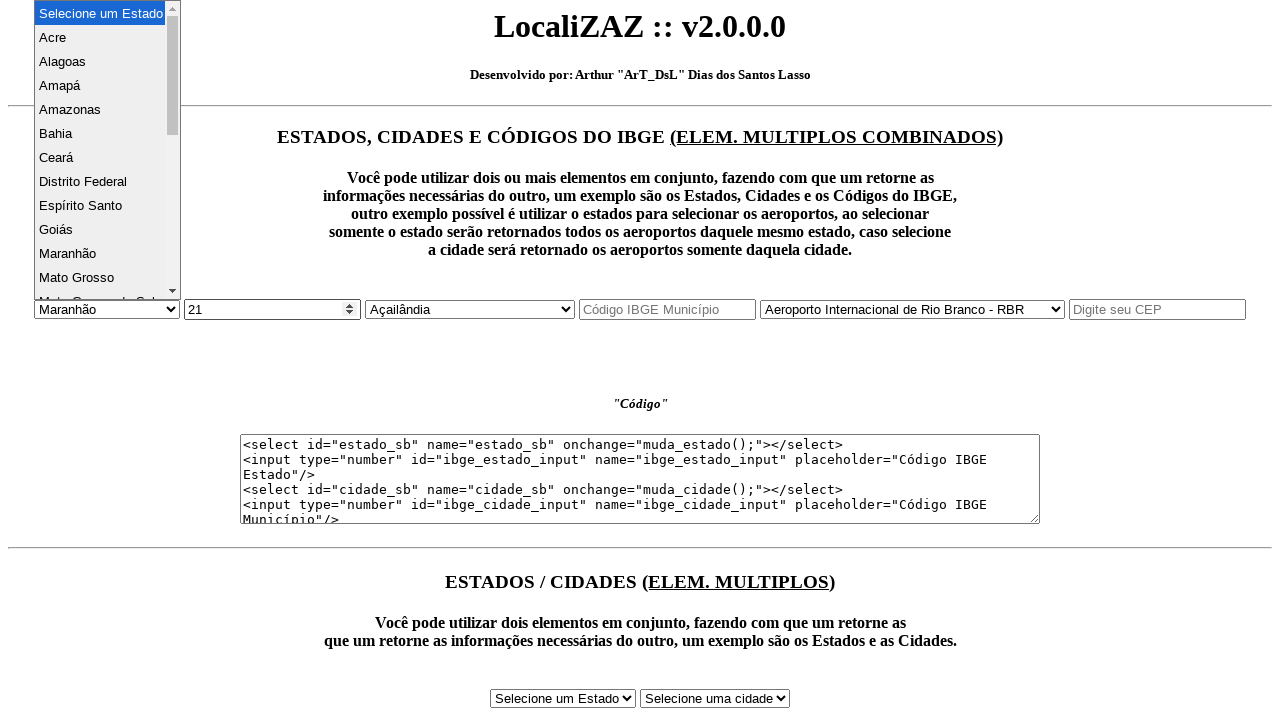

Waited for IBGE code to update for state at index 10
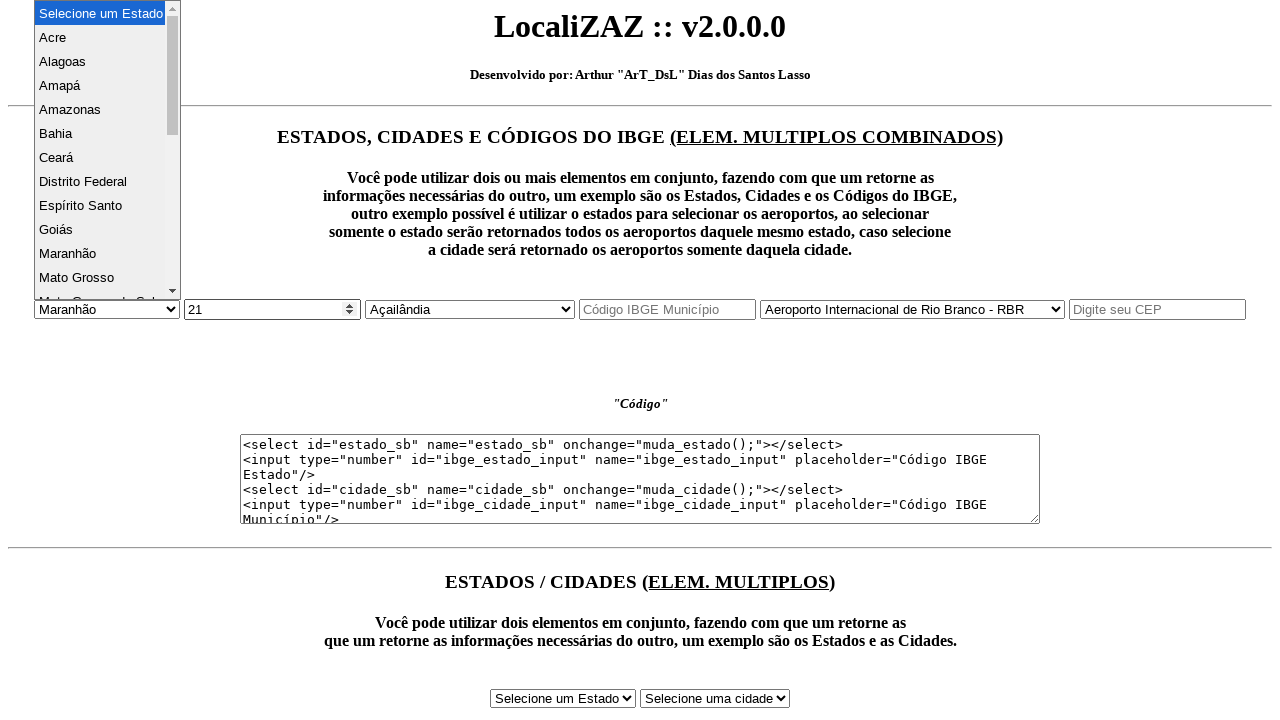

Retrieved IBGE code for state at index 10: 
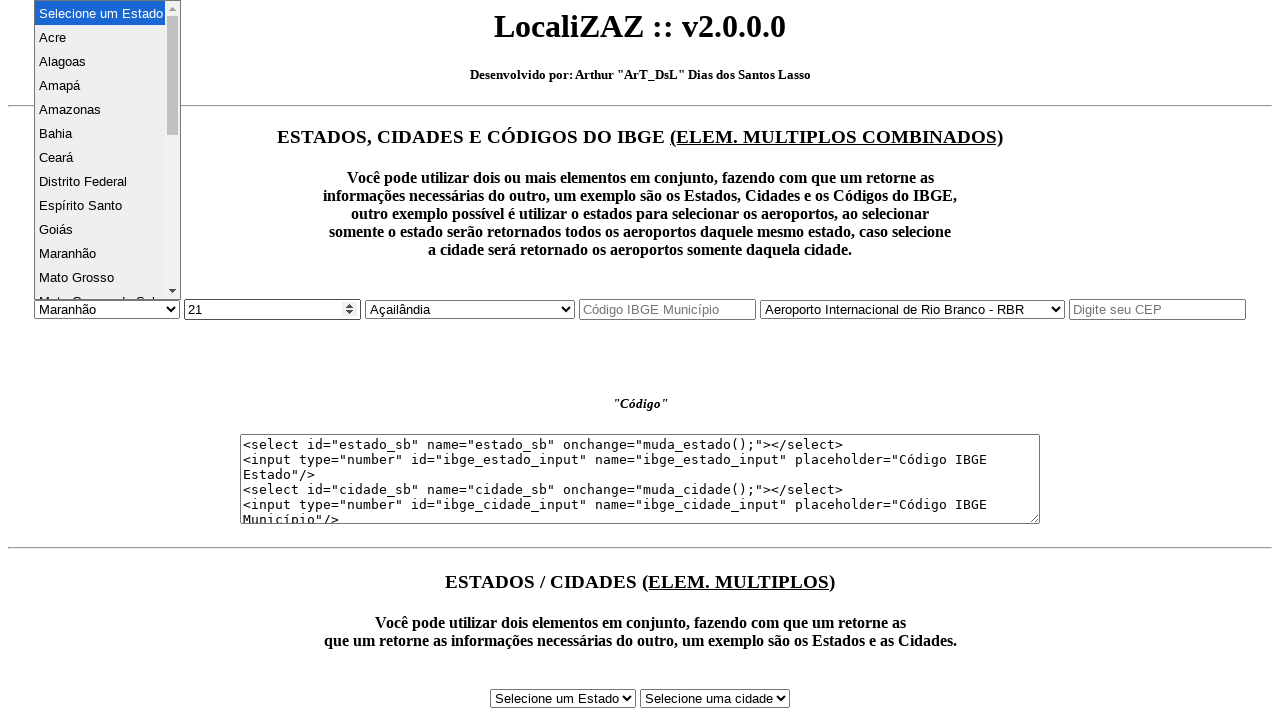

Selected state at index 11 on #estado_sb
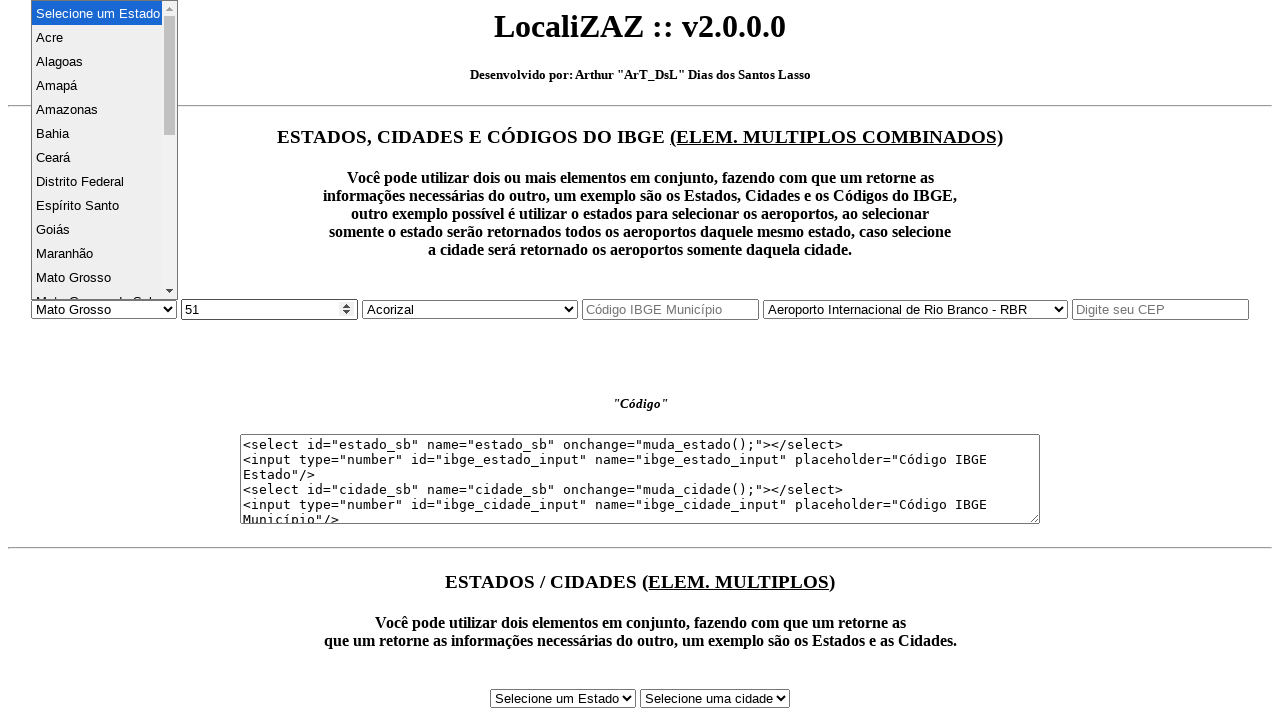

Waited for IBGE code to update for state at index 11
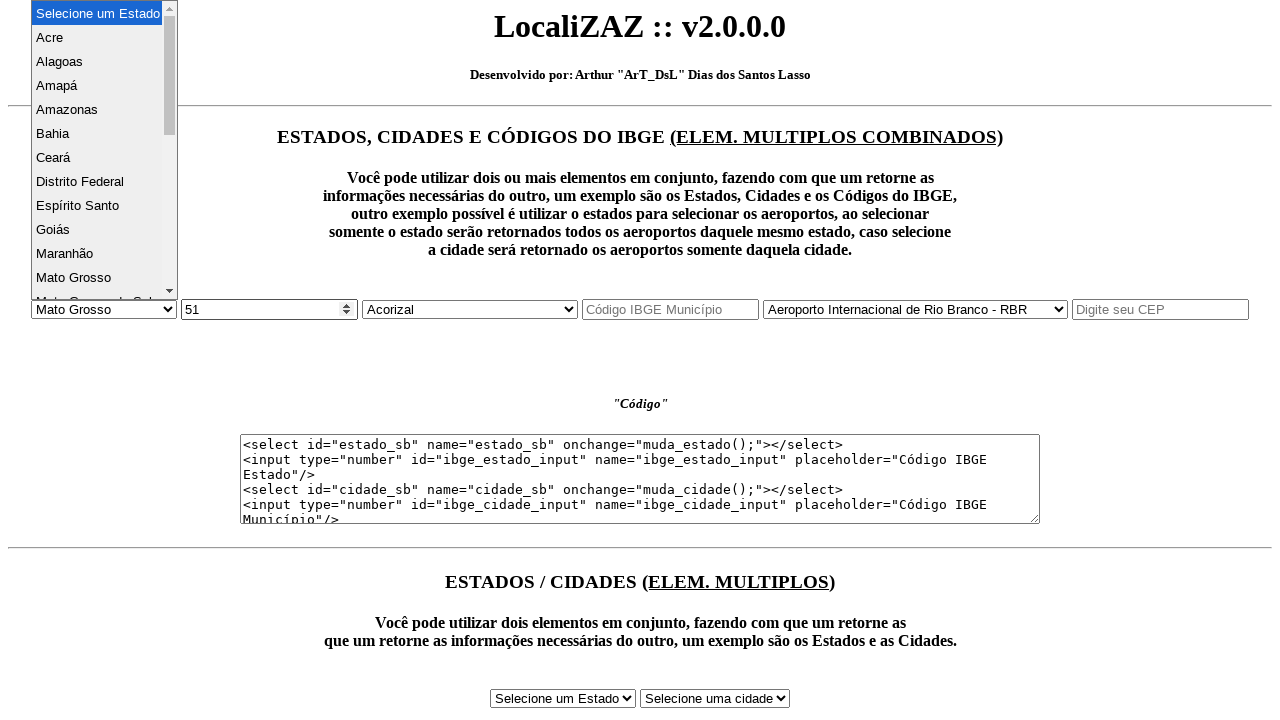

Retrieved IBGE code for state at index 11: 
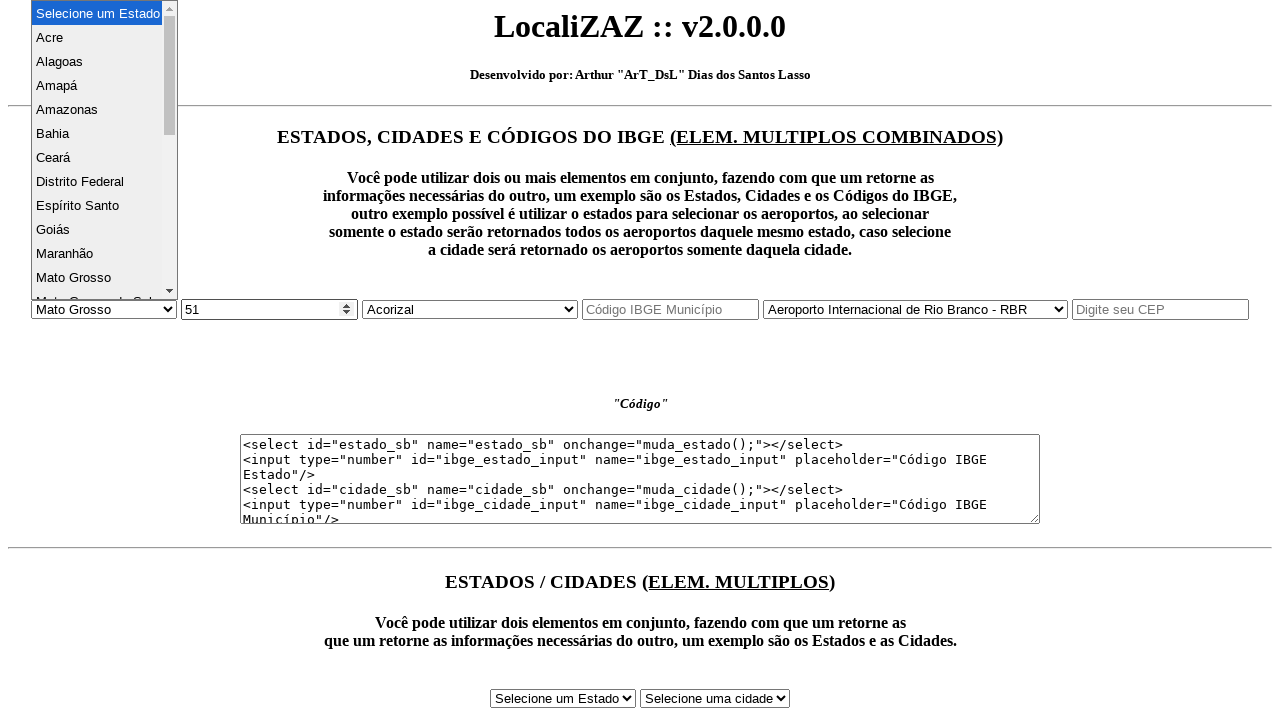

Selected state at index 12 on #estado_sb
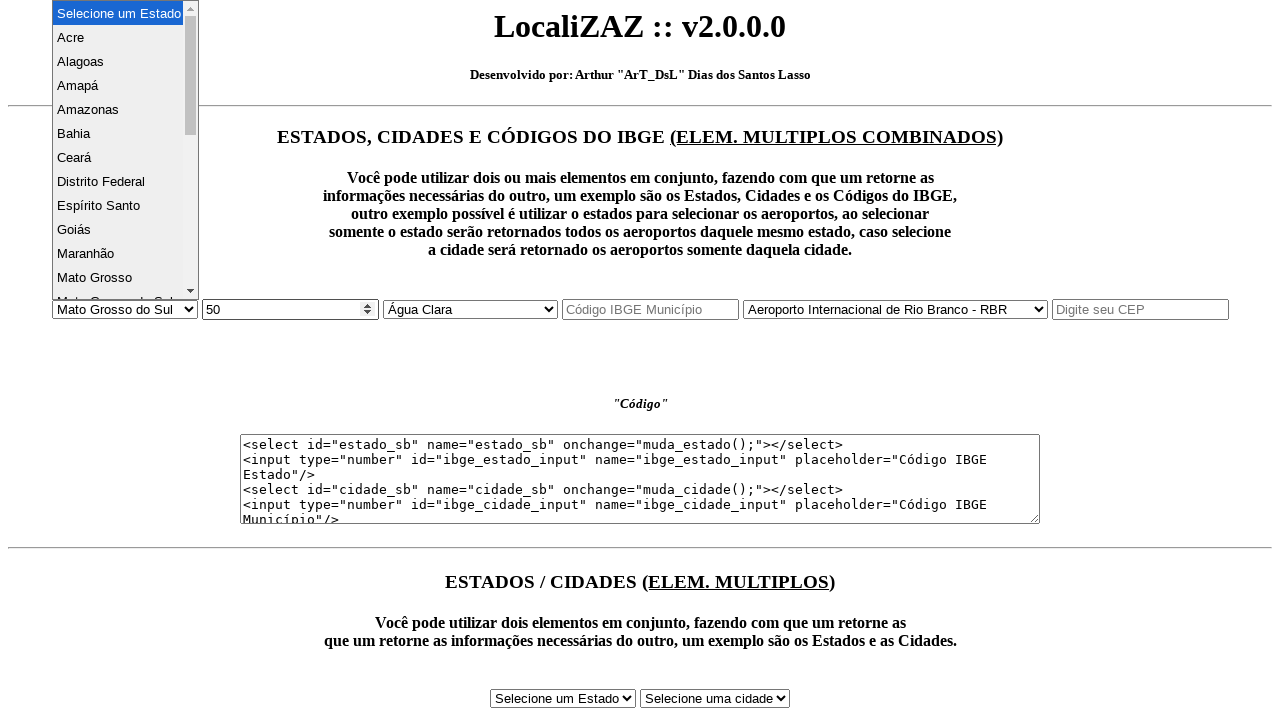

Waited for IBGE code to update for state at index 12
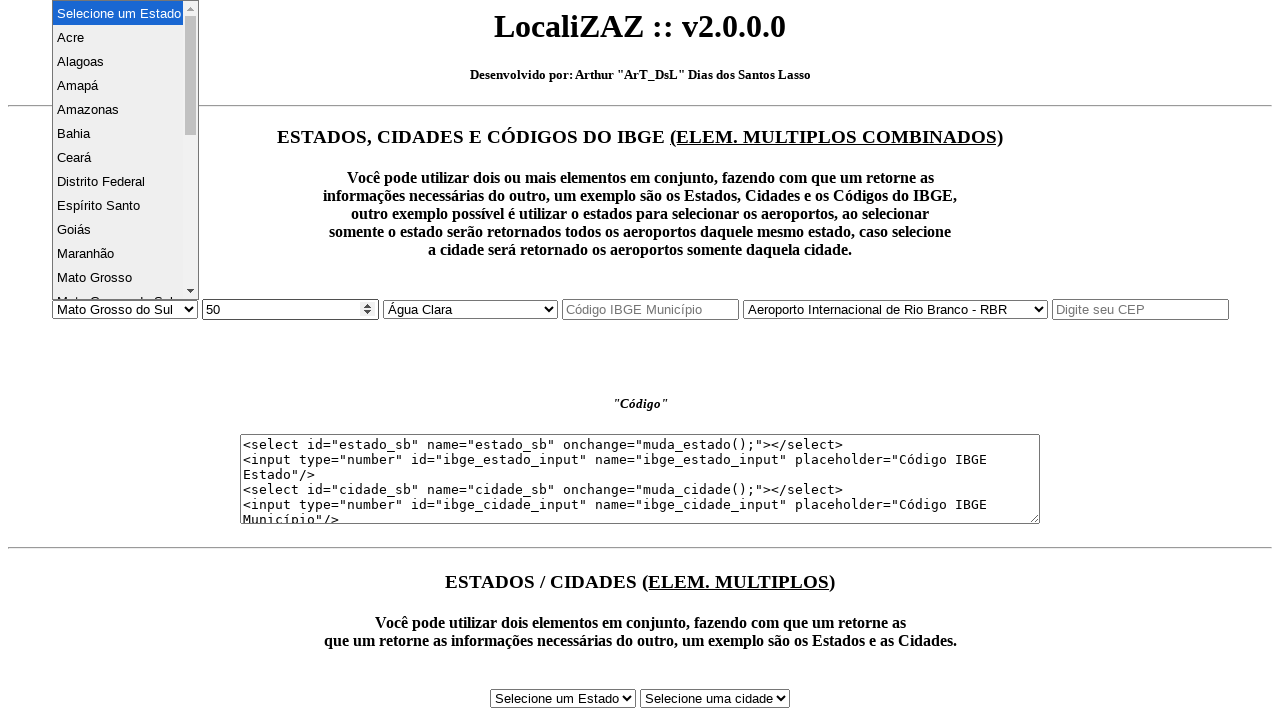

Retrieved IBGE code for state at index 12: 
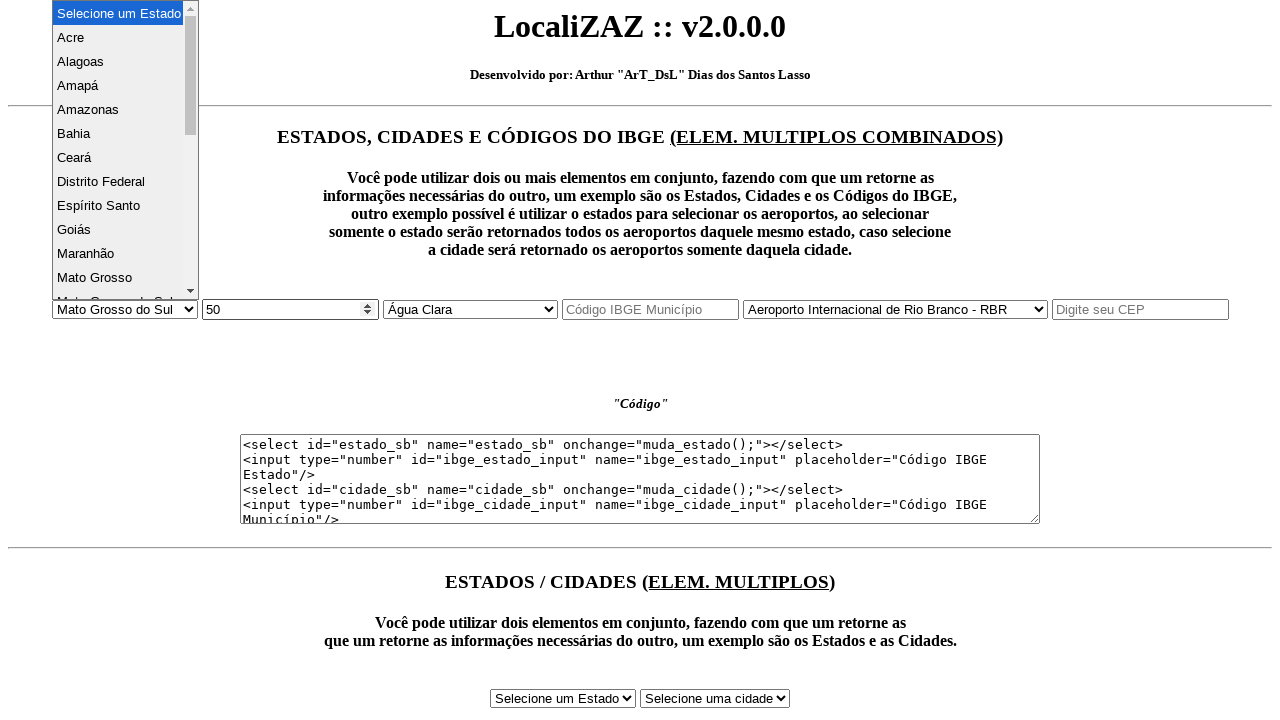

Selected state at index 13 on #estado_sb
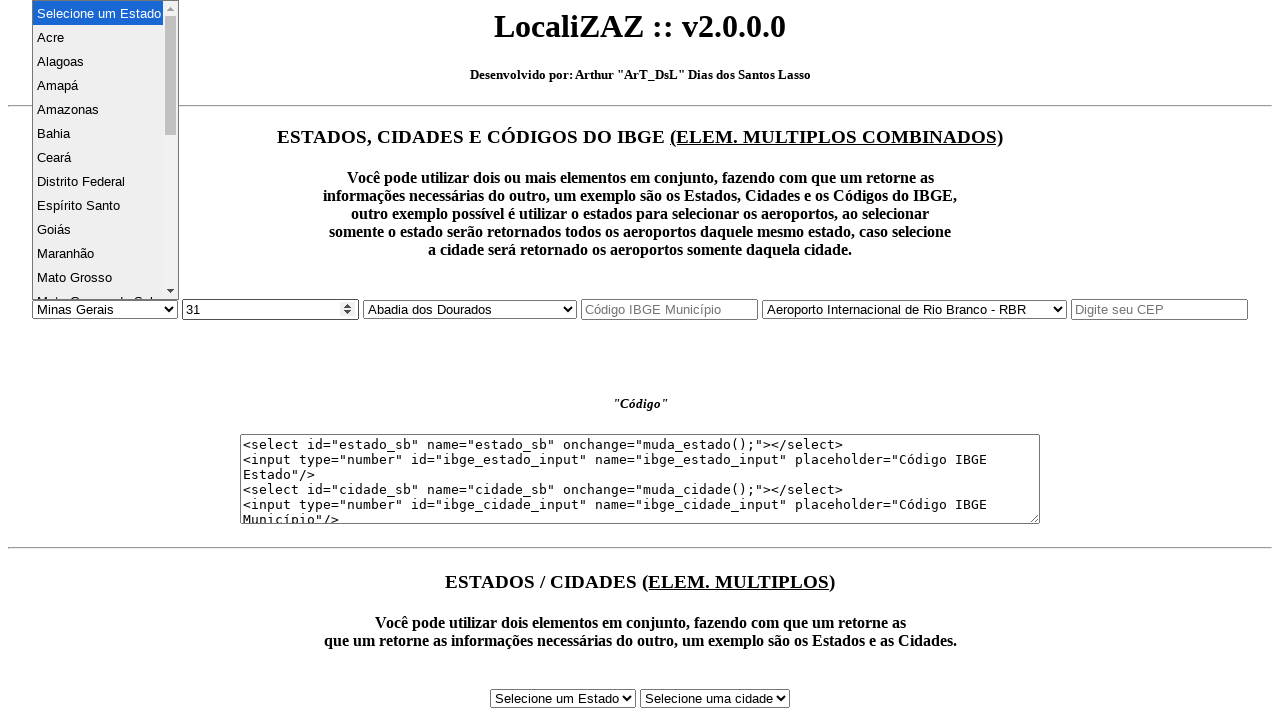

Waited for IBGE code to update for state at index 13
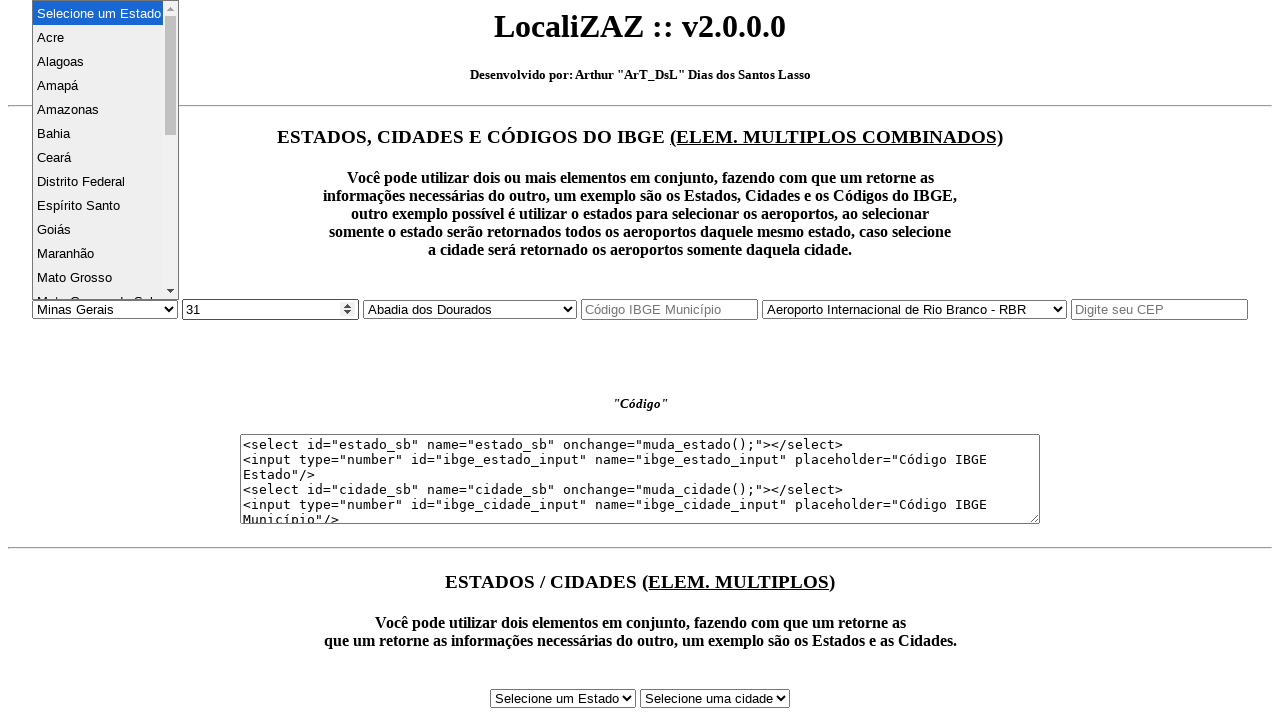

Retrieved IBGE code for state at index 13: 
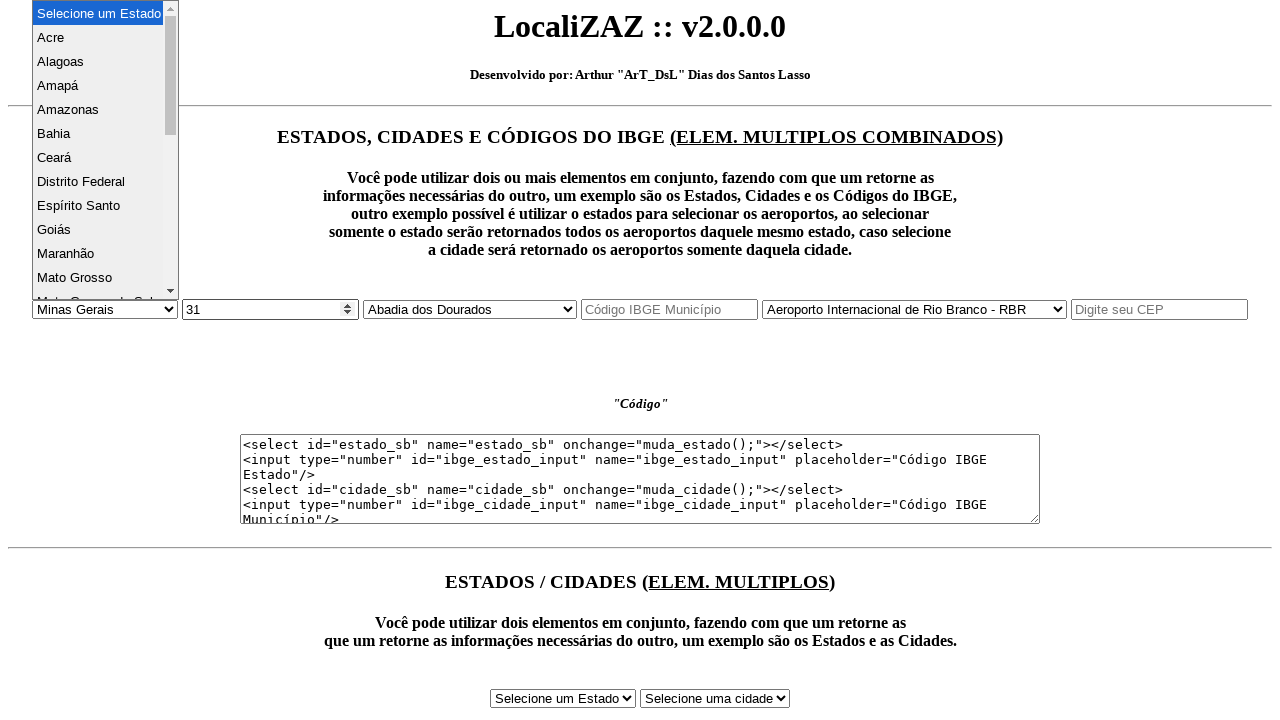

Selected state at index 14 on #estado_sb
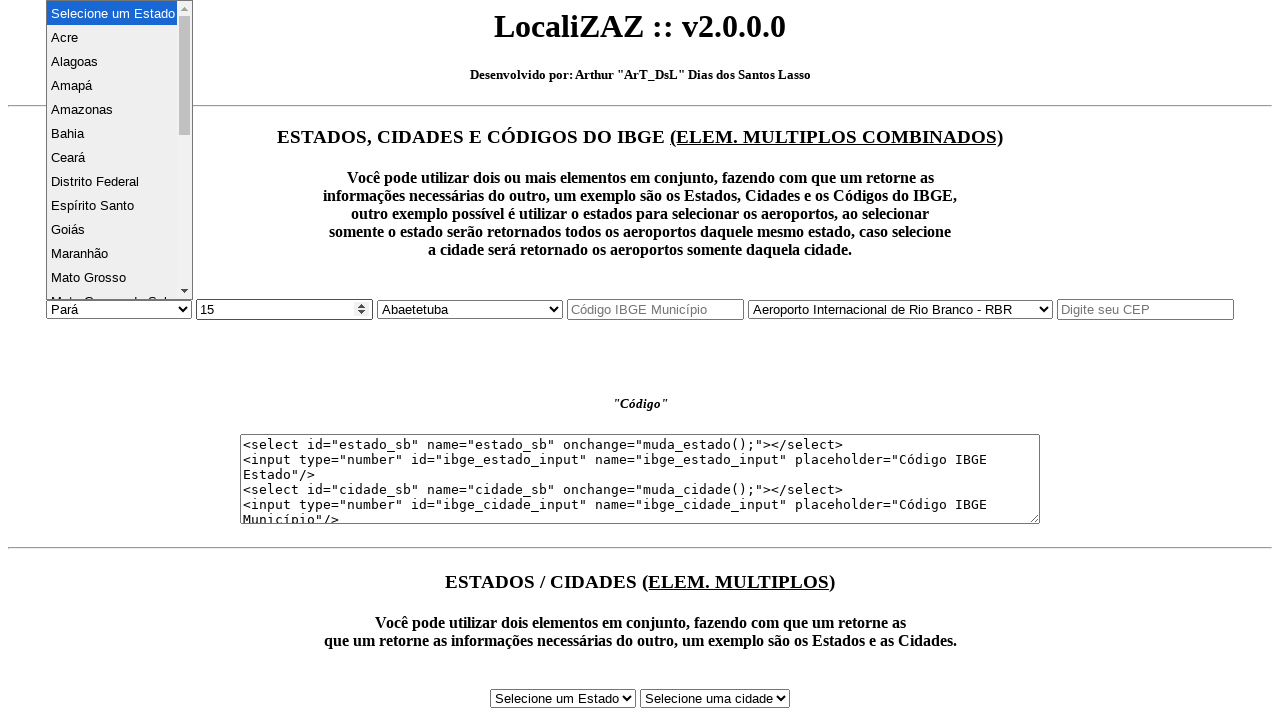

Waited for IBGE code to update for state at index 14
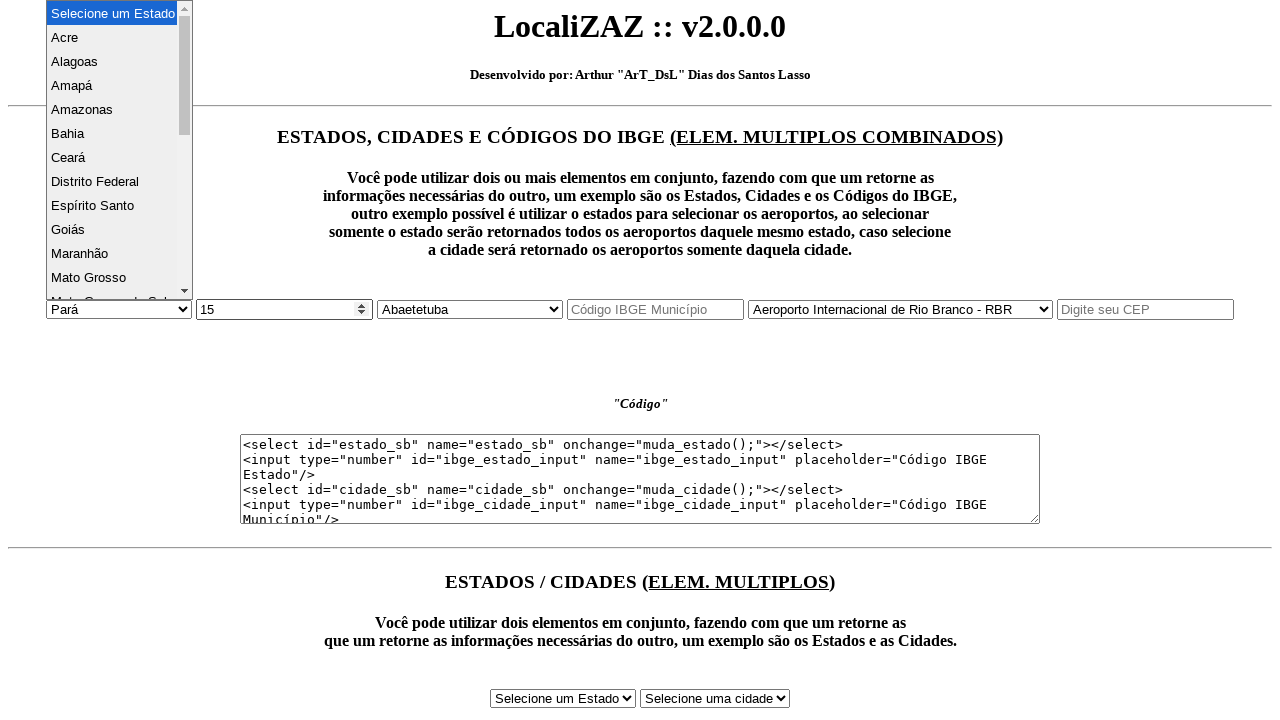

Retrieved IBGE code for state at index 14: 
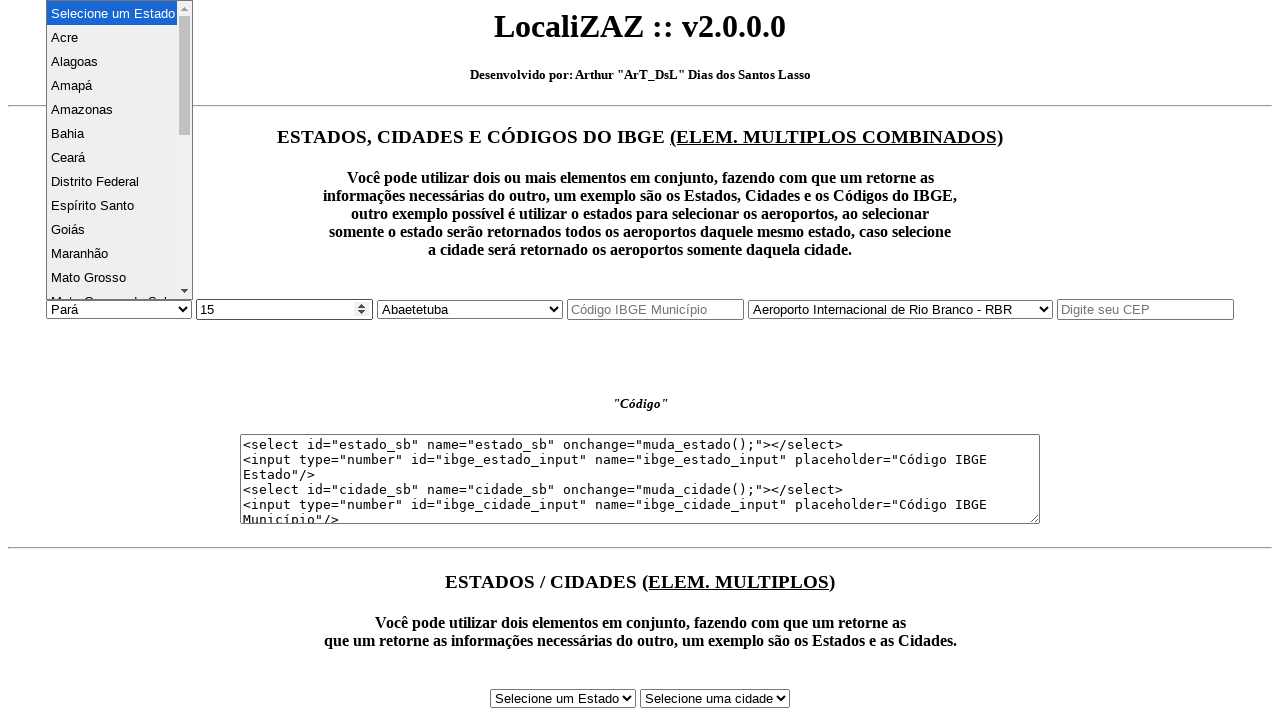

Selected state at index 15 on #estado_sb
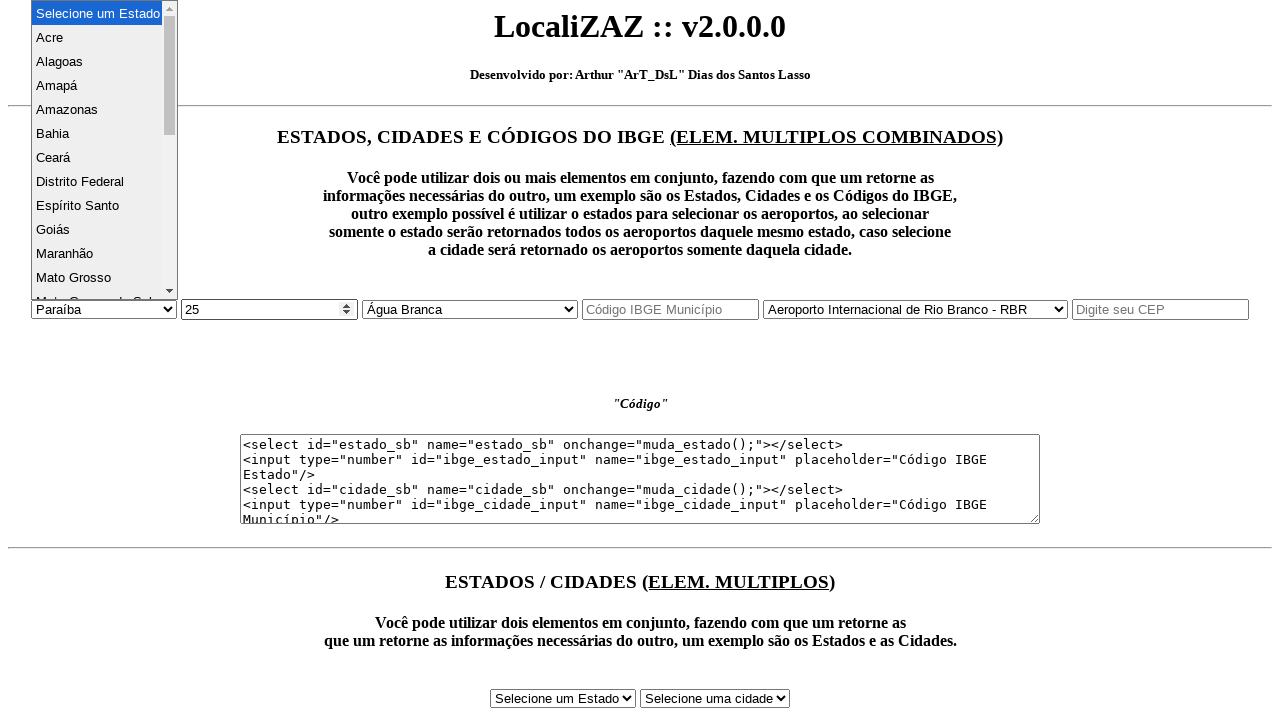

Waited for IBGE code to update for state at index 15
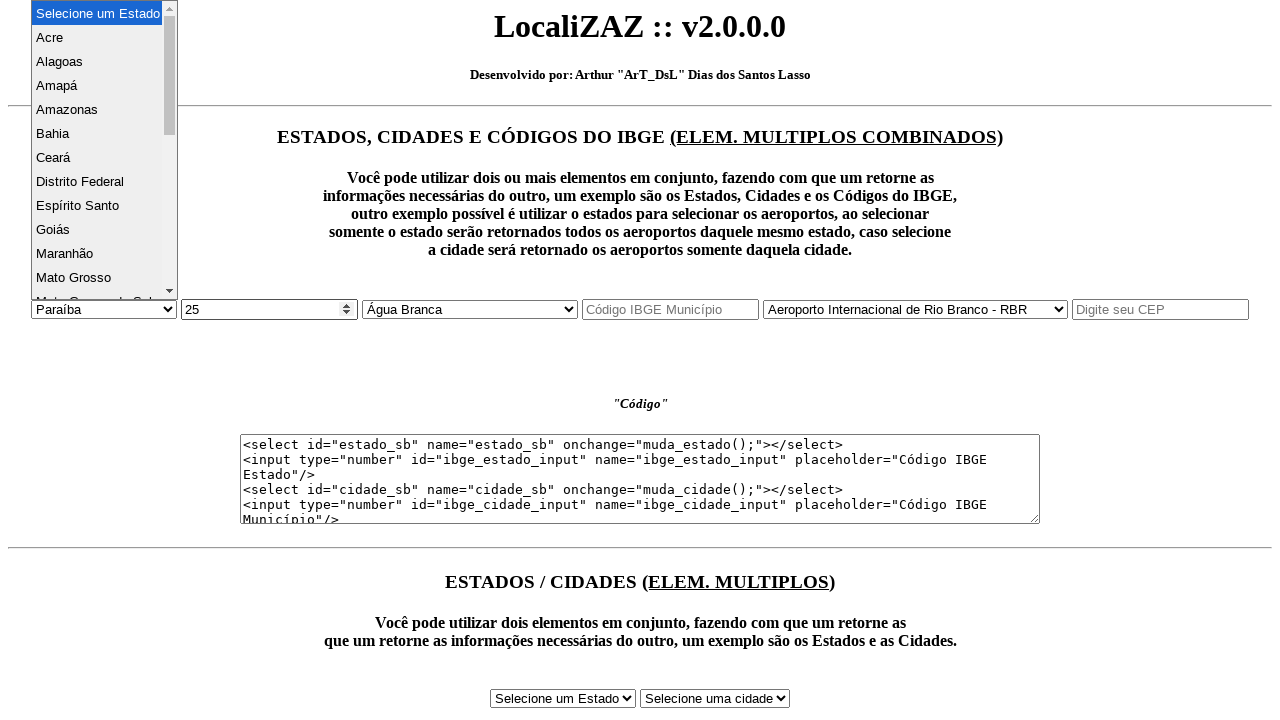

Retrieved IBGE code for state at index 15: 
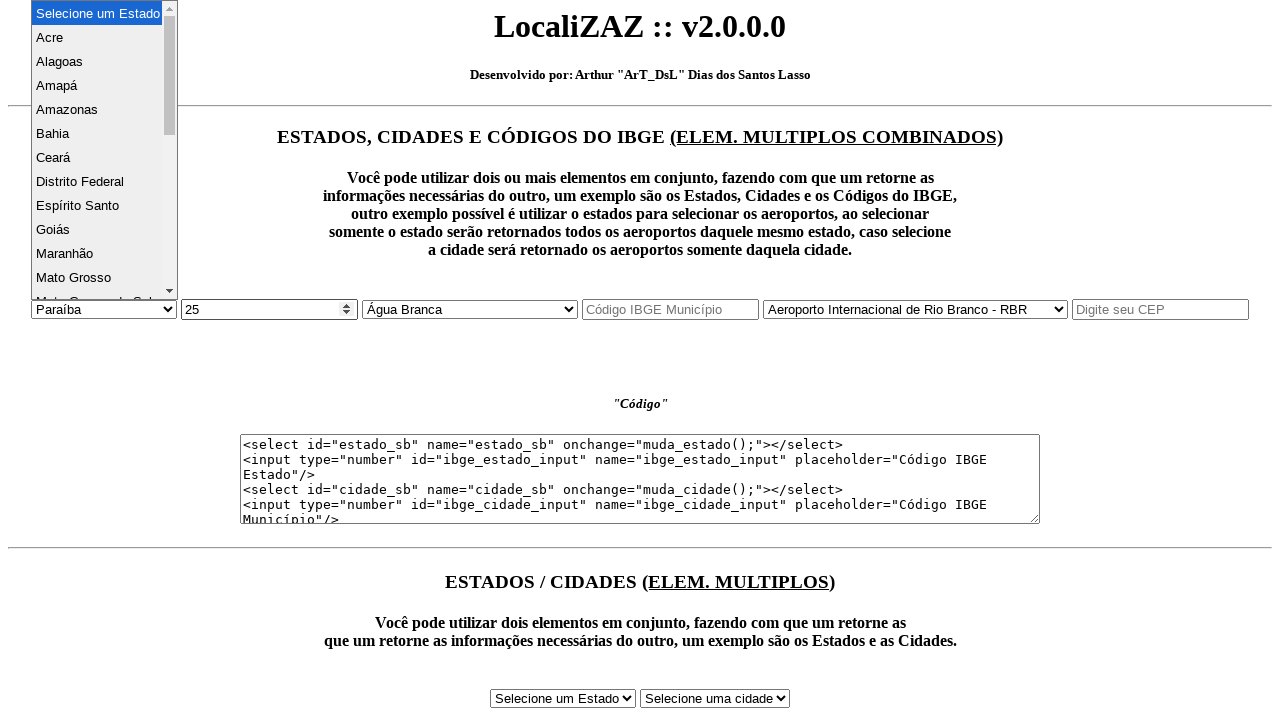

Selected state at index 16 on #estado_sb
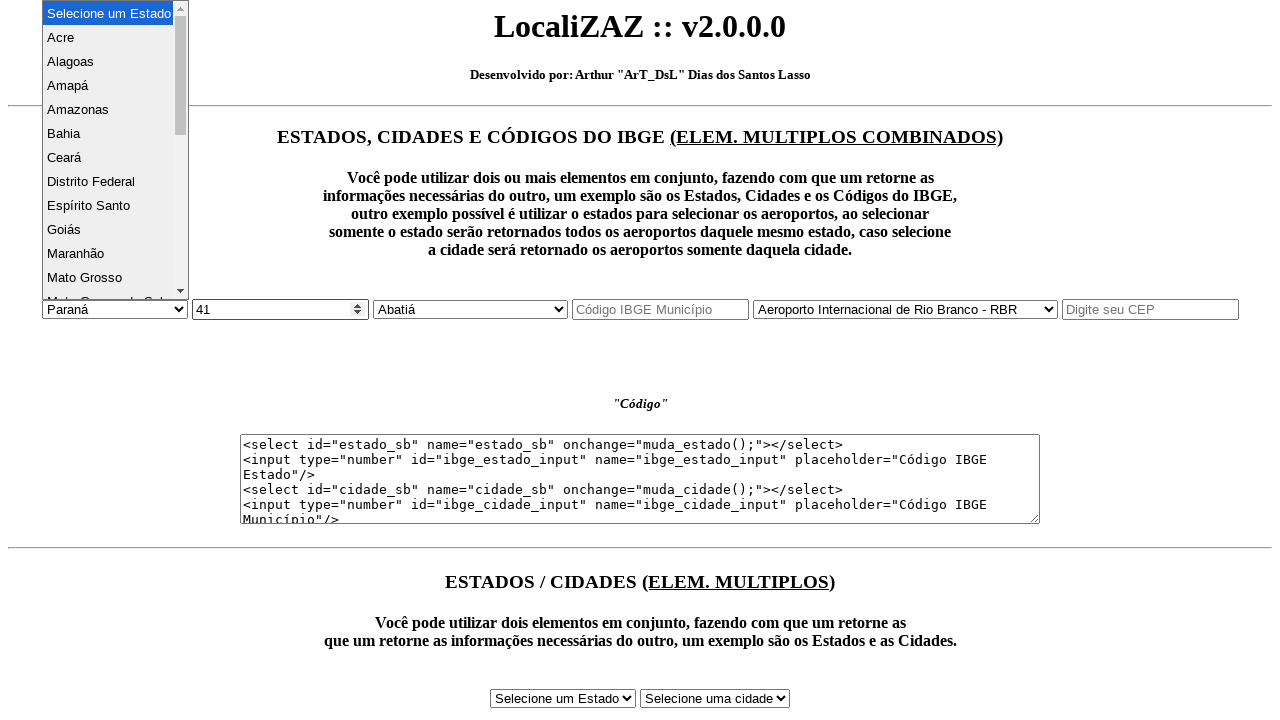

Waited for IBGE code to update for state at index 16
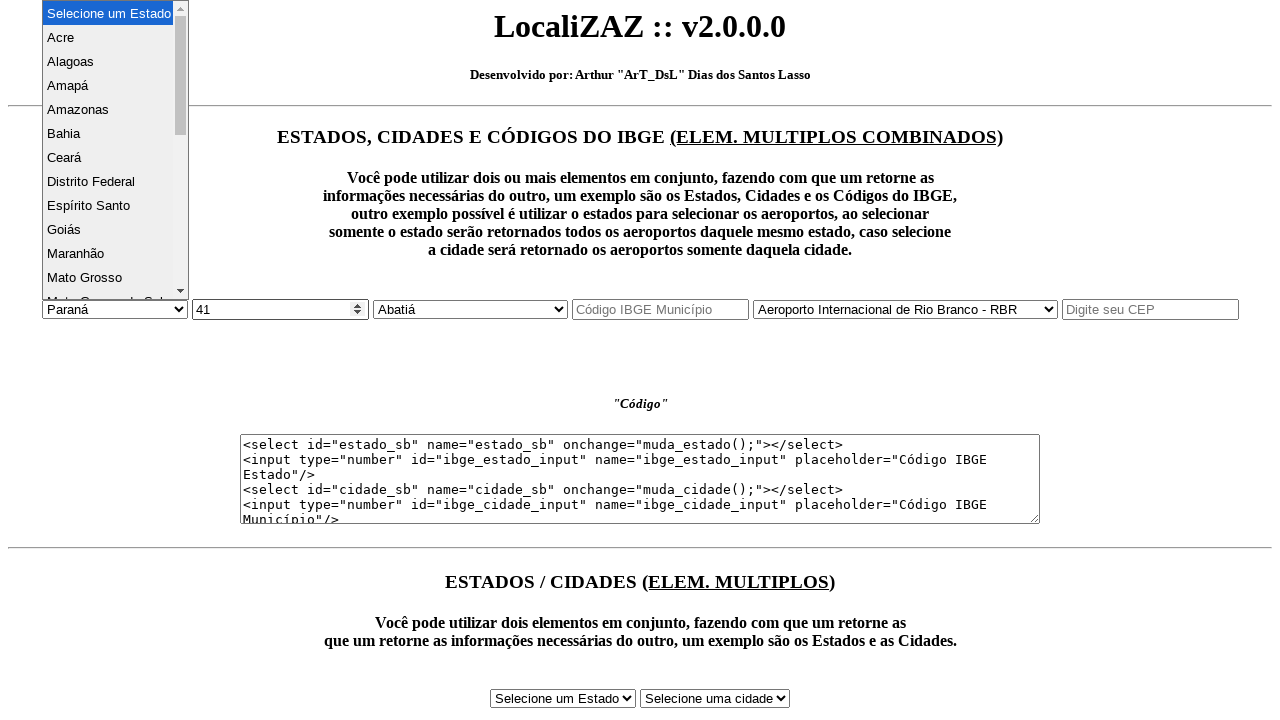

Retrieved IBGE code for state at index 16: 
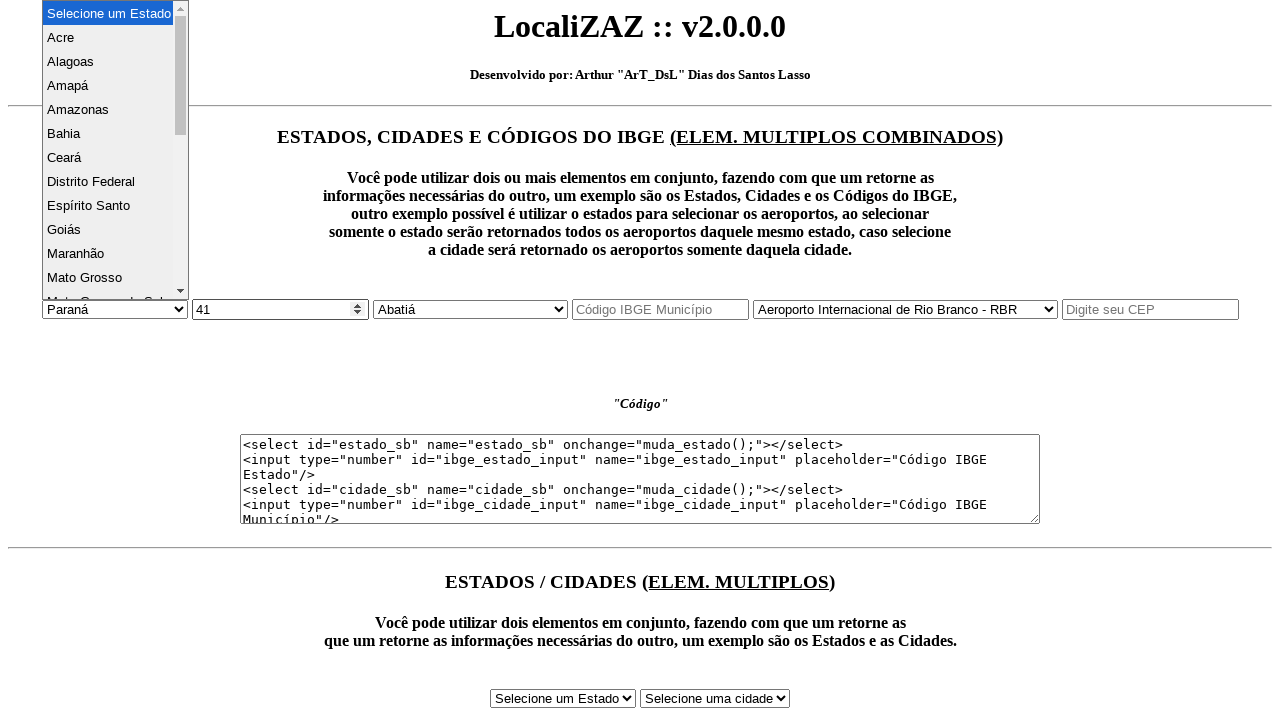

Selected state at index 17 on #estado_sb
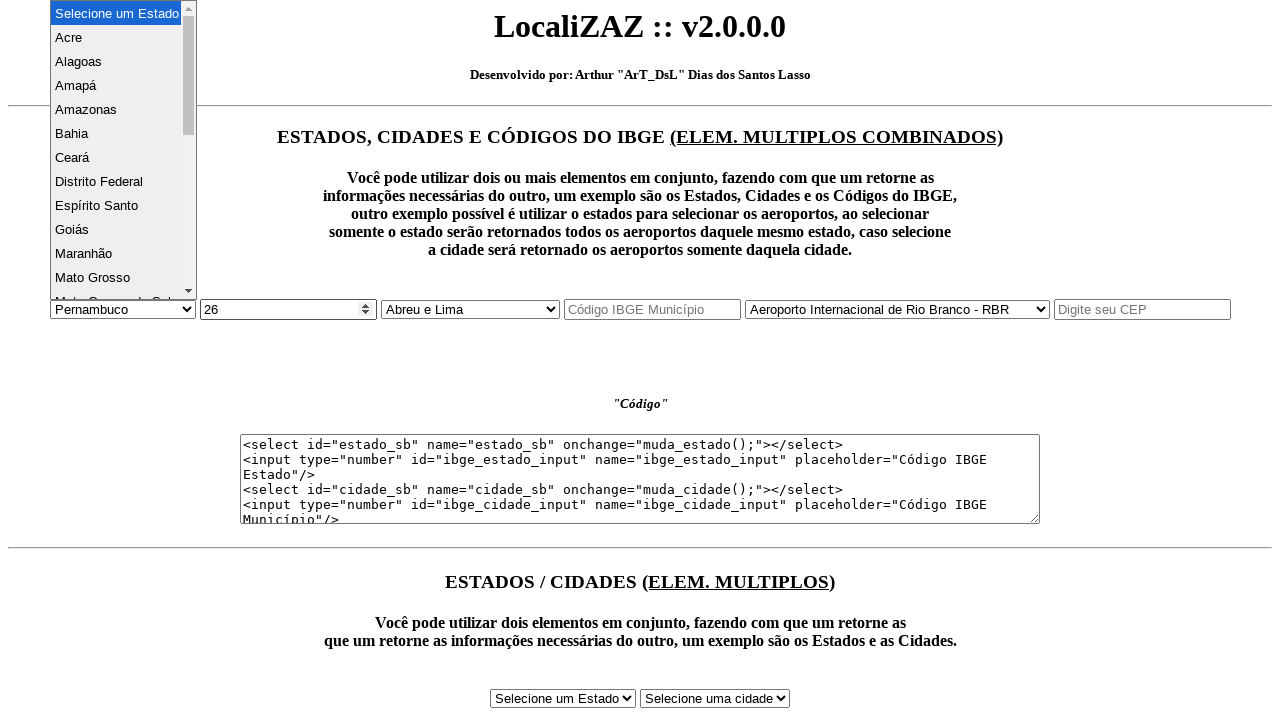

Waited for IBGE code to update for state at index 17
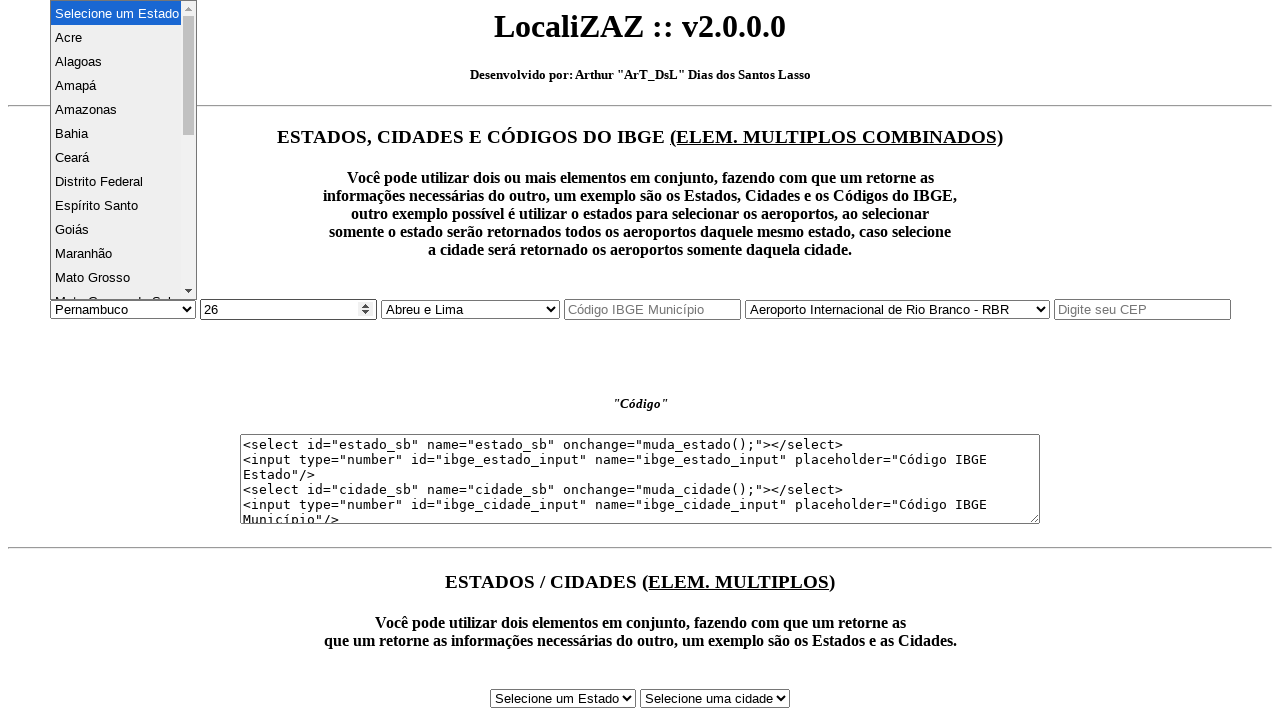

Retrieved IBGE code for state at index 17: 
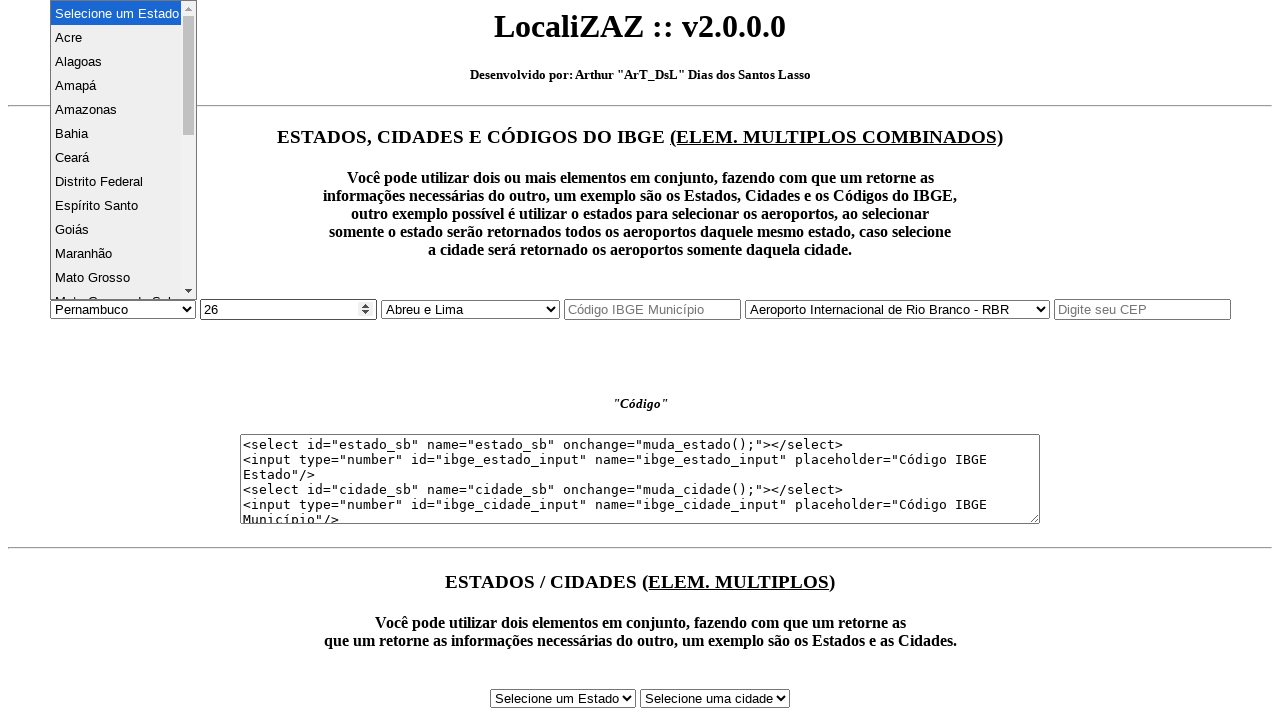

Selected state at index 18 on #estado_sb
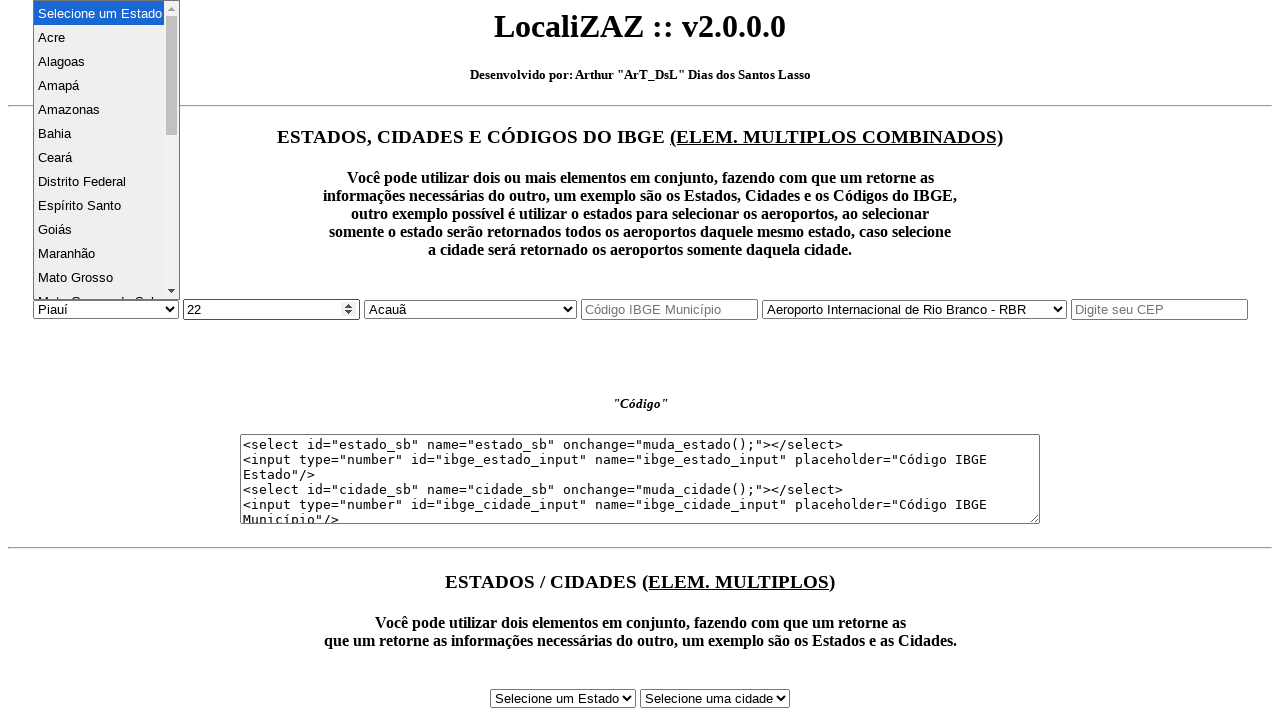

Waited for IBGE code to update for state at index 18
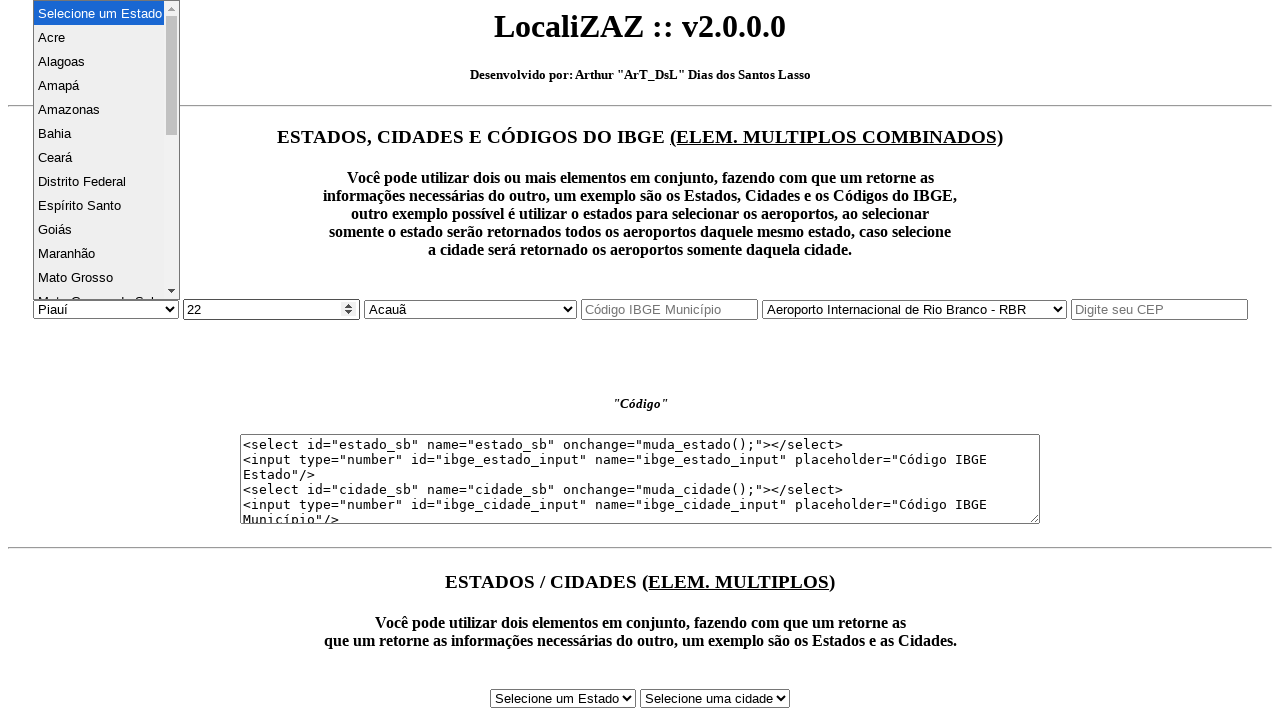

Retrieved IBGE code for state at index 18: 
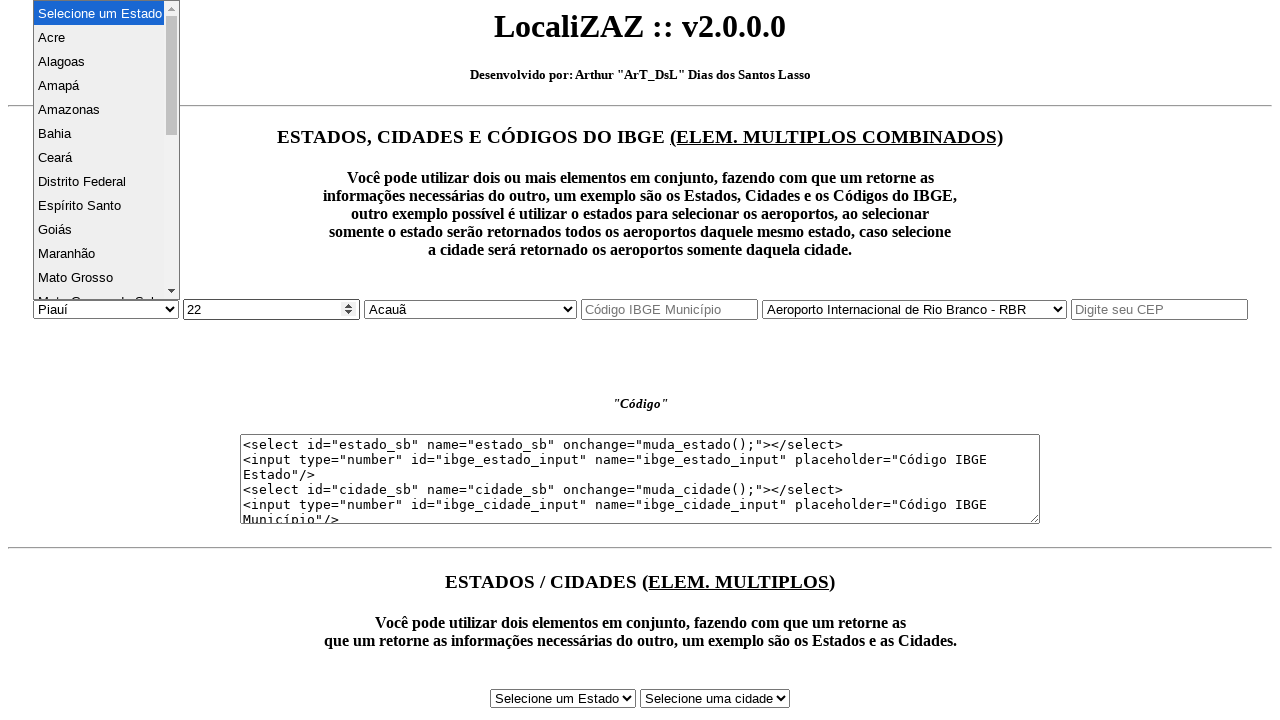

Selected state at index 19 on #estado_sb
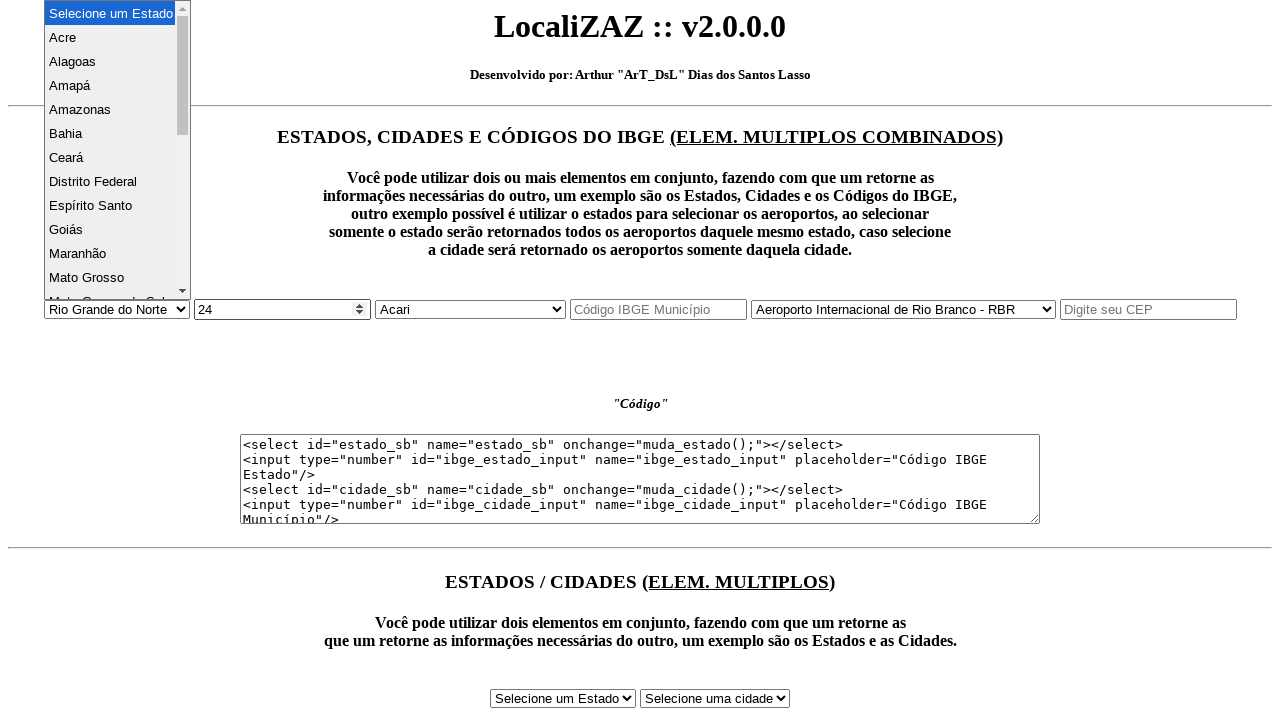

Waited for IBGE code to update for state at index 19
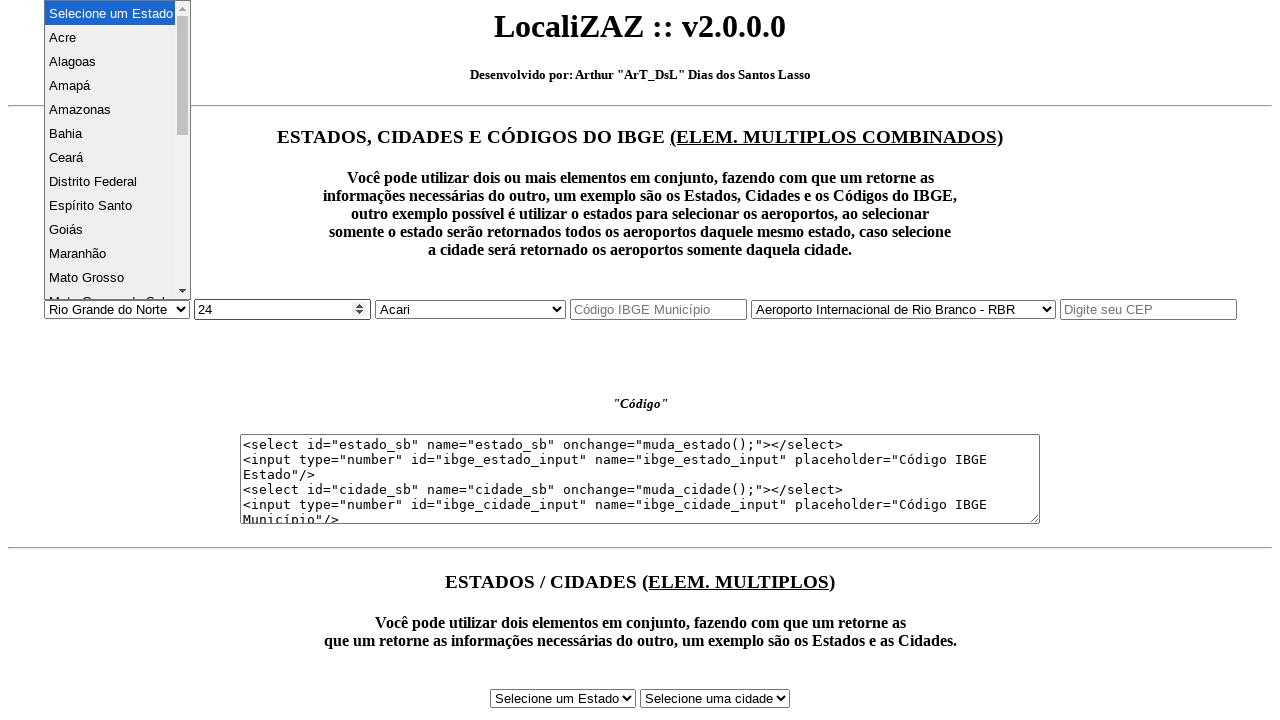

Retrieved IBGE code for state at index 19: 
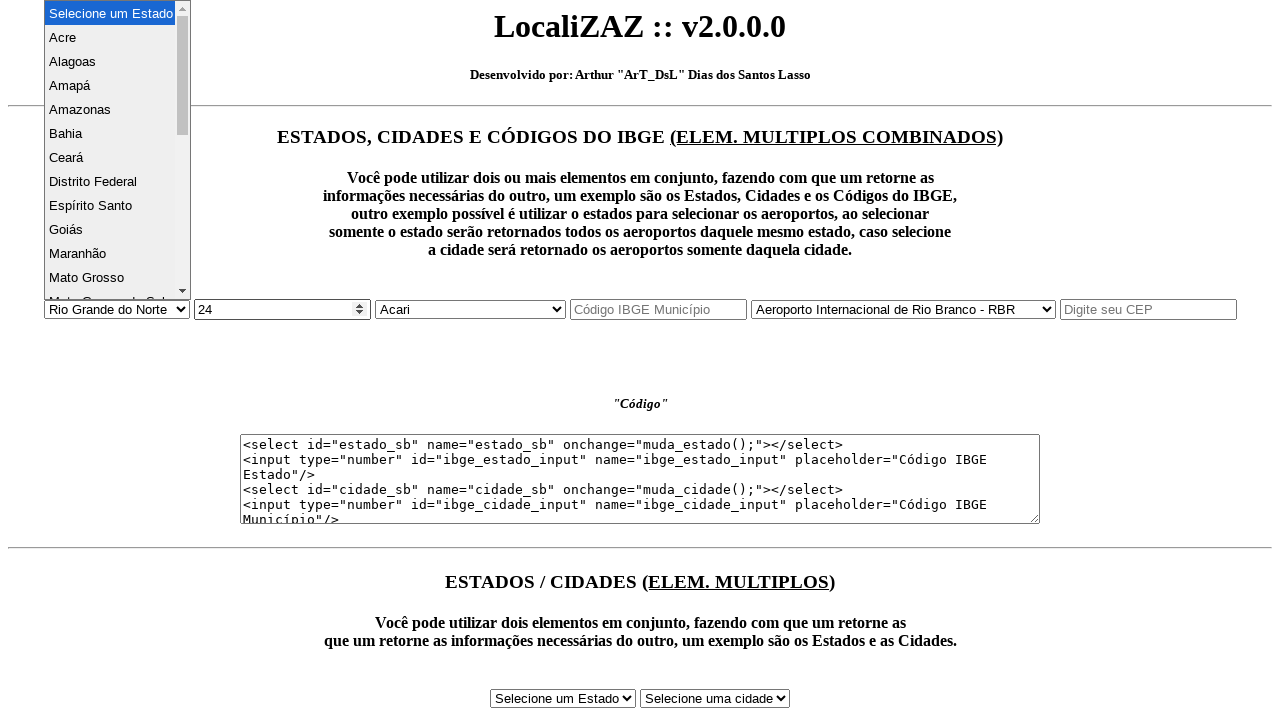

Selected state at index 20 on #estado_sb
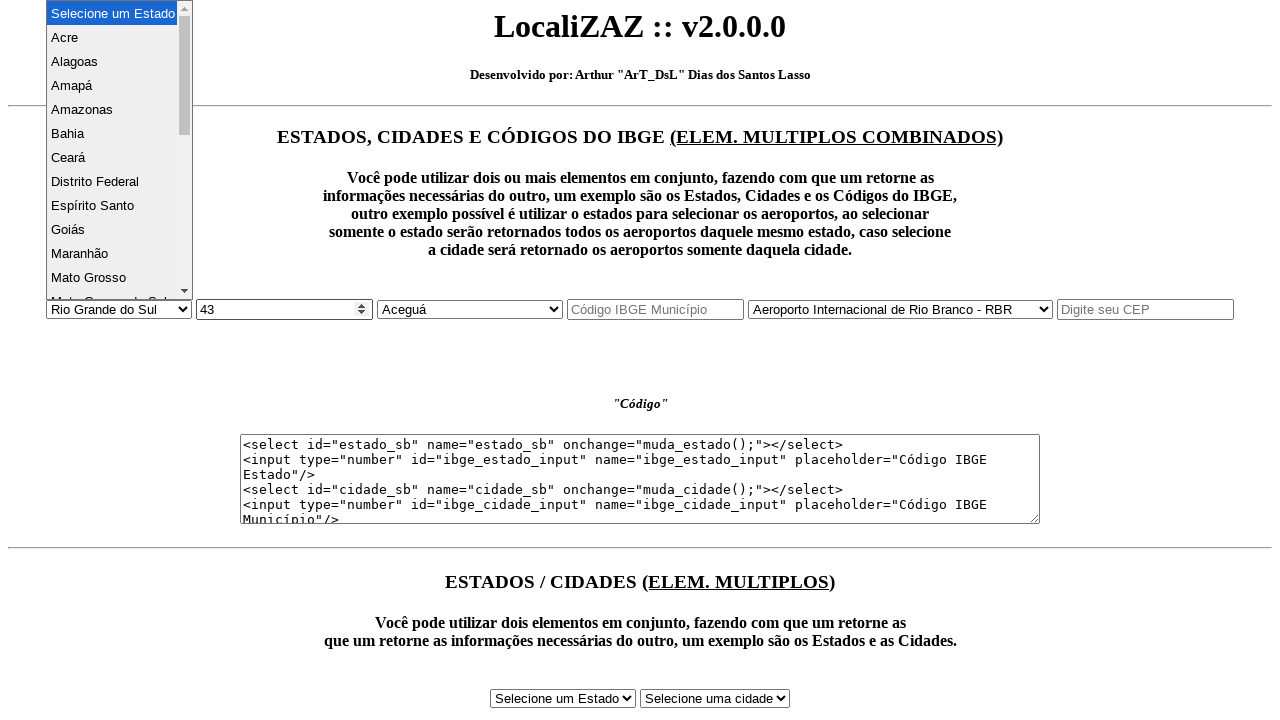

Waited for IBGE code to update for state at index 20
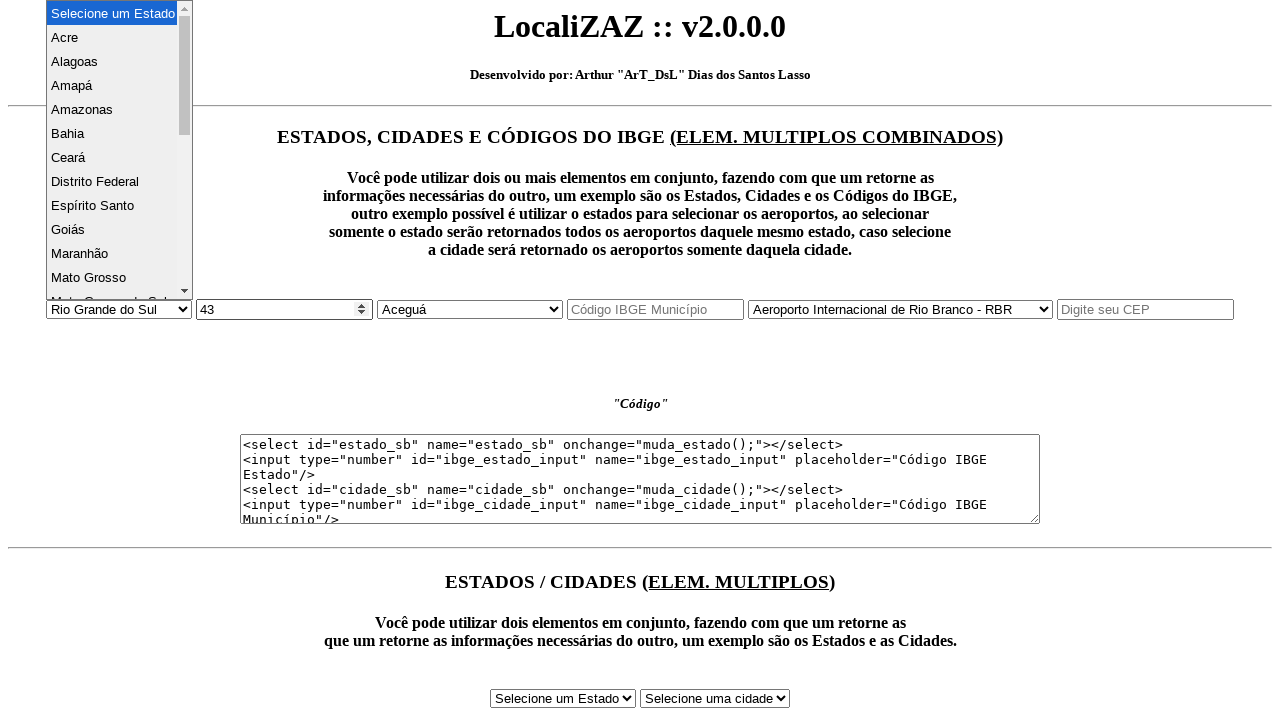

Retrieved IBGE code for state at index 20: 
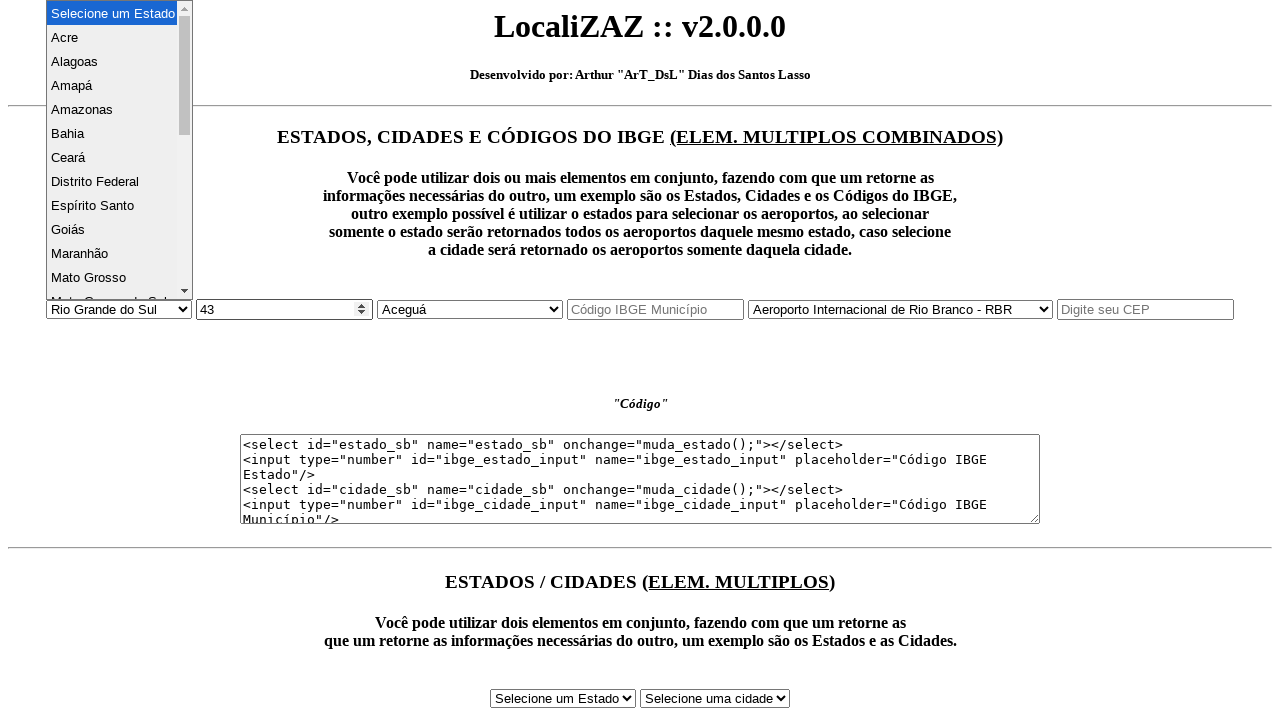

Selected state at index 21 on #estado_sb
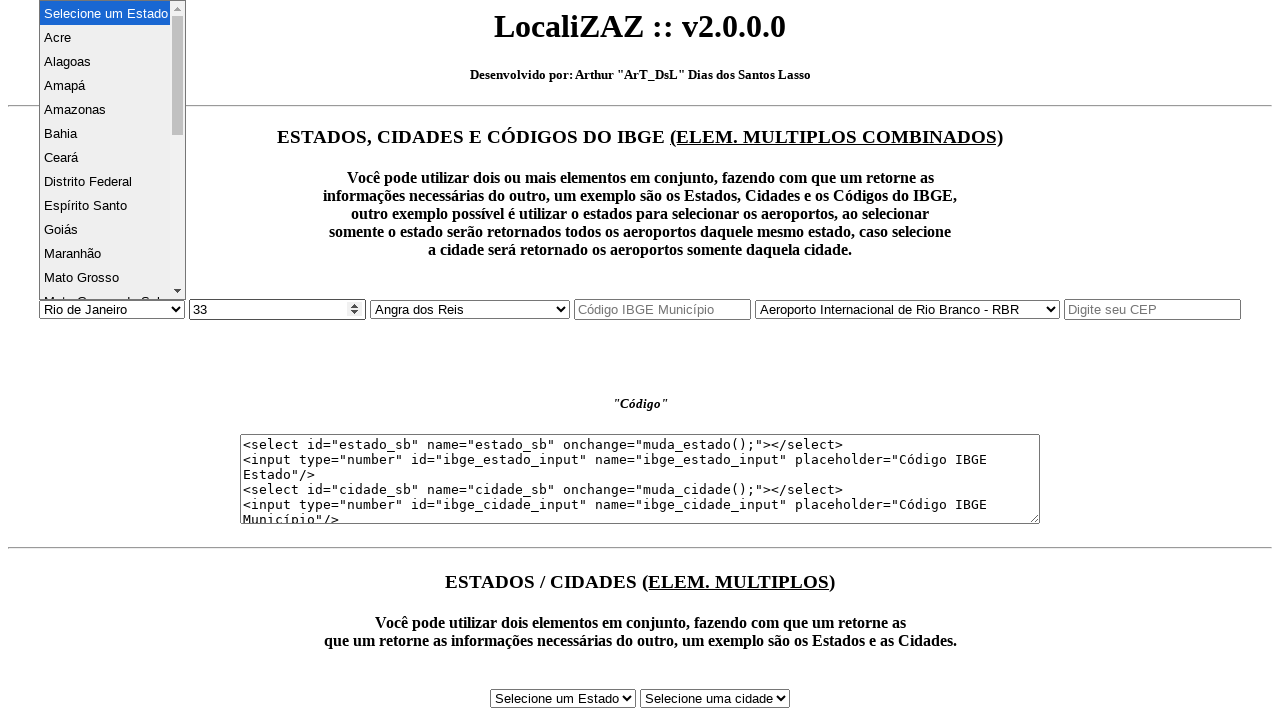

Waited for IBGE code to update for state at index 21
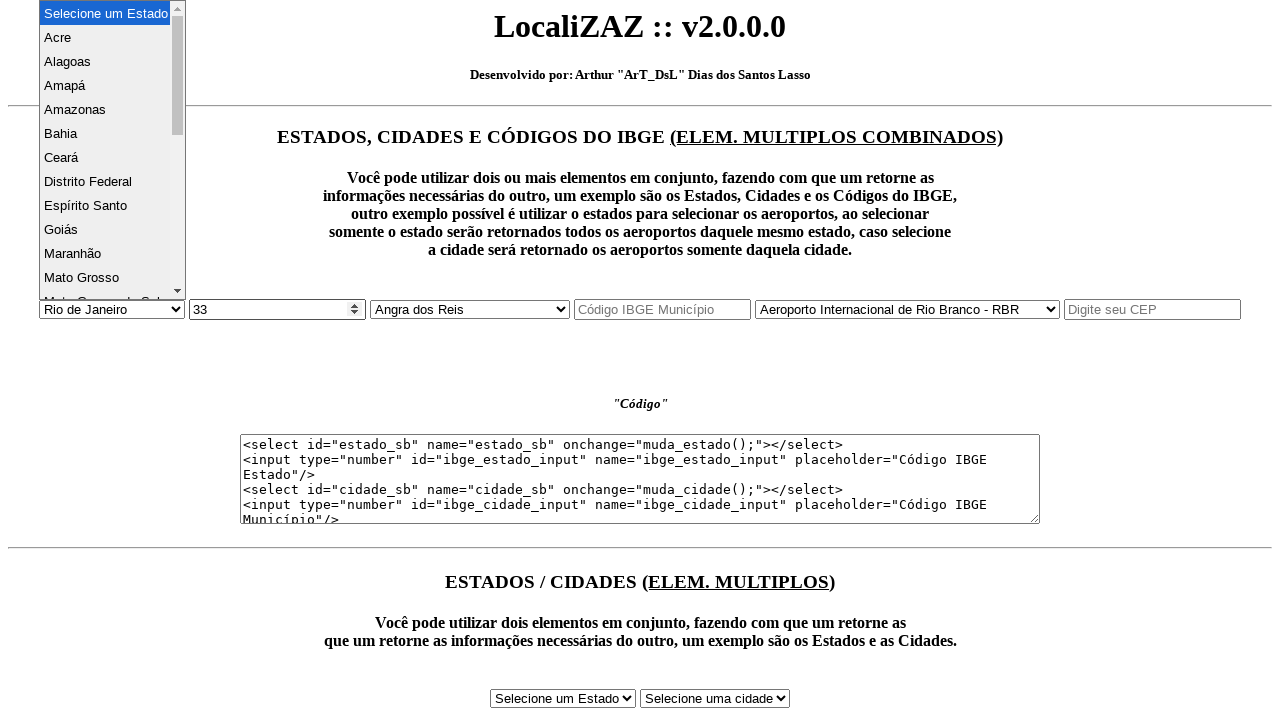

Retrieved IBGE code for state at index 21: 
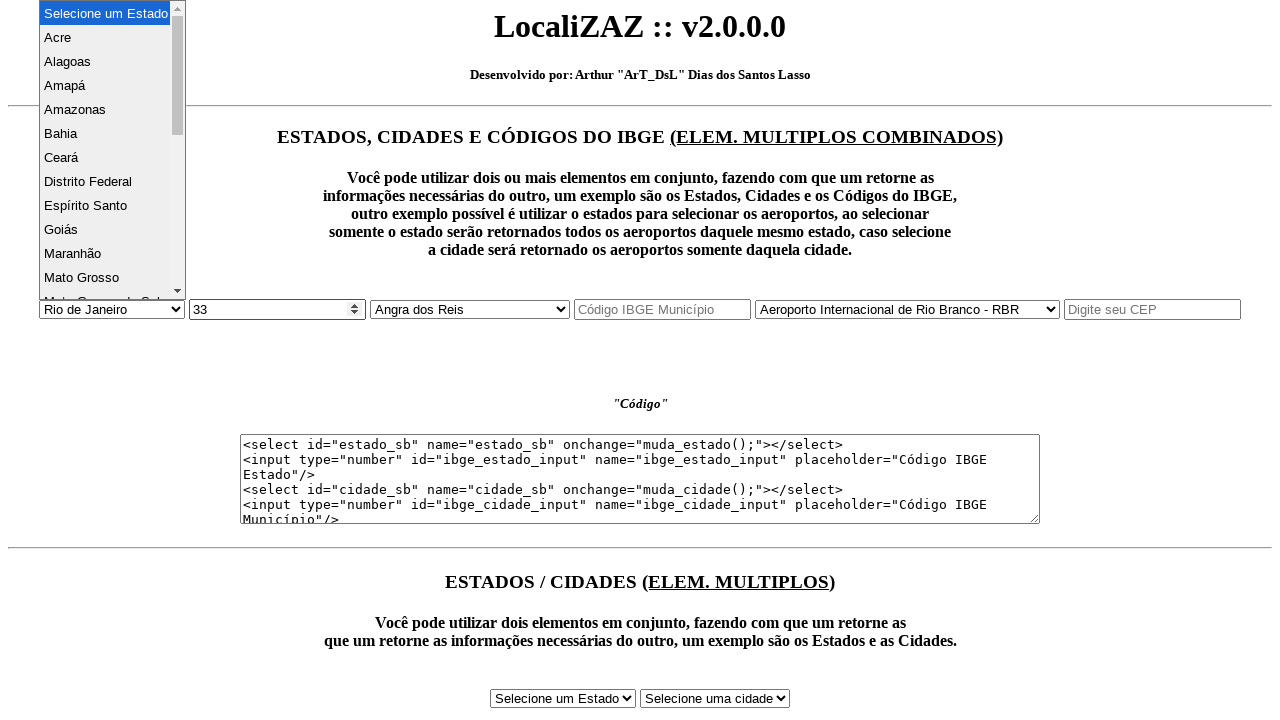

Selected state at index 22 on #estado_sb
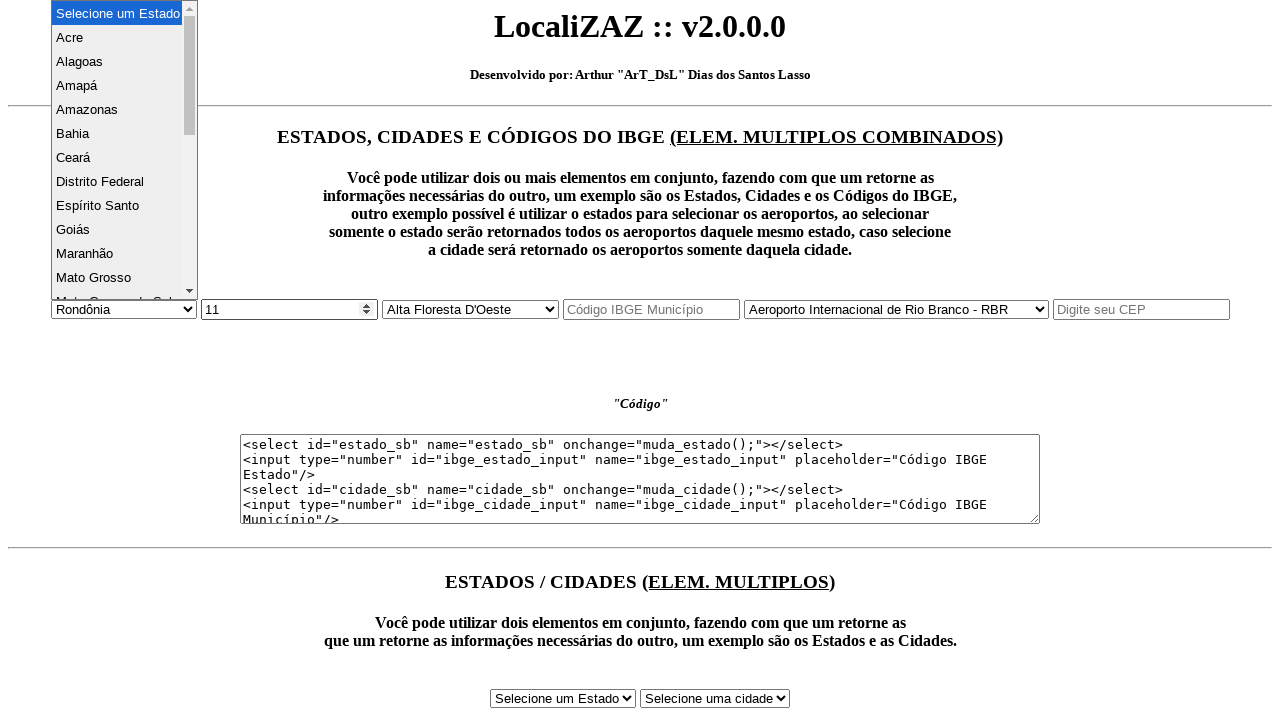

Waited for IBGE code to update for state at index 22
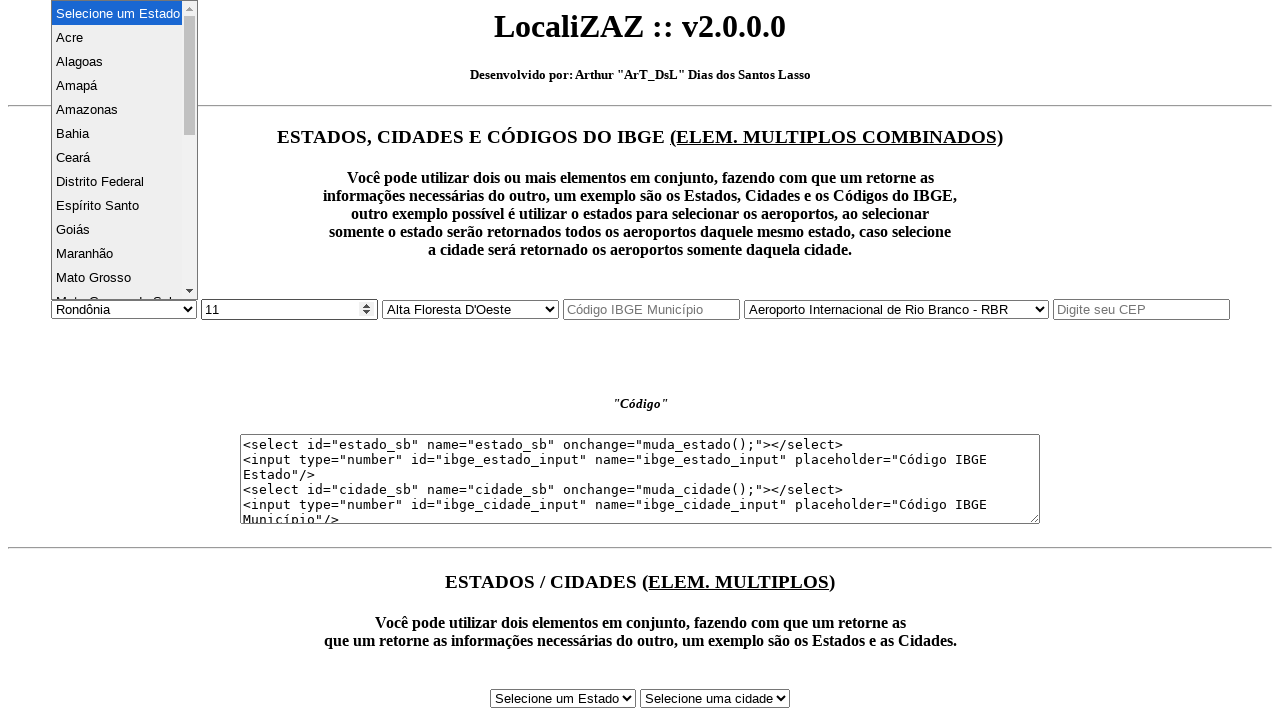

Retrieved IBGE code for state at index 22: 
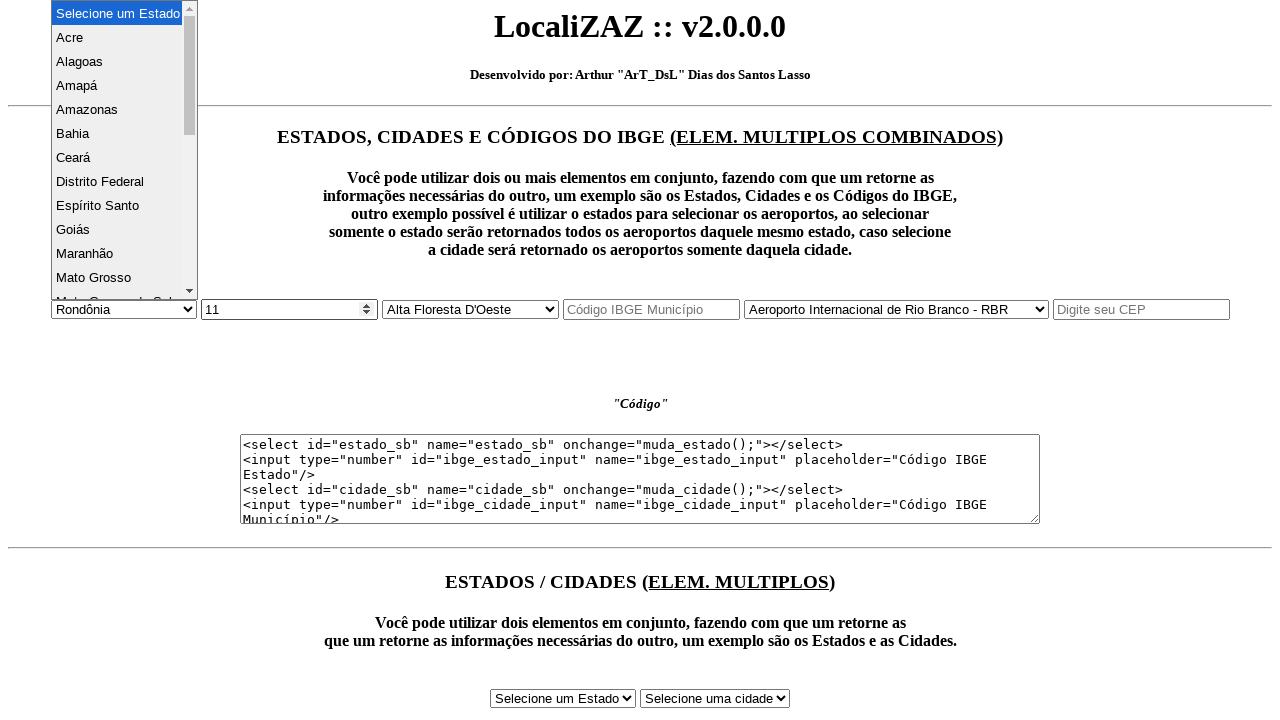

Selected state at index 23 on #estado_sb
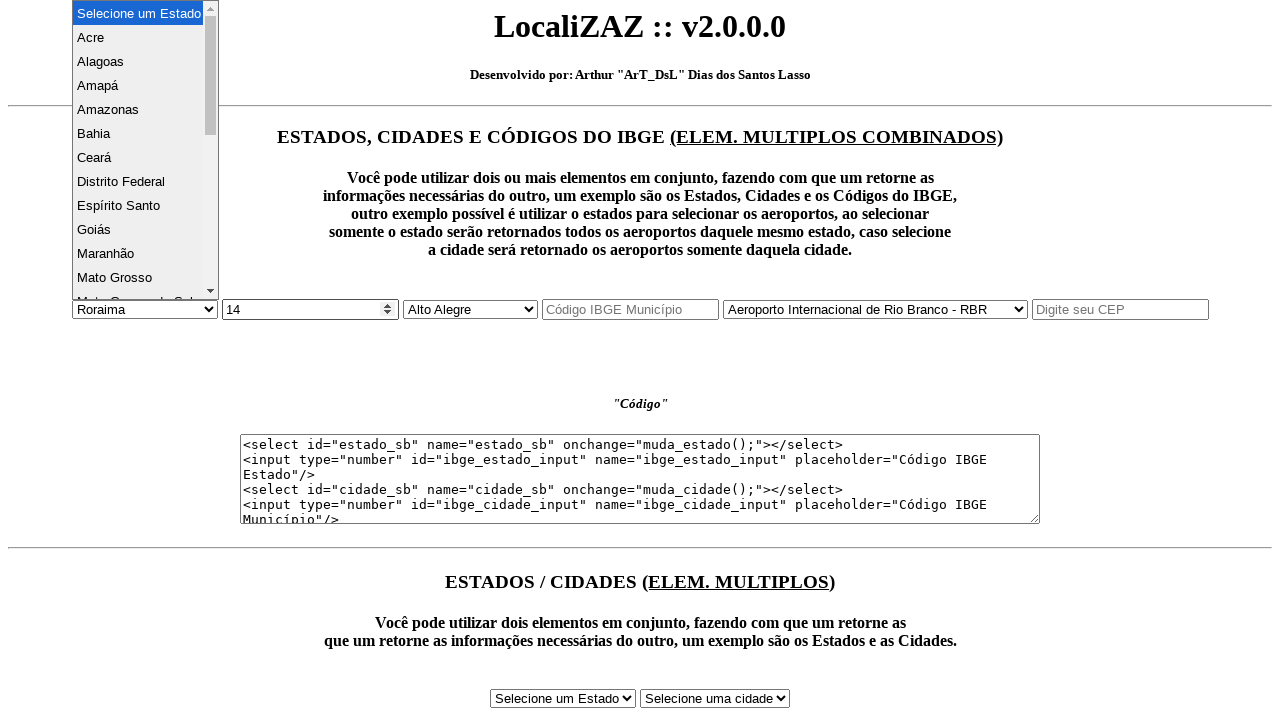

Waited for IBGE code to update for state at index 23
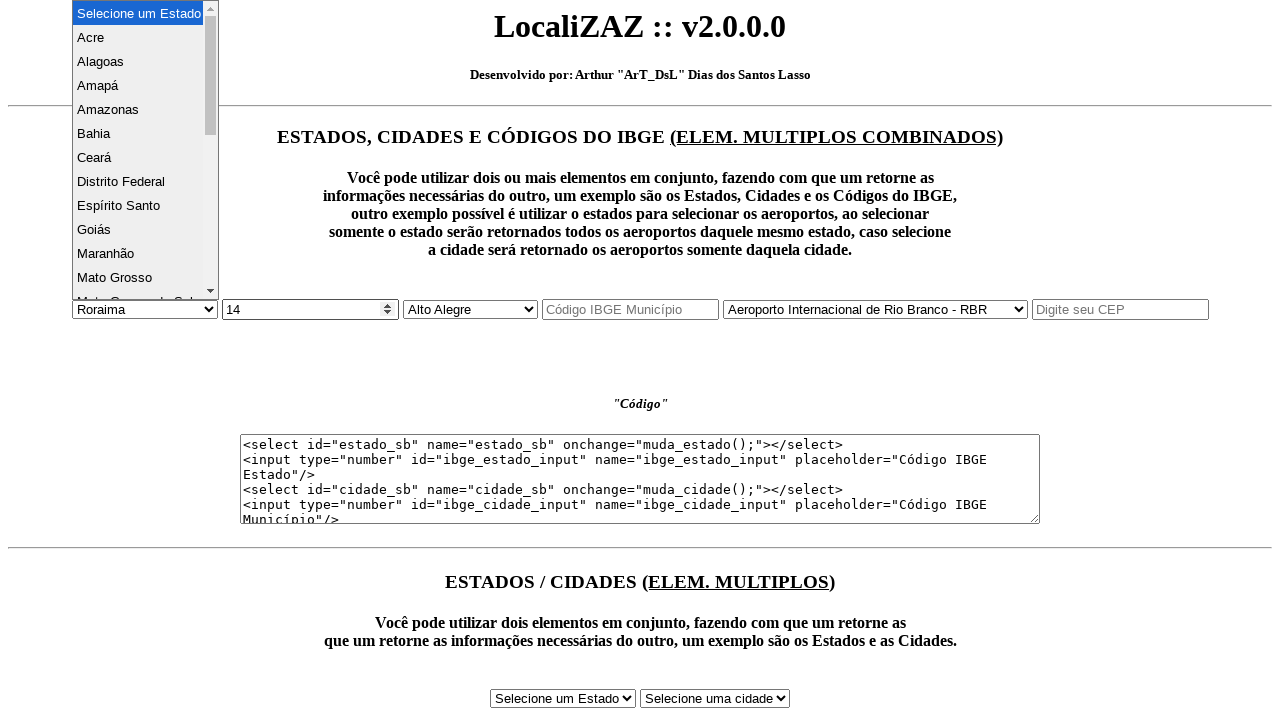

Retrieved IBGE code for state at index 23: 
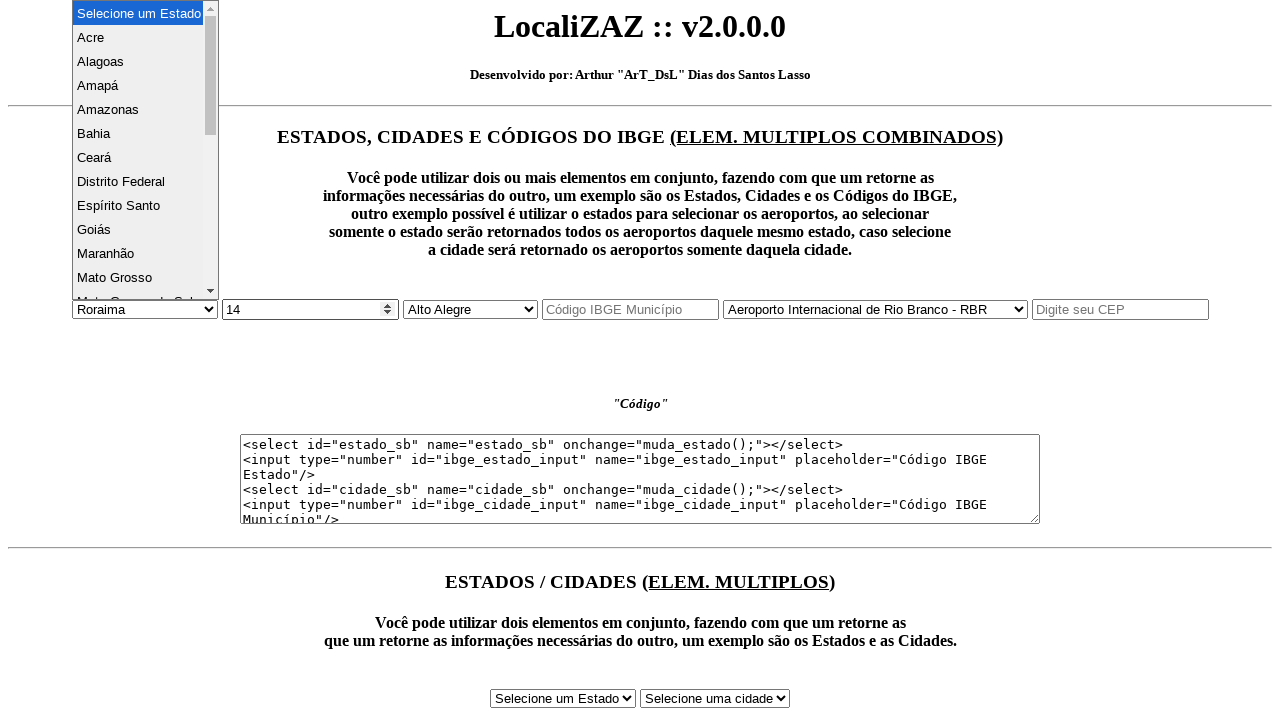

Selected state at index 24 on #estado_sb
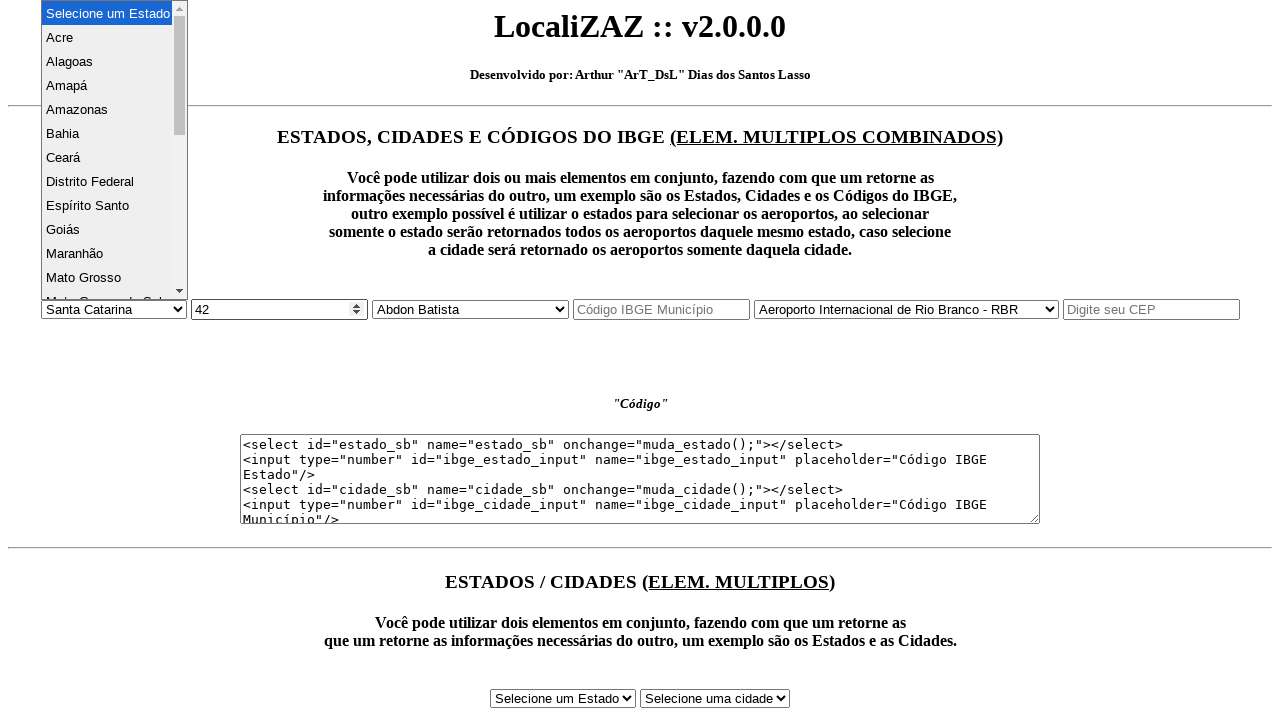

Waited for IBGE code to update for state at index 24
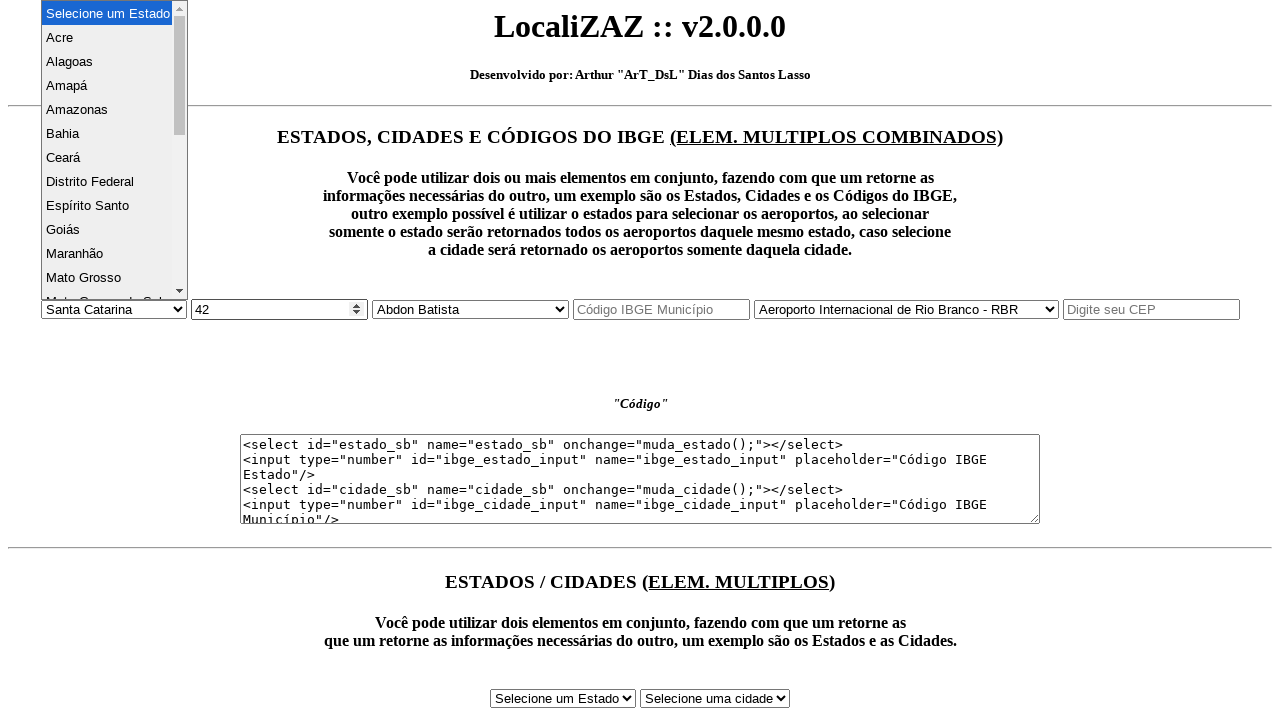

Retrieved IBGE code for state at index 24: 
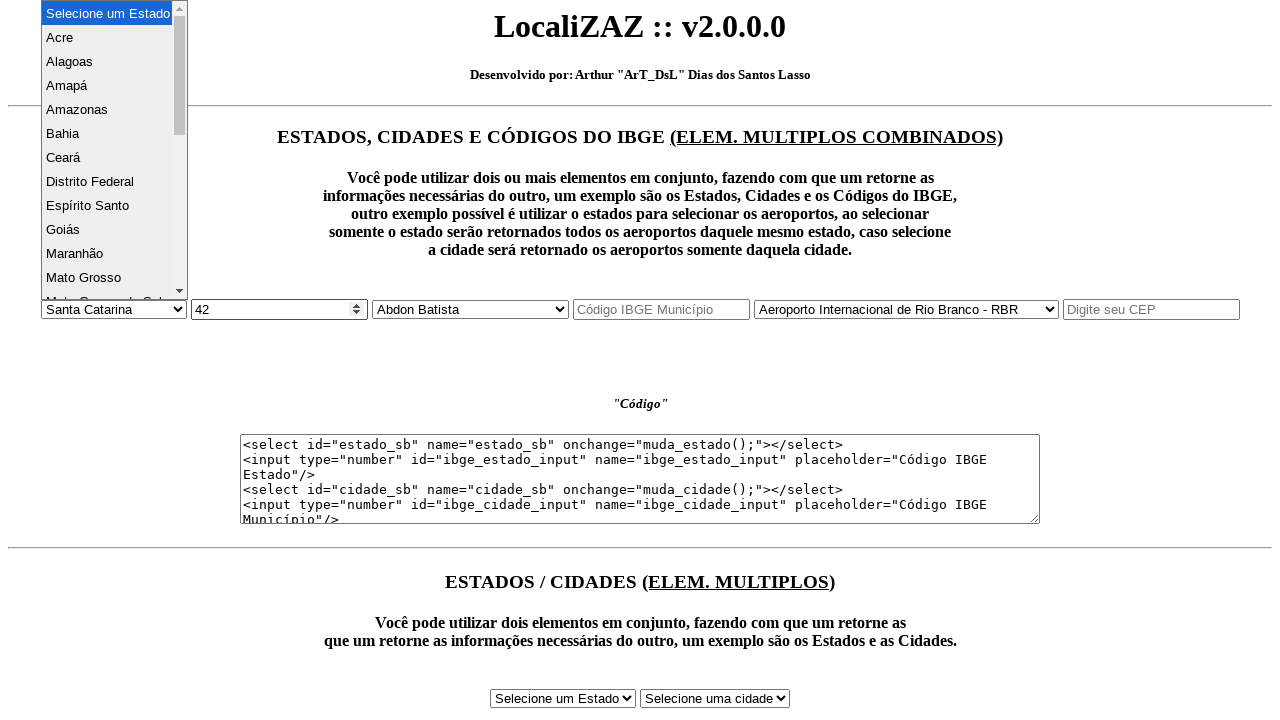

Selected state at index 25 on #estado_sb
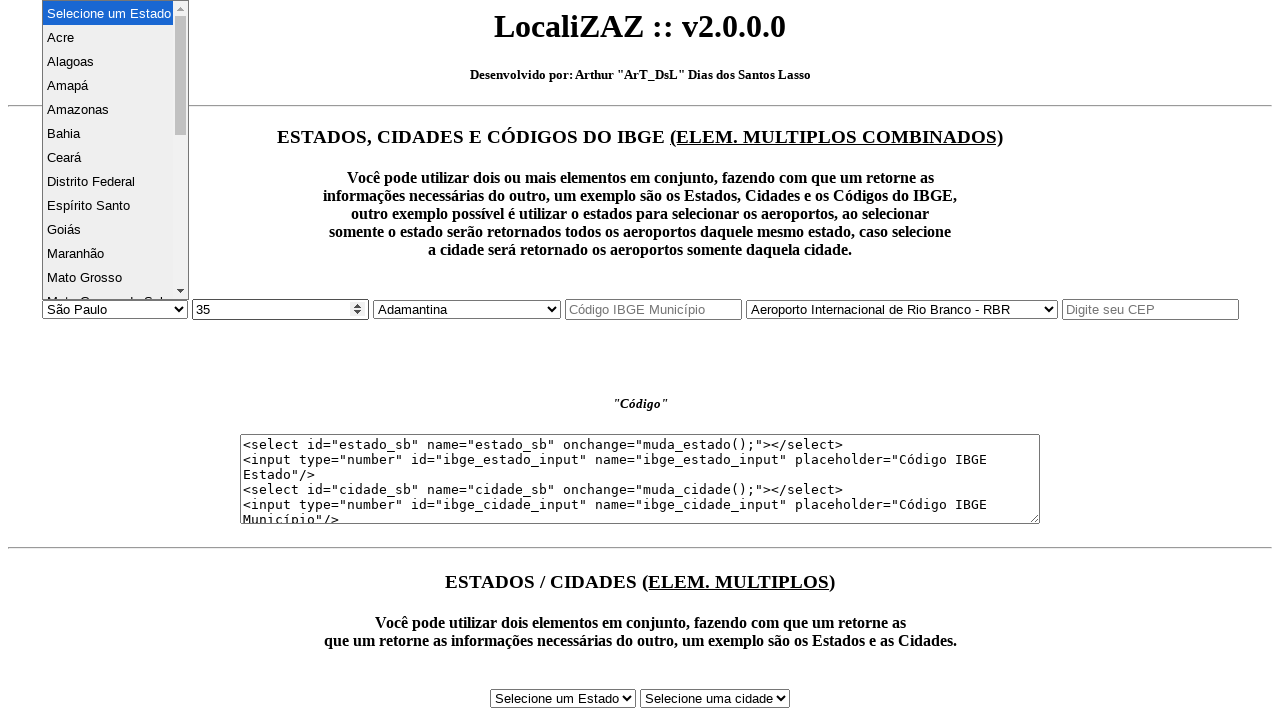

Waited for IBGE code to update for state at index 25
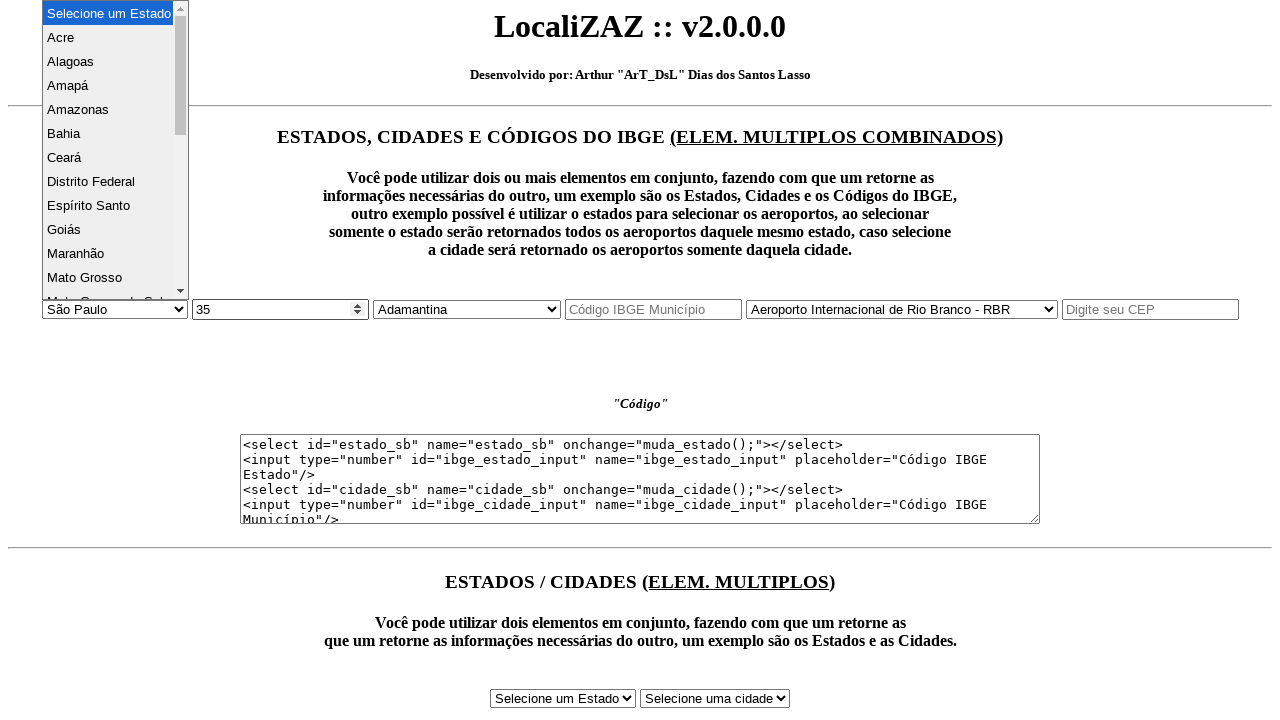

Retrieved IBGE code for state at index 25: 
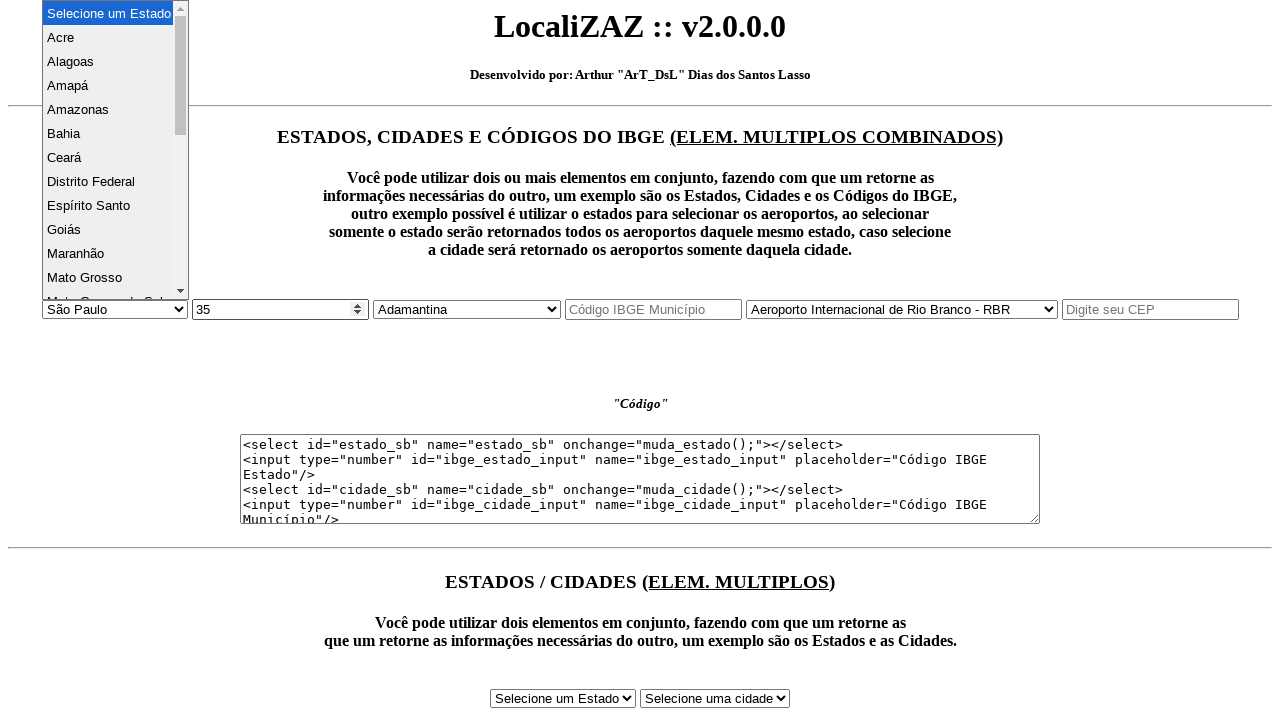

Selected state at index 26 on #estado_sb
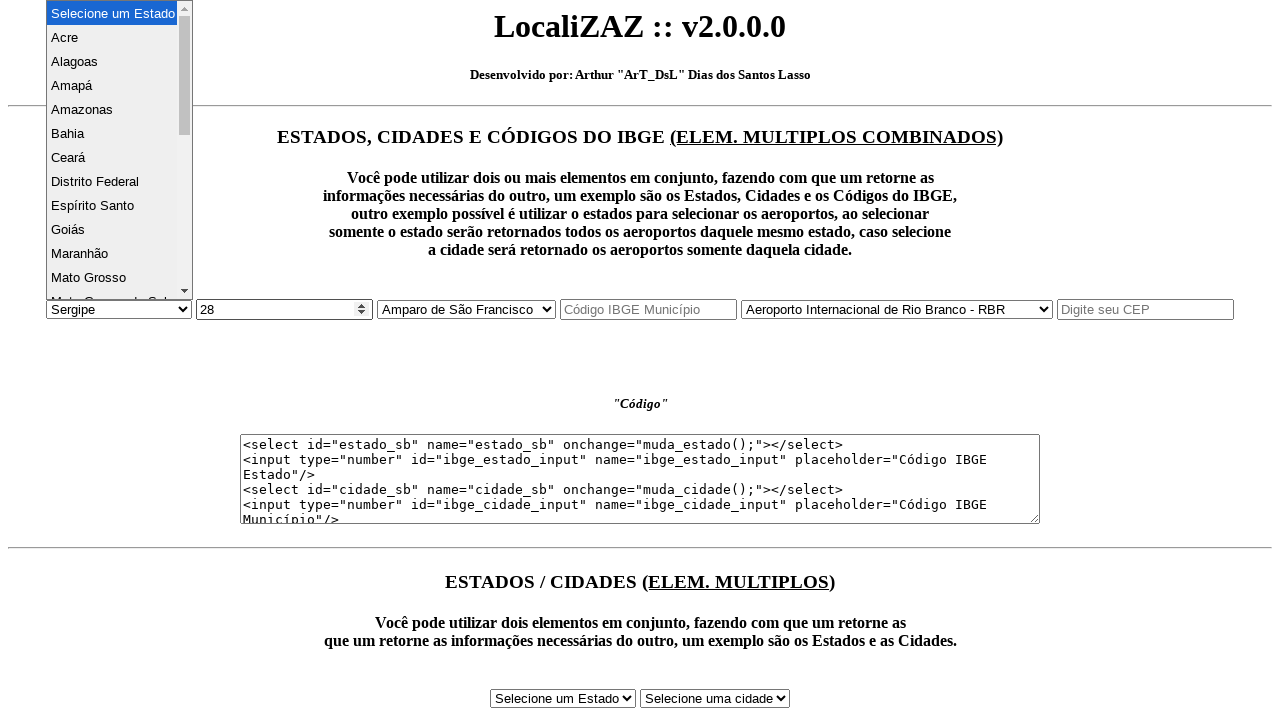

Waited for IBGE code to update for state at index 26
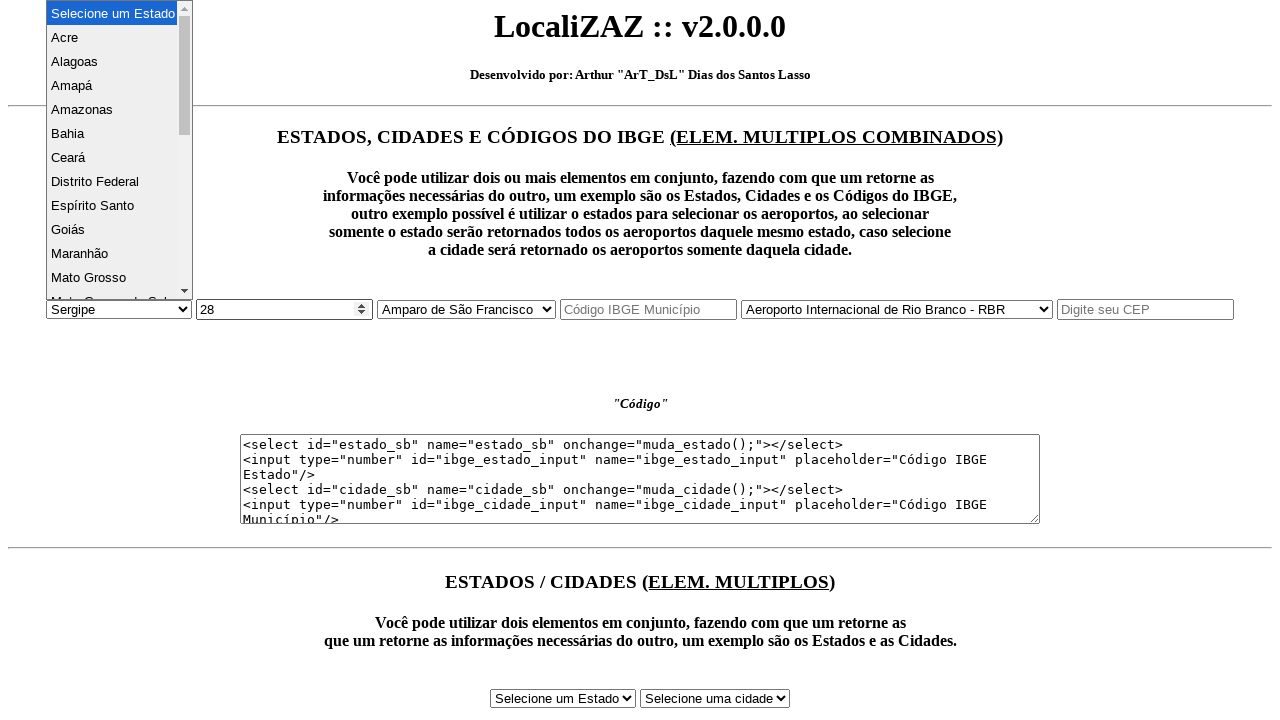

Retrieved IBGE code for state at index 26: 
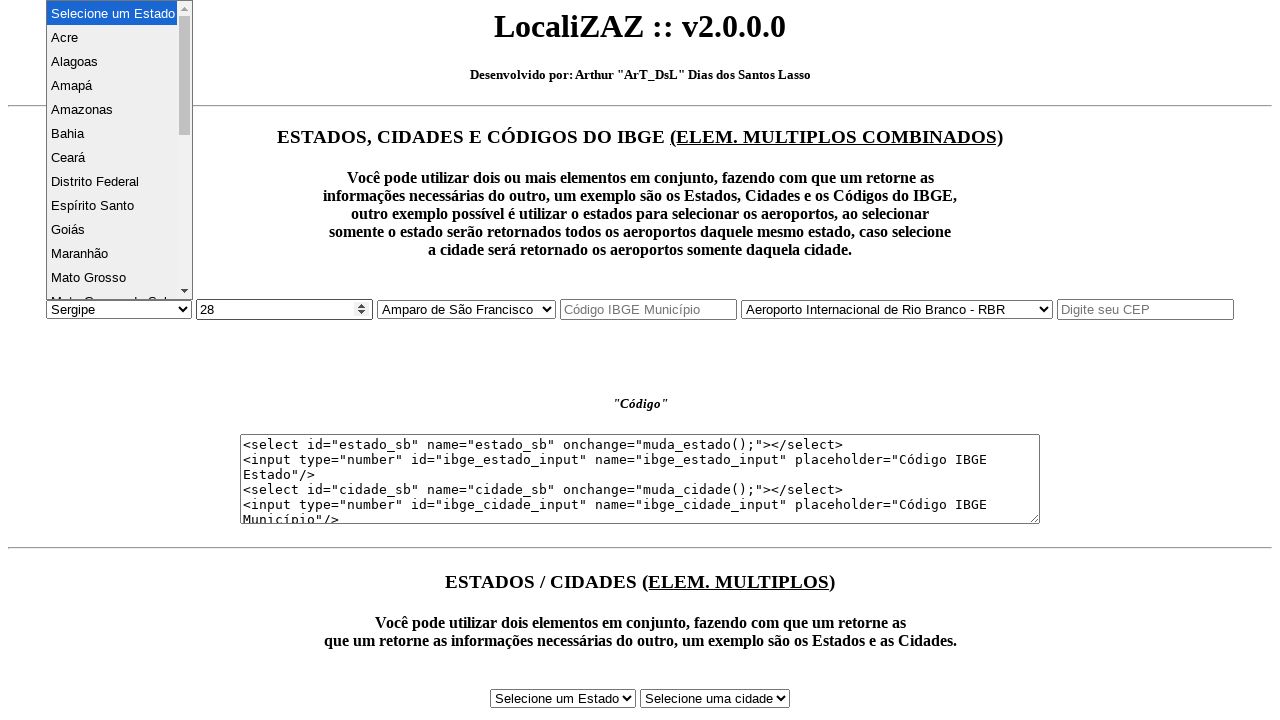

Selected state at index 27 on #estado_sb
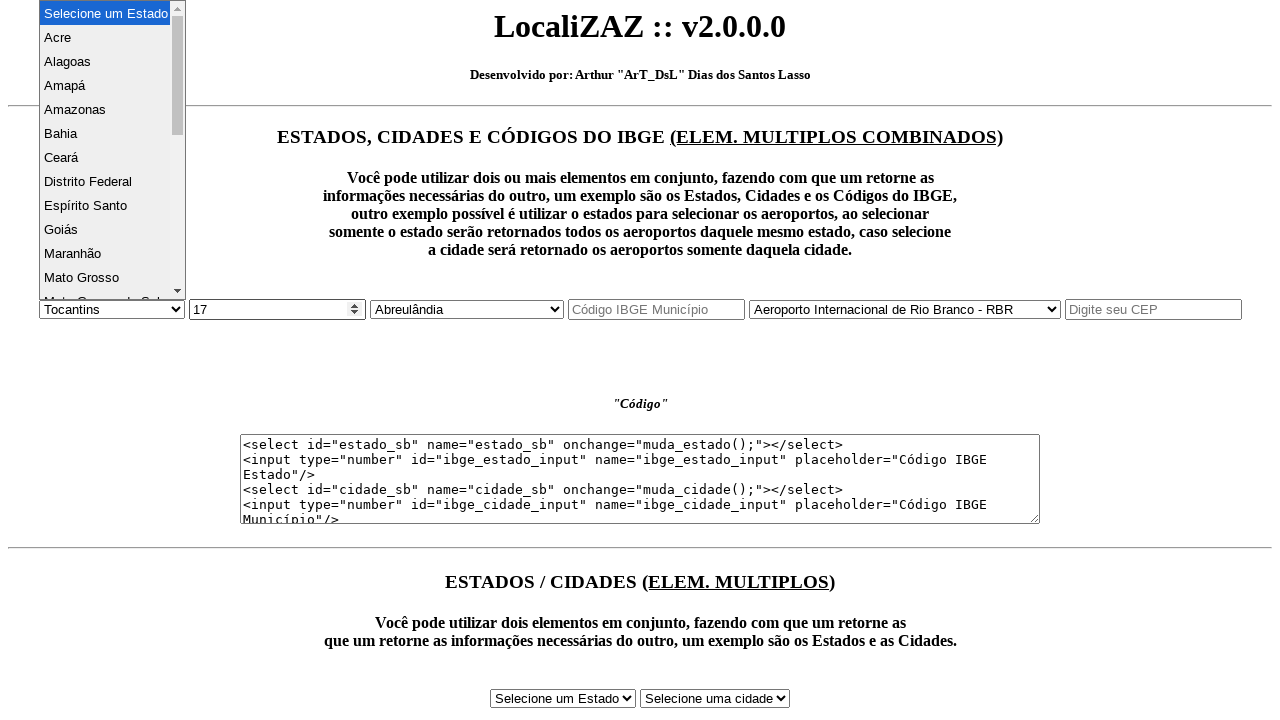

Waited for IBGE code to update for state at index 27
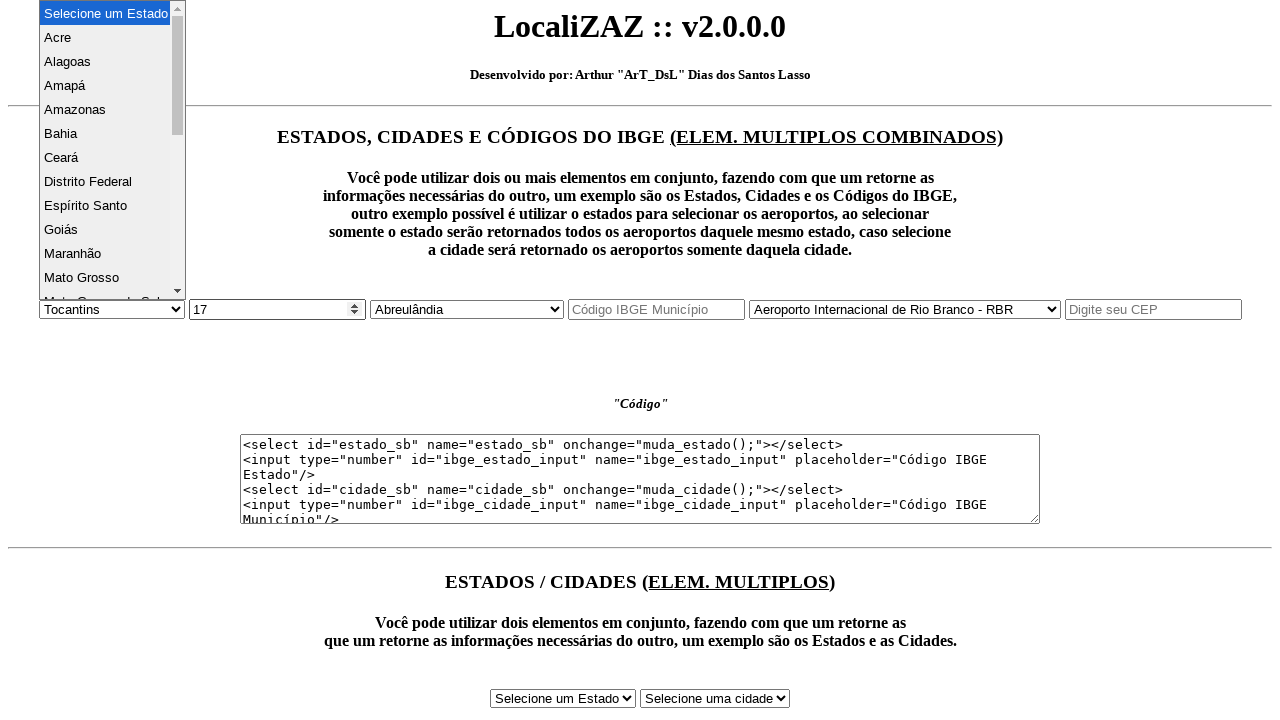

Retrieved IBGE code for state at index 27: 
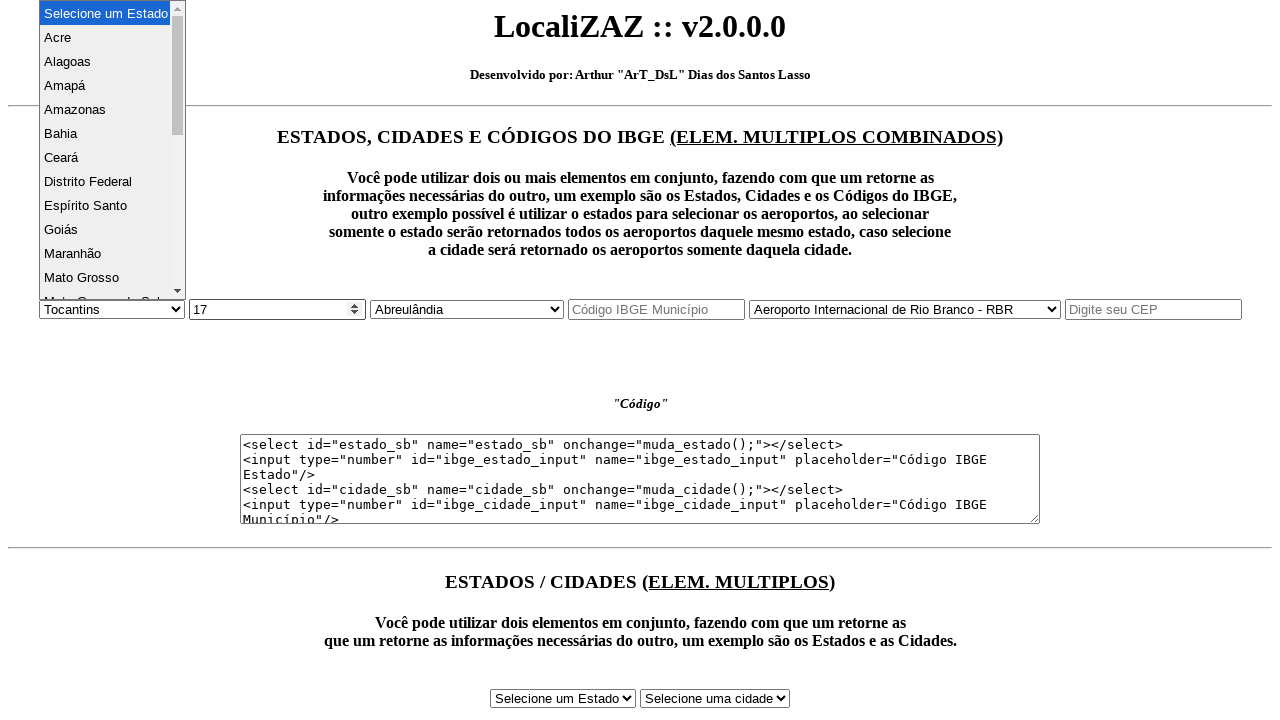

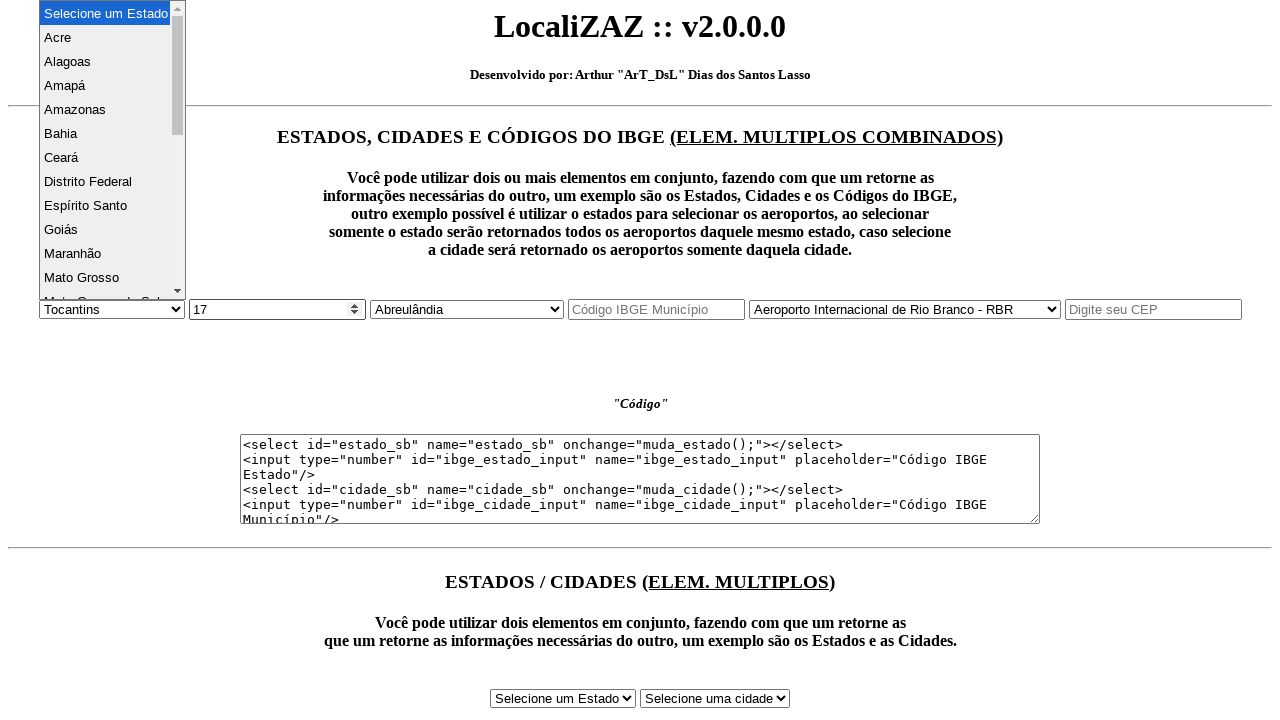